Tests selecting and deselecting all checkboxes on a form, then selects only a specific checkbox named 'Anemia'

Starting URL: https://automationfc.github.io/multiple-fields/

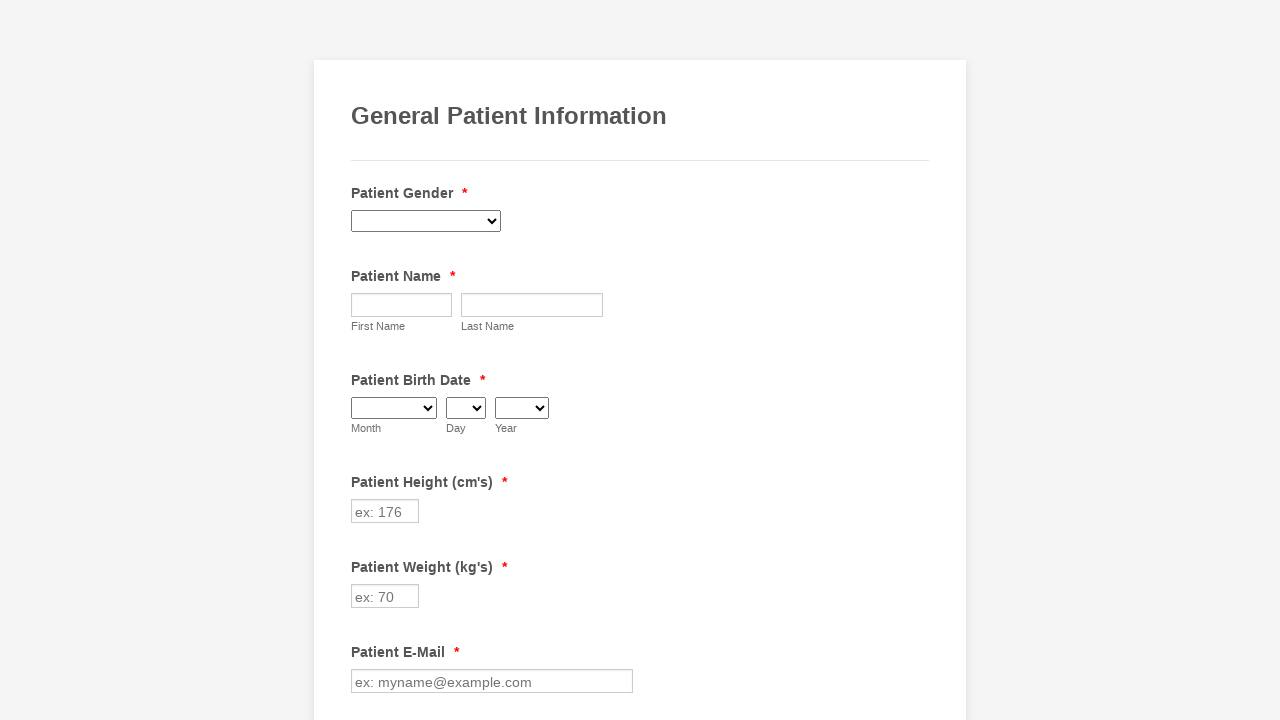

Located all checkboxes on the form
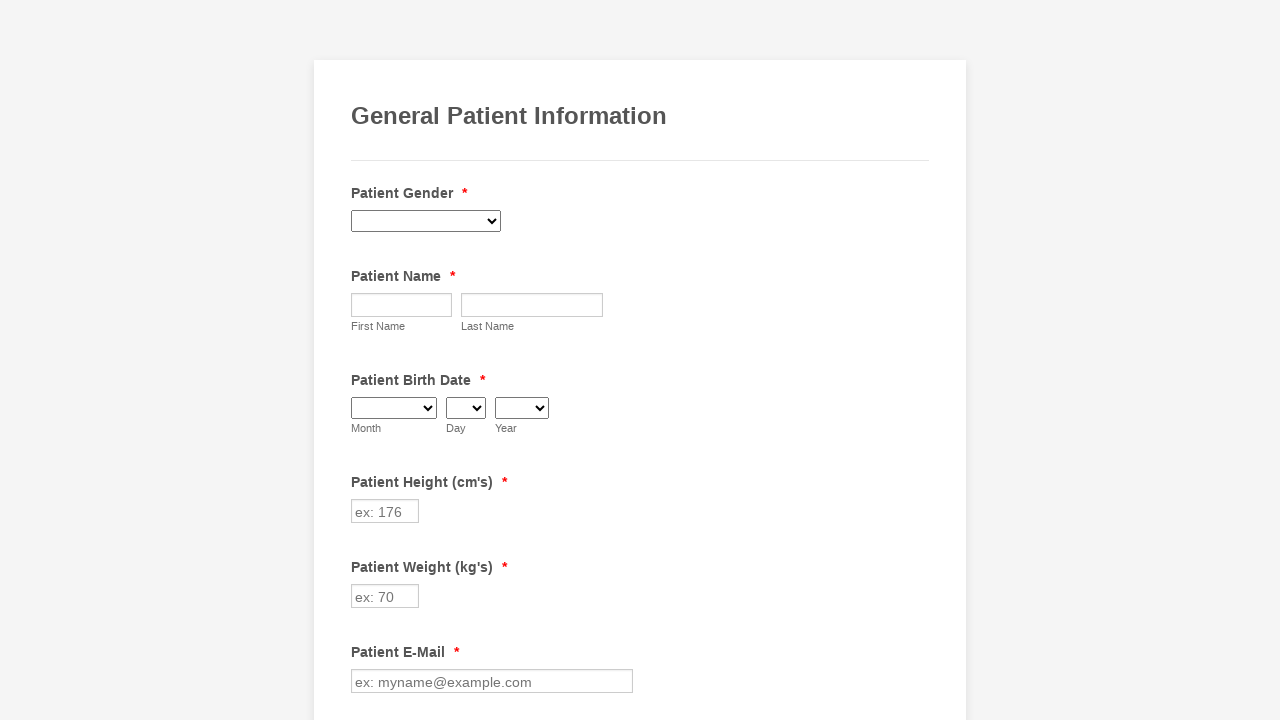

Clicked checkbox 1 to select it at (362, 360) on input.form-checkbox >> nth=0
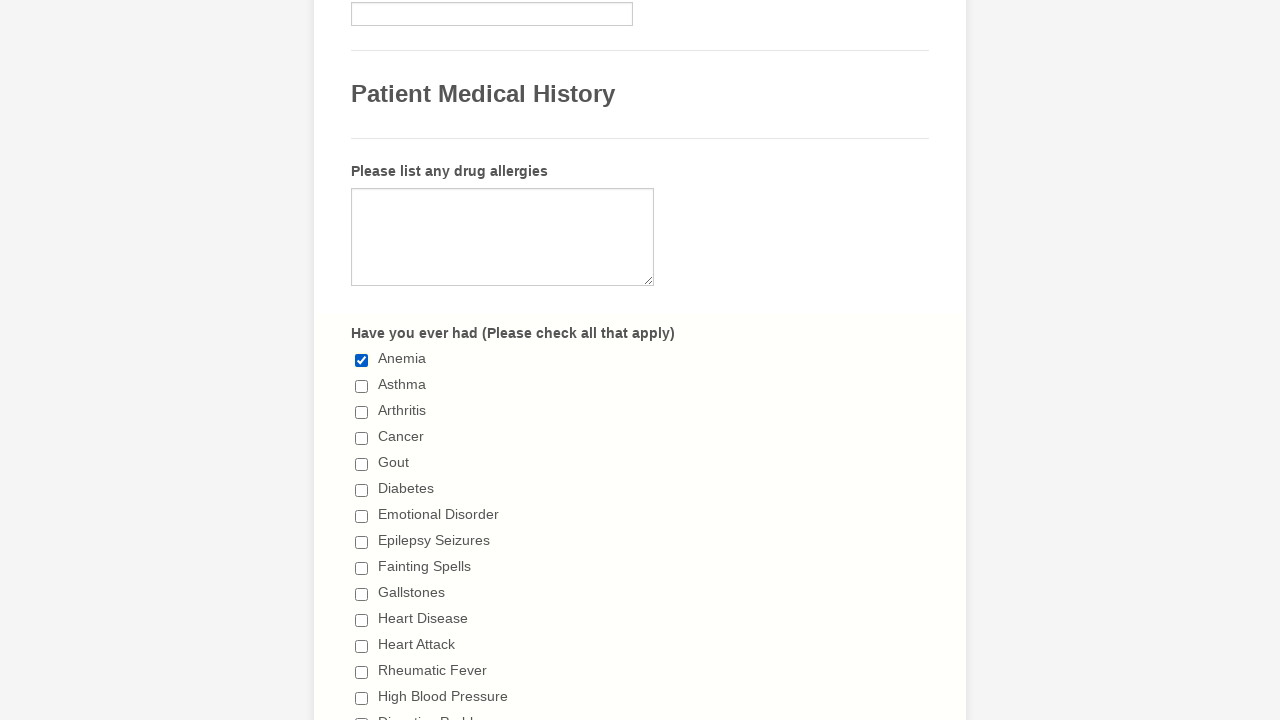

Clicked checkbox 2 to select it at (362, 386) on input.form-checkbox >> nth=1
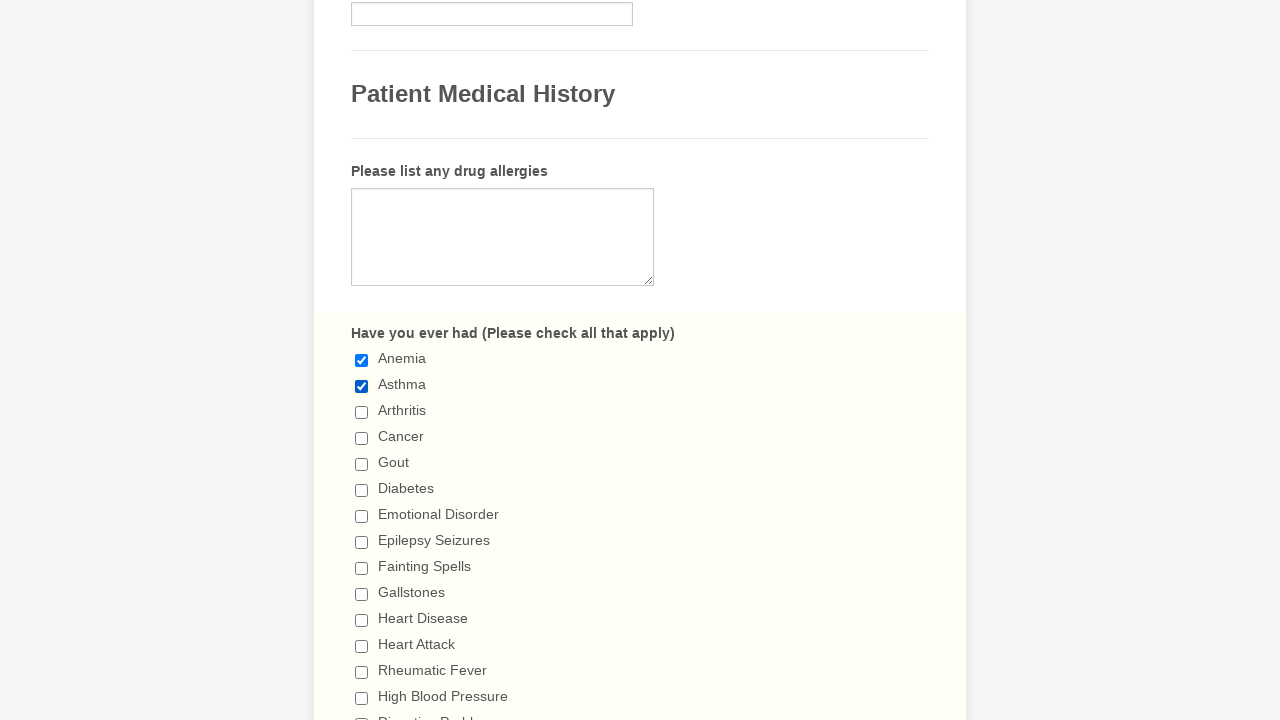

Clicked checkbox 3 to select it at (362, 412) on input.form-checkbox >> nth=2
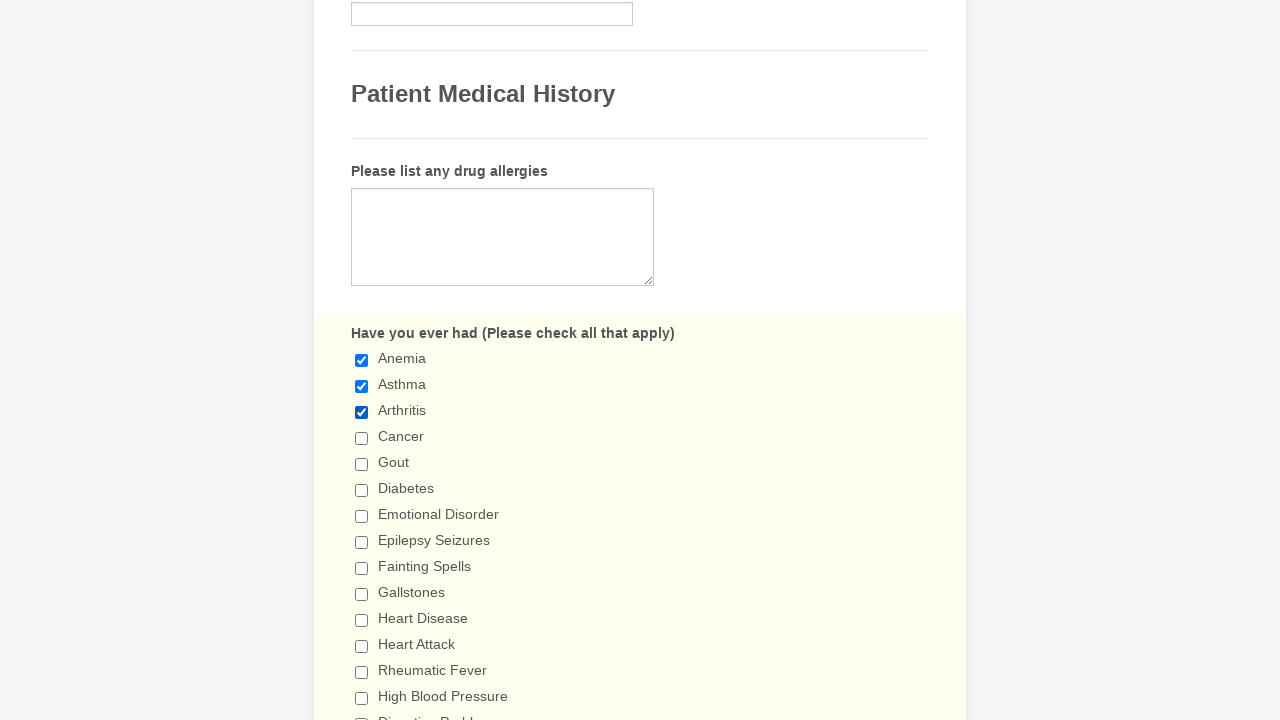

Clicked checkbox 4 to select it at (362, 438) on input.form-checkbox >> nth=3
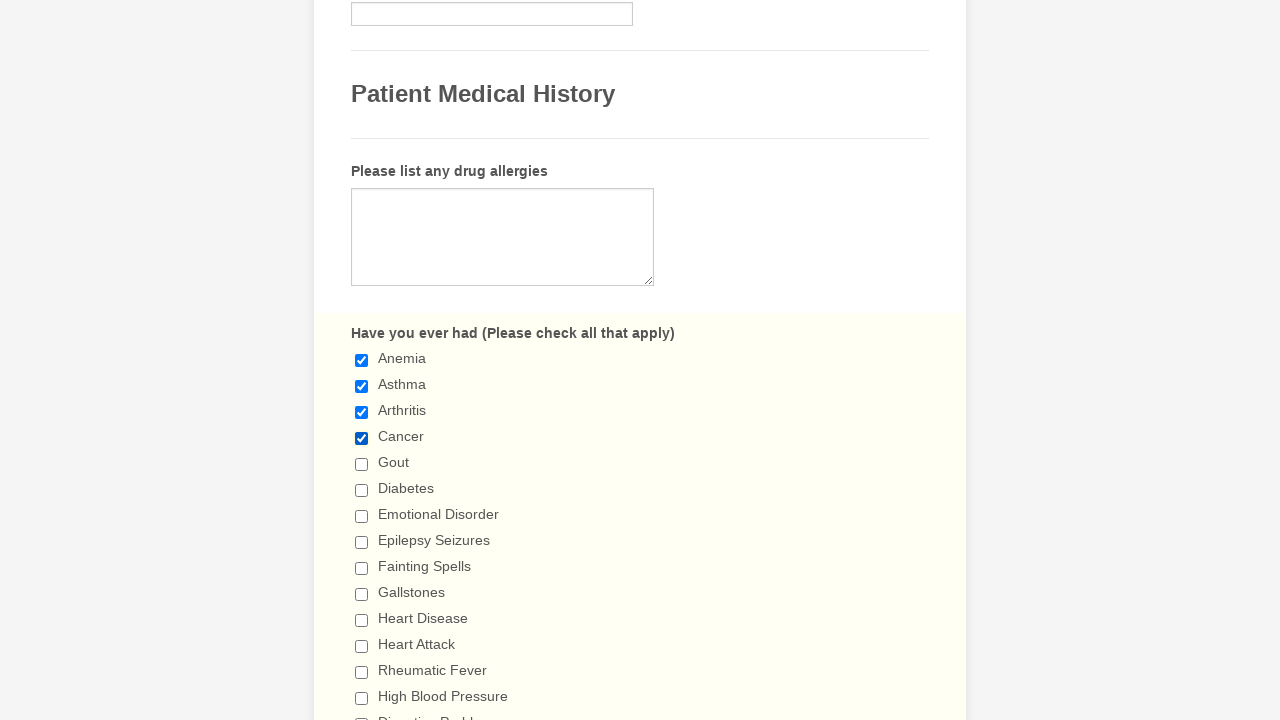

Clicked checkbox 5 to select it at (362, 464) on input.form-checkbox >> nth=4
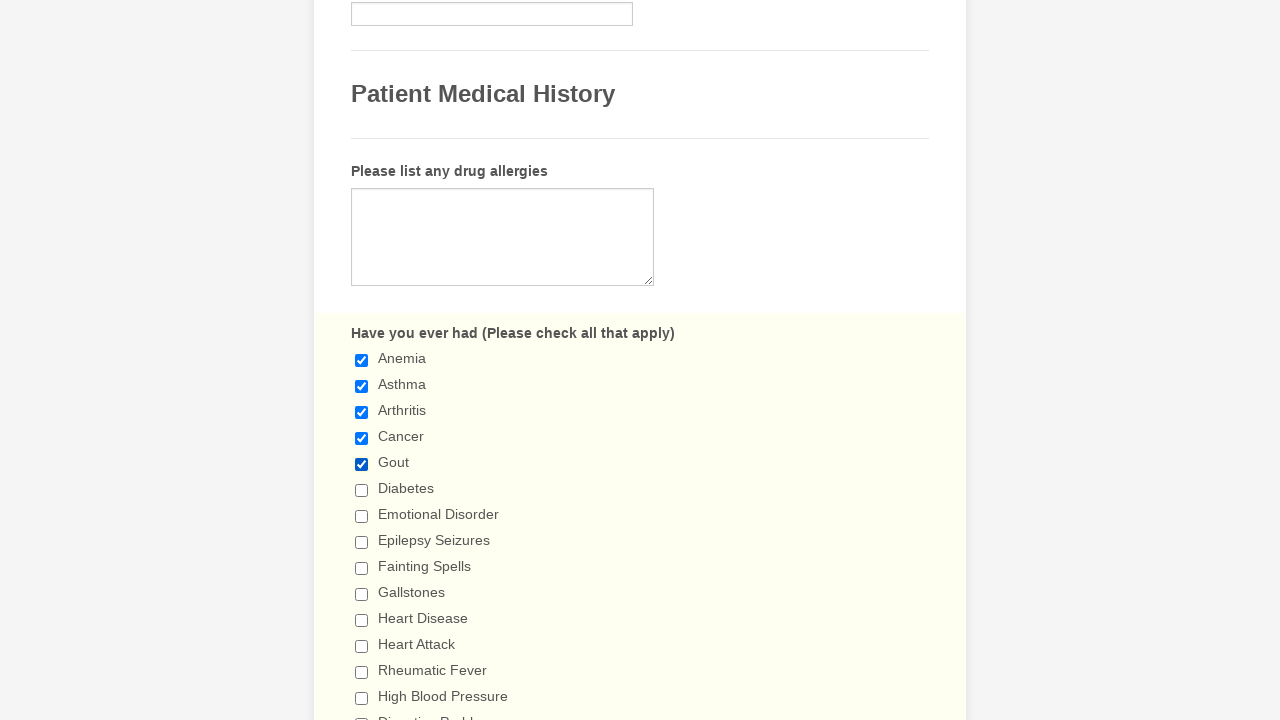

Clicked checkbox 6 to select it at (362, 490) on input.form-checkbox >> nth=5
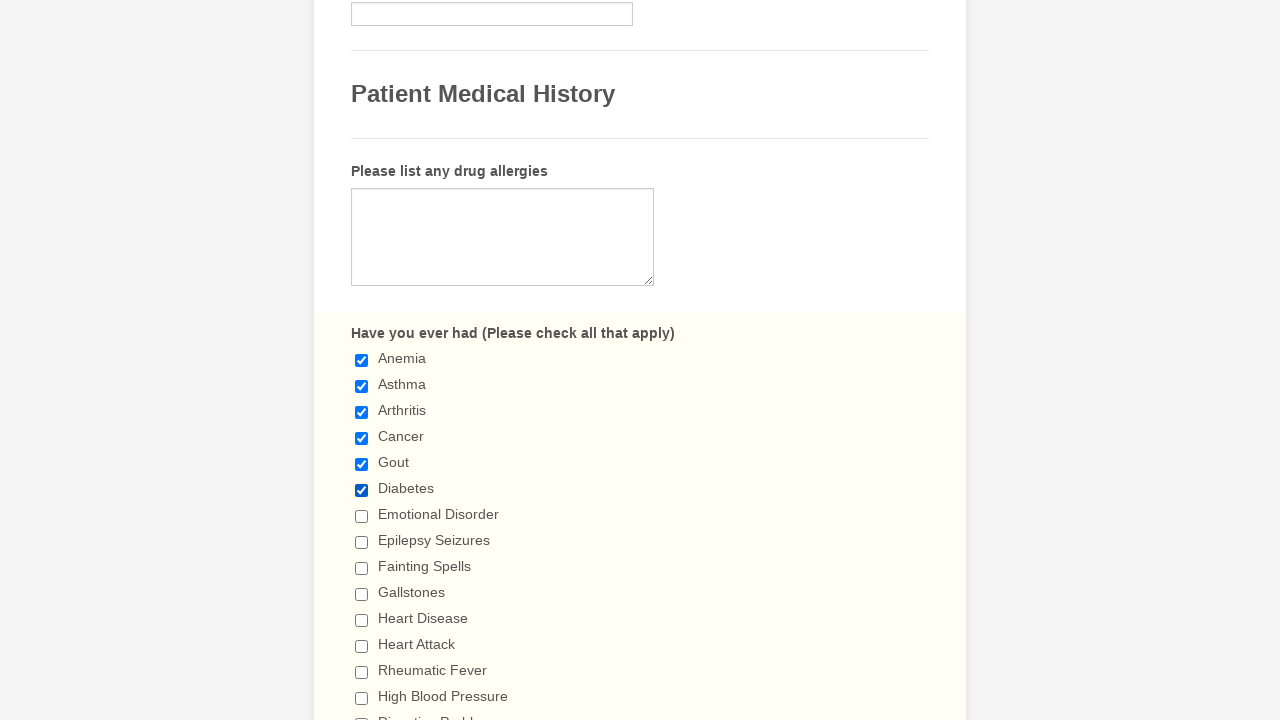

Clicked checkbox 7 to select it at (362, 516) on input.form-checkbox >> nth=6
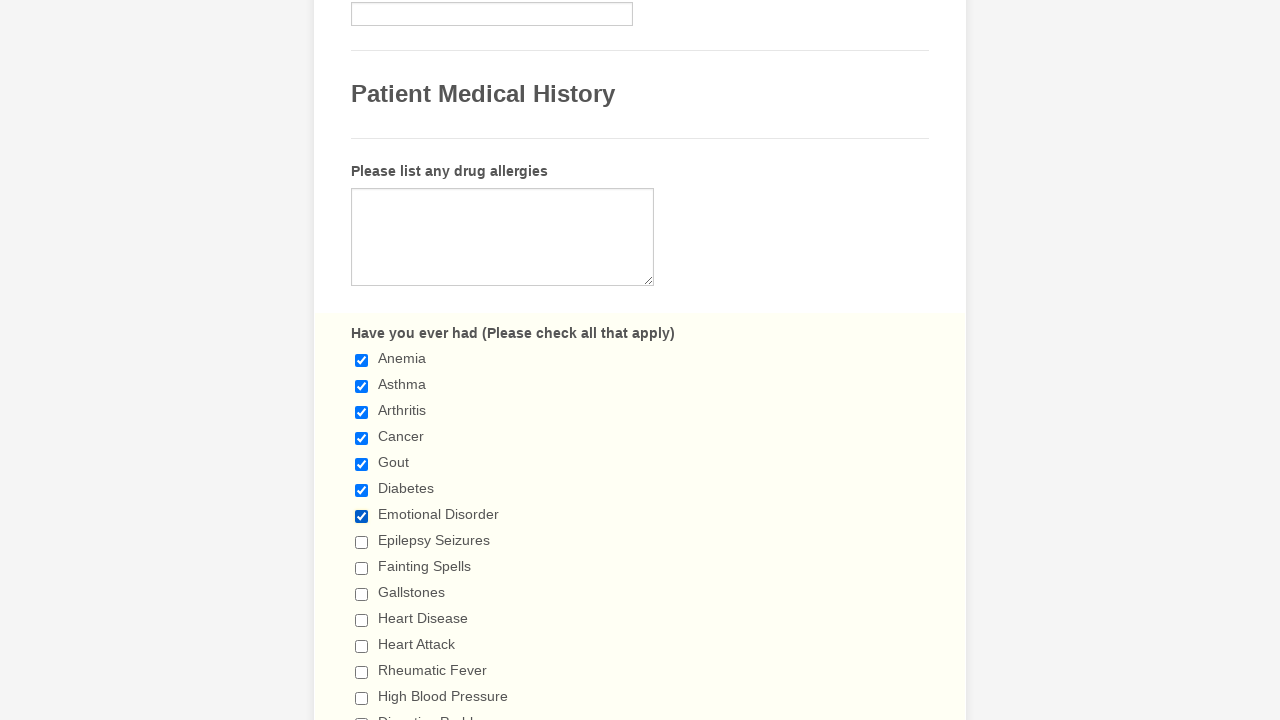

Clicked checkbox 8 to select it at (362, 542) on input.form-checkbox >> nth=7
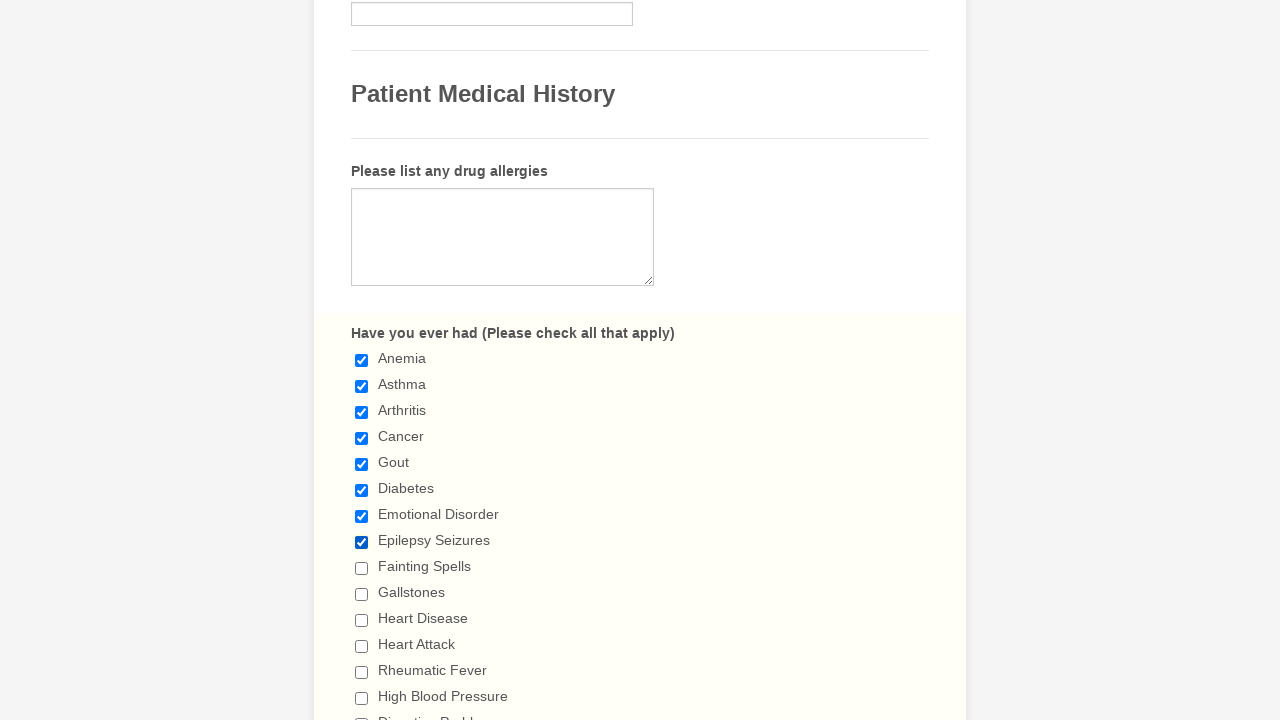

Clicked checkbox 9 to select it at (362, 568) on input.form-checkbox >> nth=8
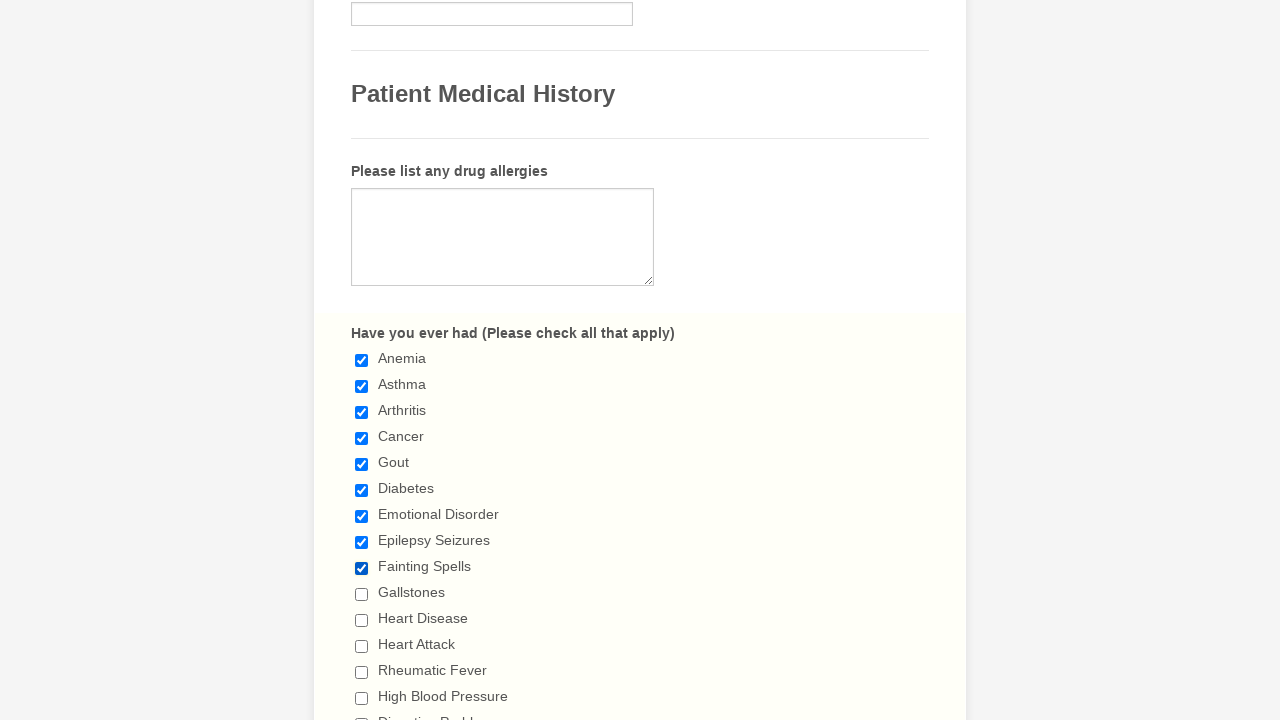

Clicked checkbox 10 to select it at (362, 594) on input.form-checkbox >> nth=9
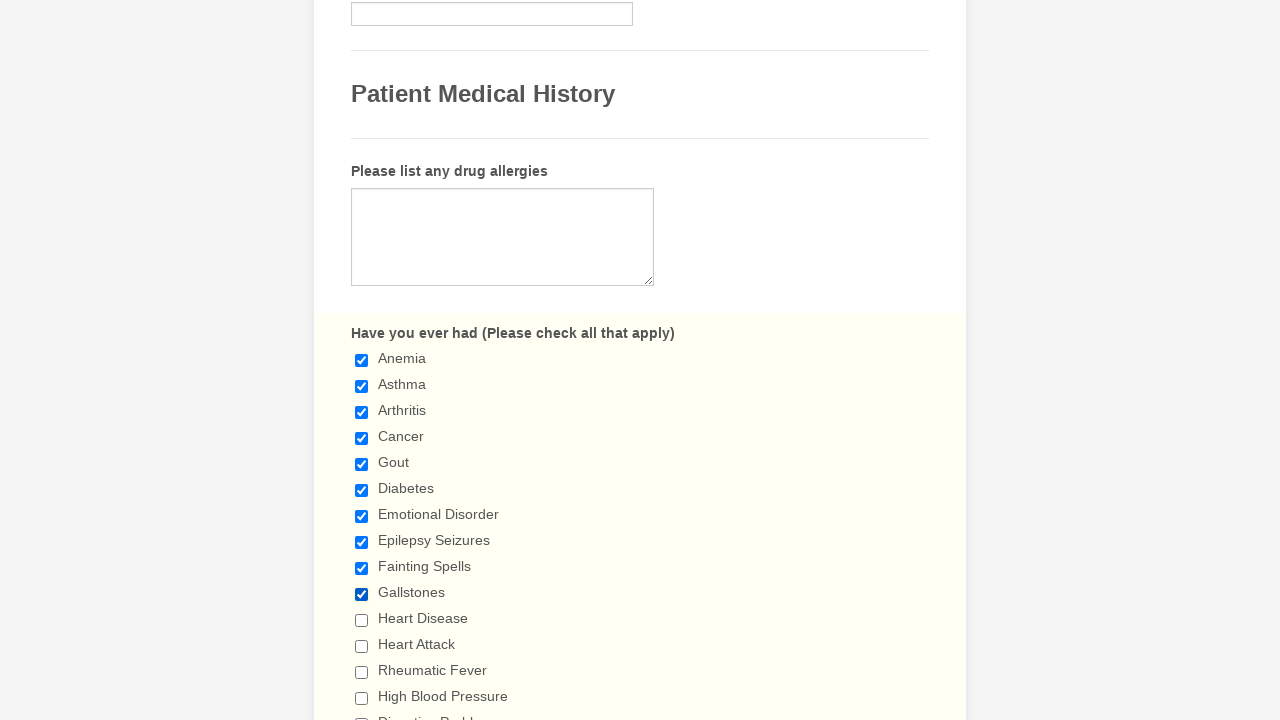

Clicked checkbox 11 to select it at (362, 620) on input.form-checkbox >> nth=10
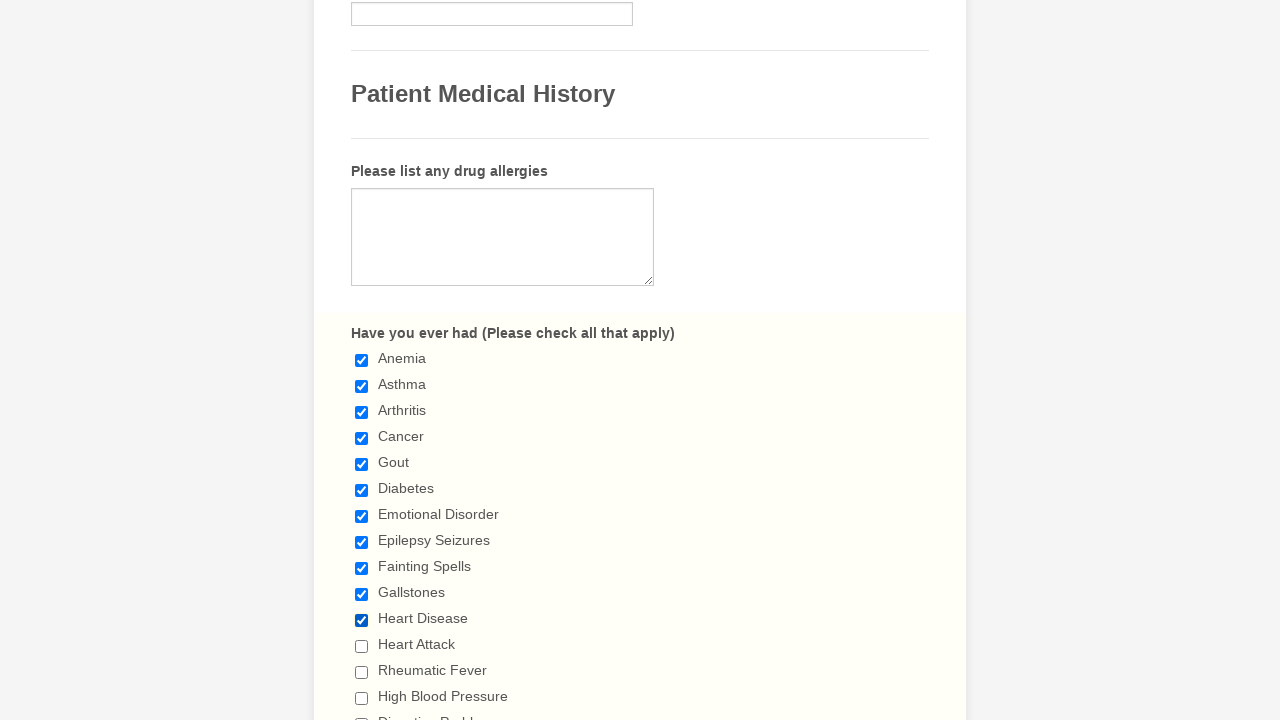

Clicked checkbox 12 to select it at (362, 646) on input.form-checkbox >> nth=11
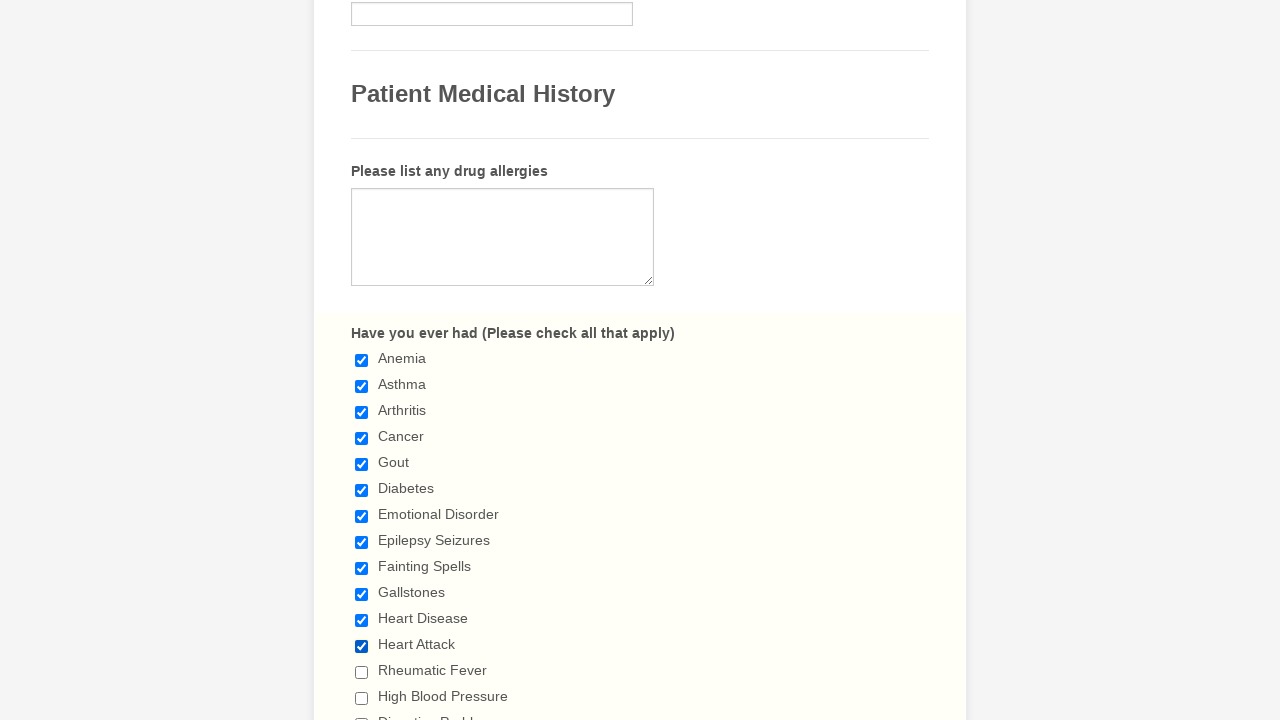

Clicked checkbox 13 to select it at (362, 672) on input.form-checkbox >> nth=12
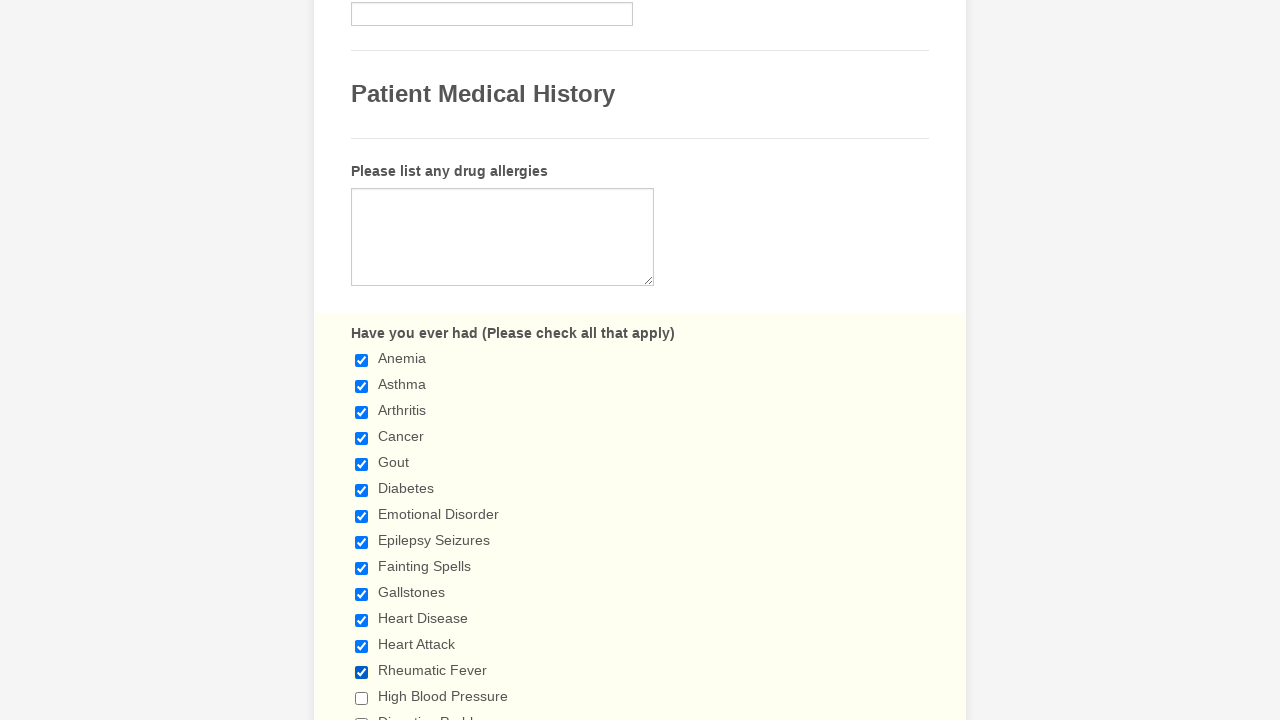

Clicked checkbox 14 to select it at (362, 698) on input.form-checkbox >> nth=13
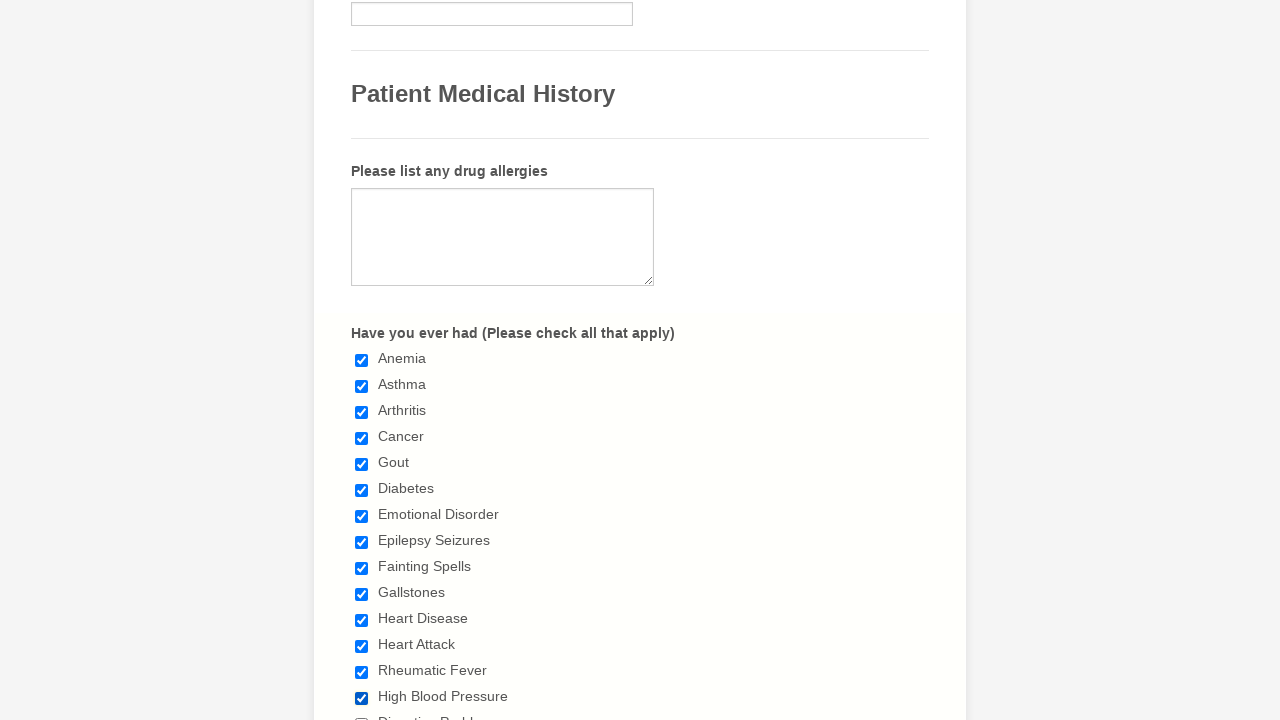

Clicked checkbox 15 to select it at (362, 714) on input.form-checkbox >> nth=14
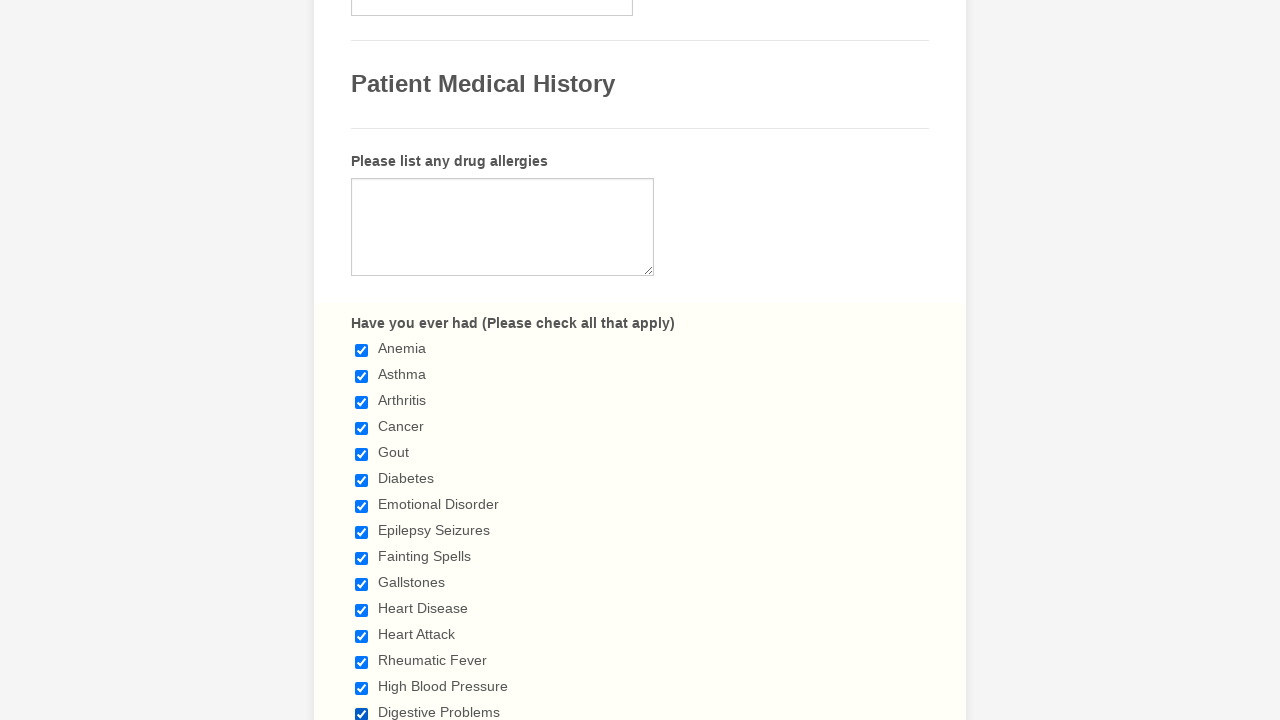

Clicked checkbox 16 to select it at (362, 360) on input.form-checkbox >> nth=15
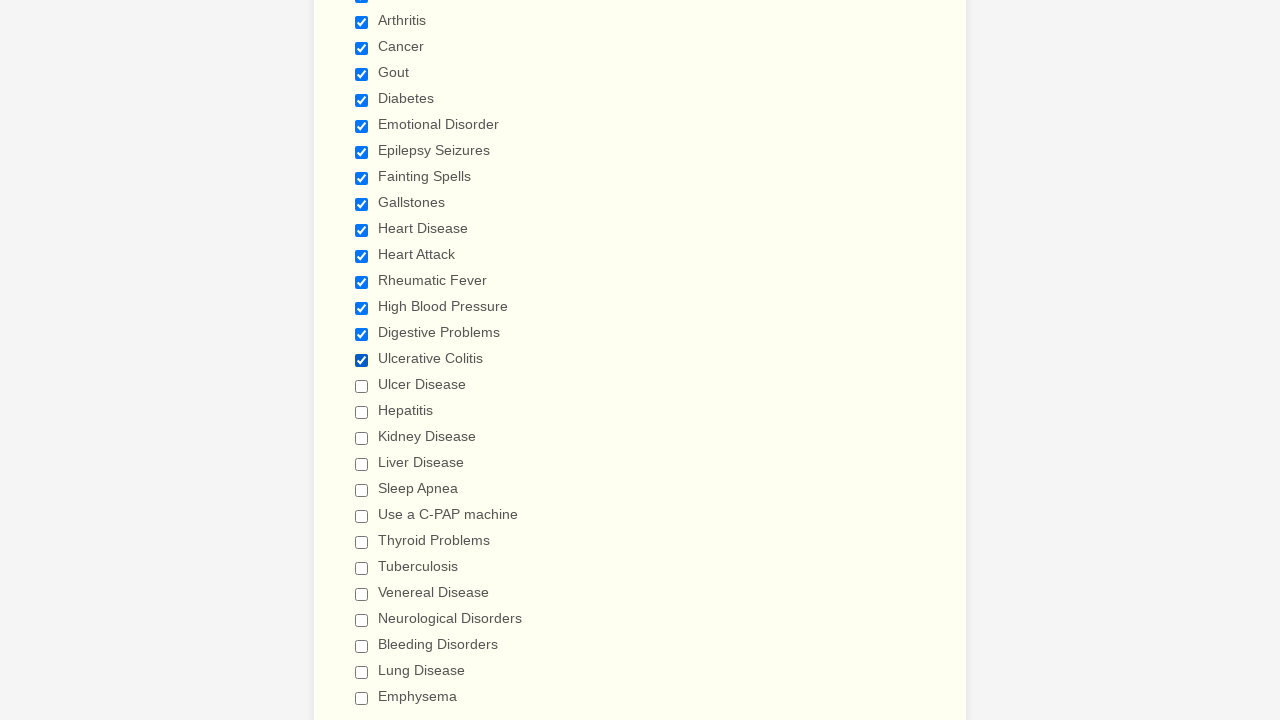

Clicked checkbox 17 to select it at (362, 386) on input.form-checkbox >> nth=16
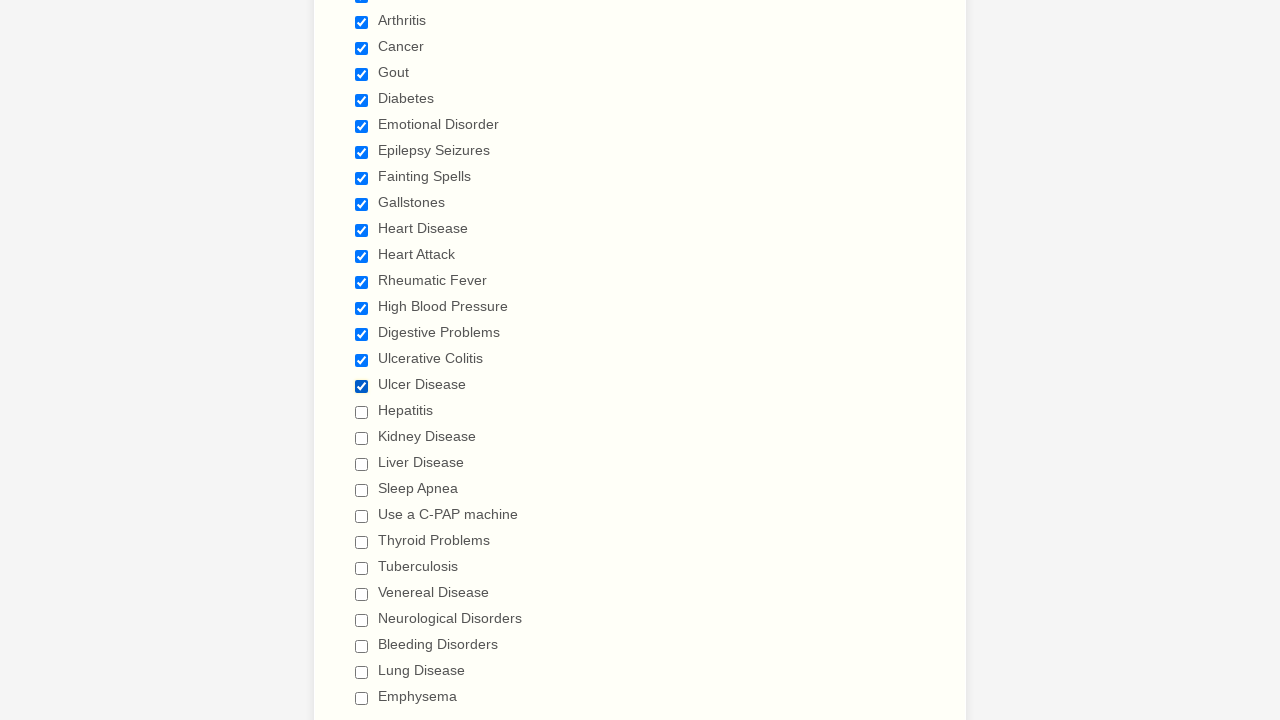

Clicked checkbox 18 to select it at (362, 412) on input.form-checkbox >> nth=17
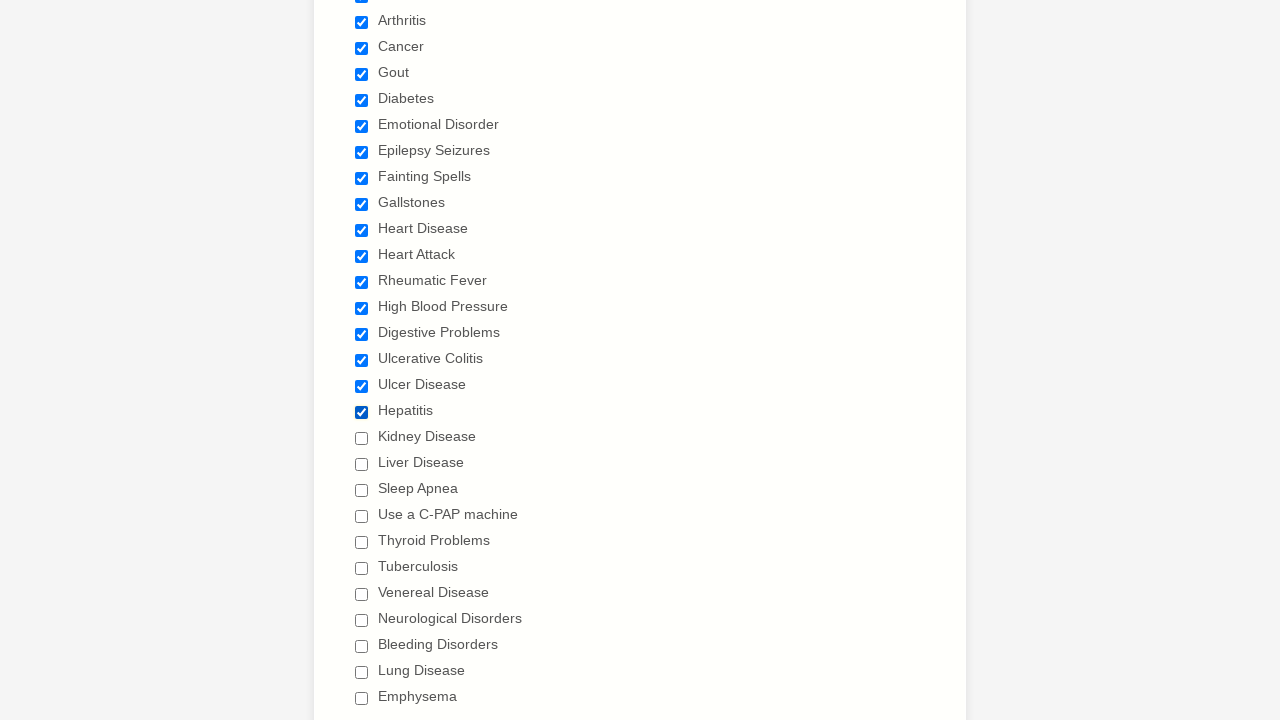

Clicked checkbox 19 to select it at (362, 438) on input.form-checkbox >> nth=18
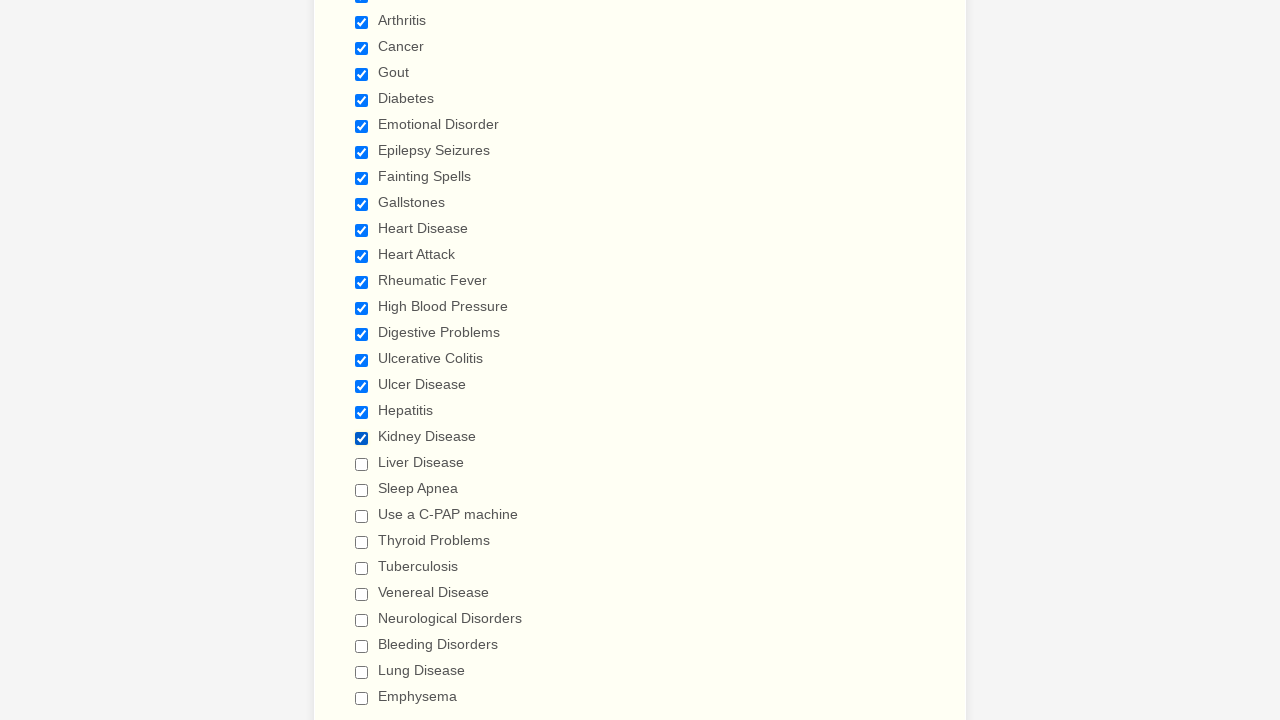

Clicked checkbox 20 to select it at (362, 464) on input.form-checkbox >> nth=19
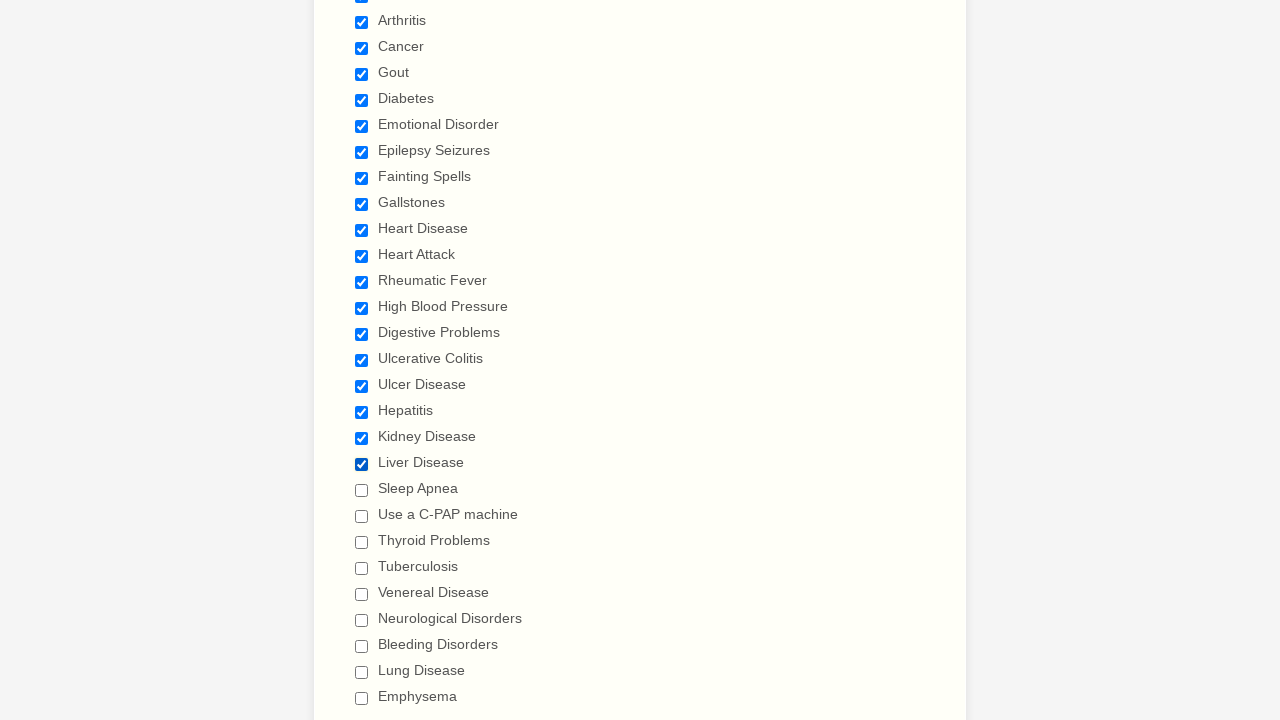

Clicked checkbox 21 to select it at (362, 490) on input.form-checkbox >> nth=20
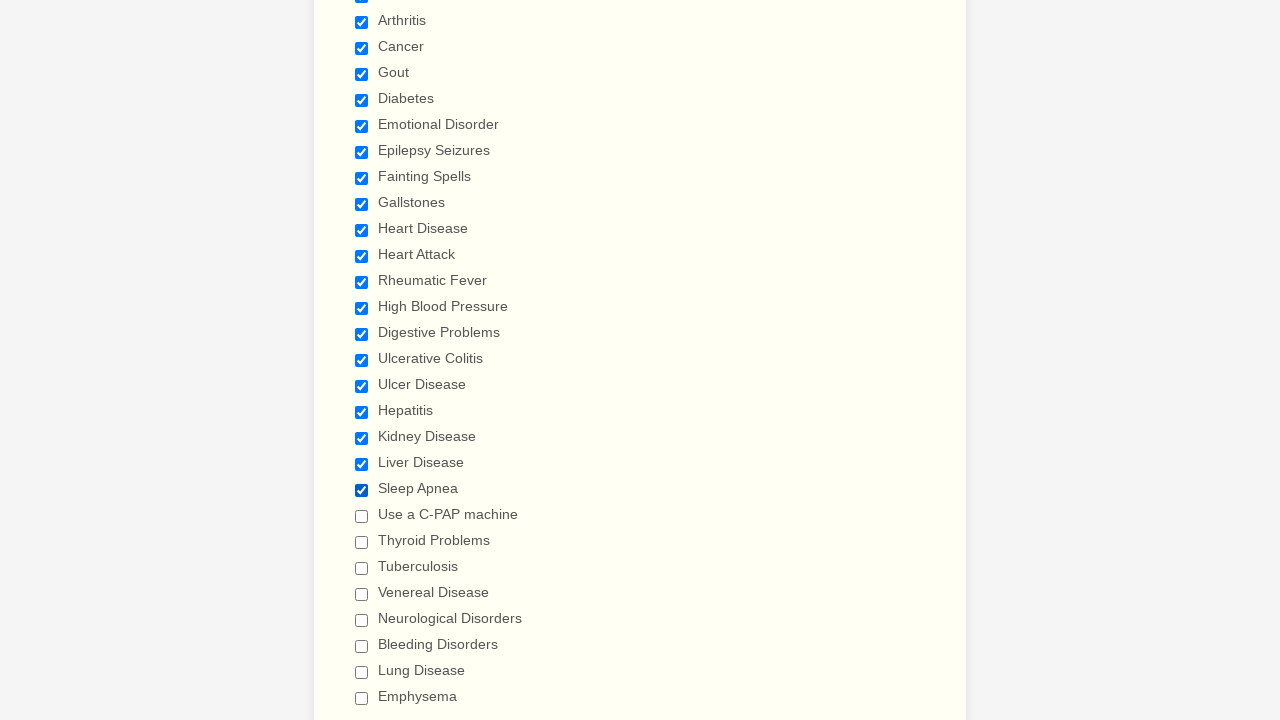

Clicked checkbox 22 to select it at (362, 516) on input.form-checkbox >> nth=21
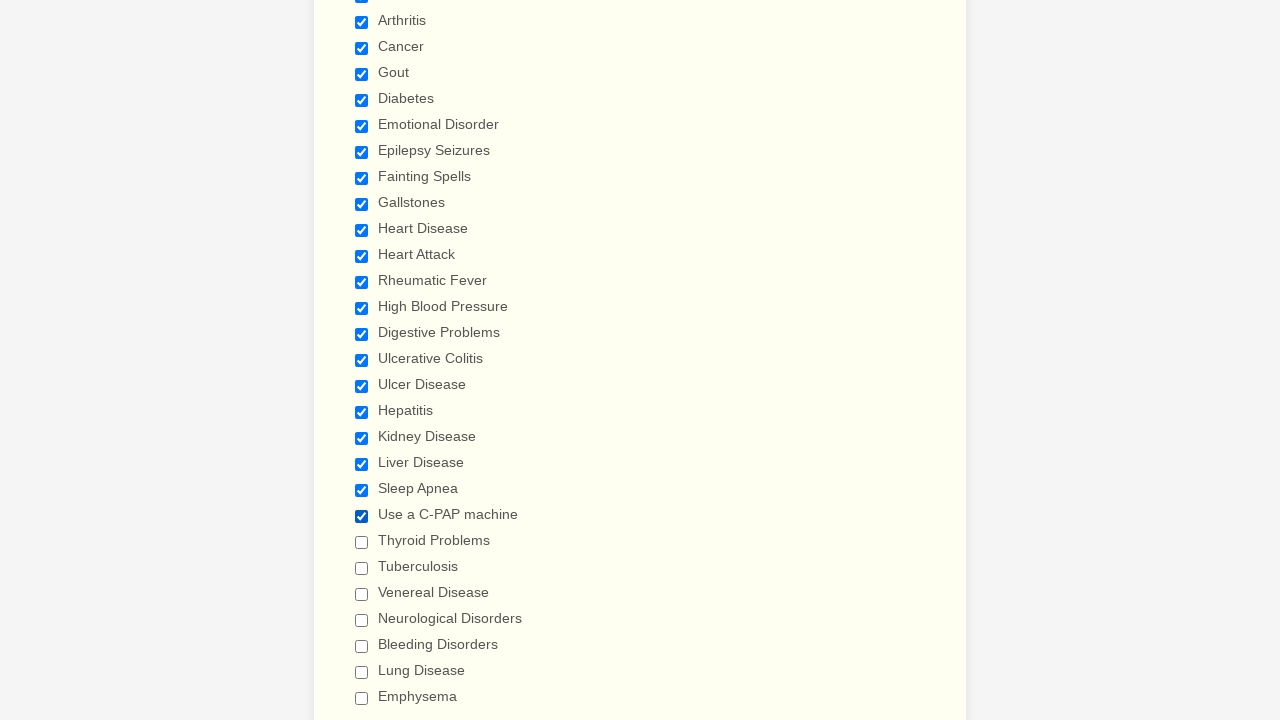

Clicked checkbox 23 to select it at (362, 542) on input.form-checkbox >> nth=22
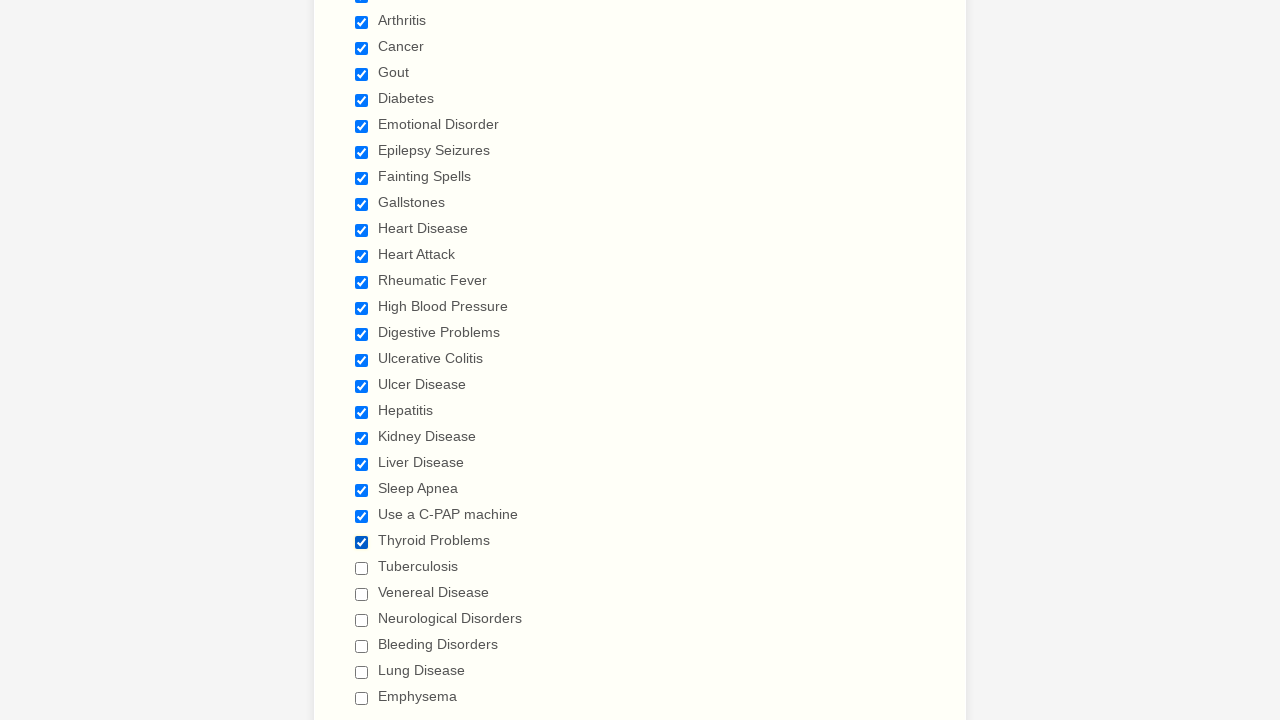

Clicked checkbox 24 to select it at (362, 568) on input.form-checkbox >> nth=23
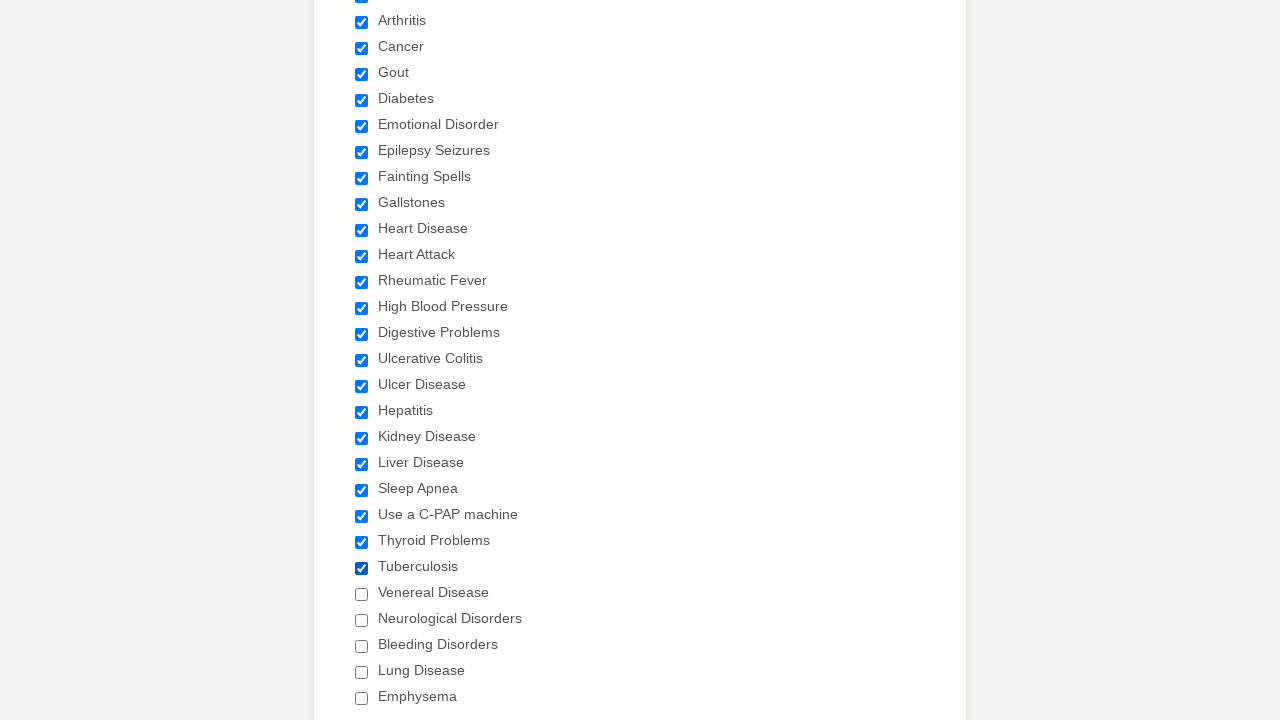

Clicked checkbox 25 to select it at (362, 594) on input.form-checkbox >> nth=24
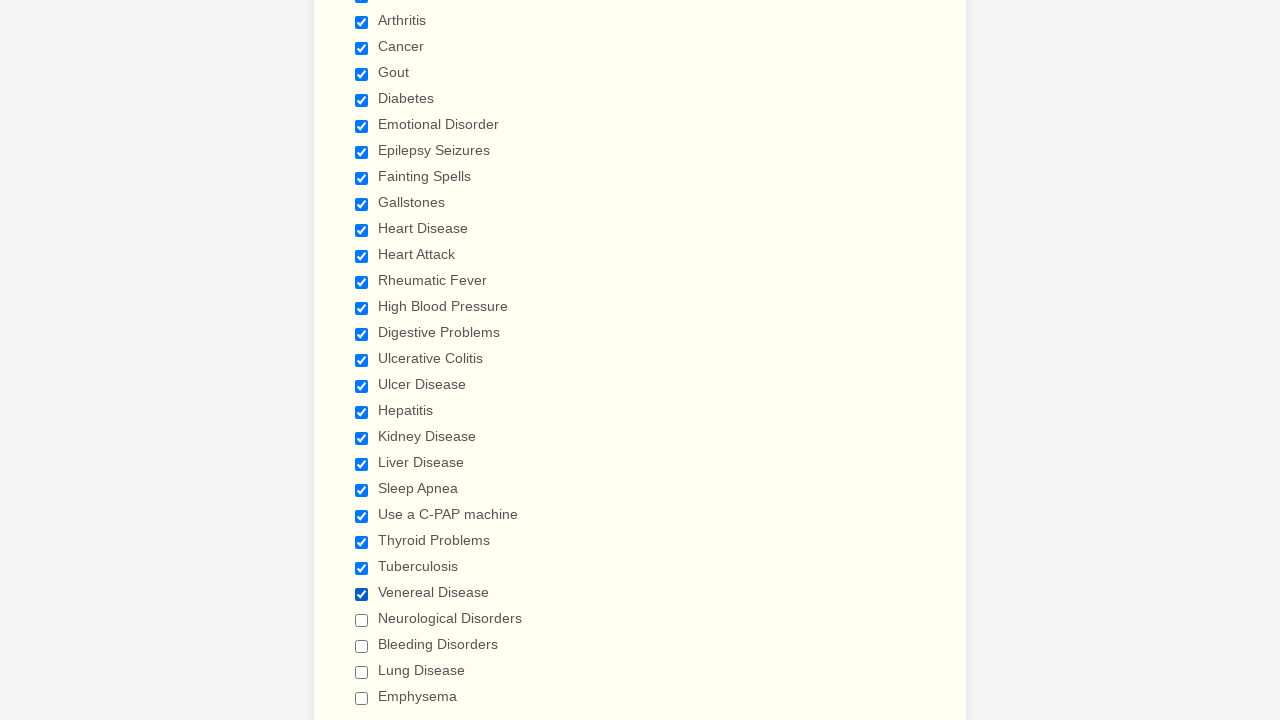

Clicked checkbox 26 to select it at (362, 620) on input.form-checkbox >> nth=25
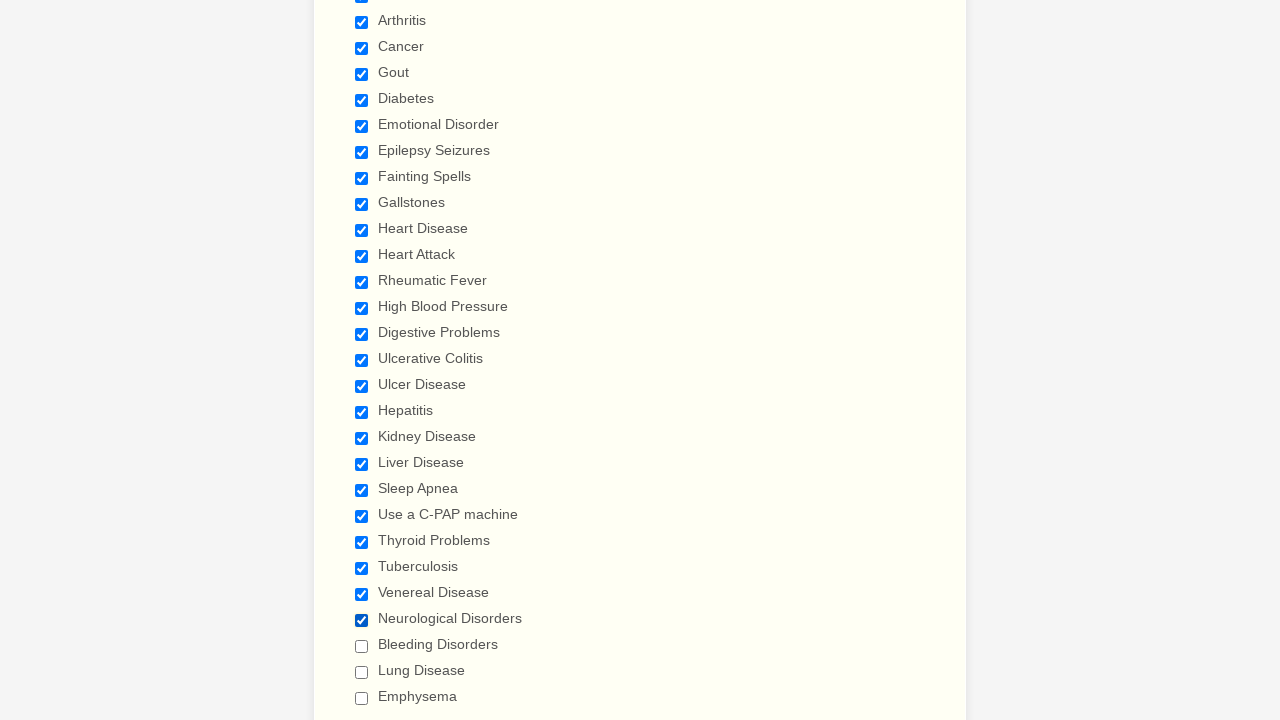

Clicked checkbox 27 to select it at (362, 646) on input.form-checkbox >> nth=26
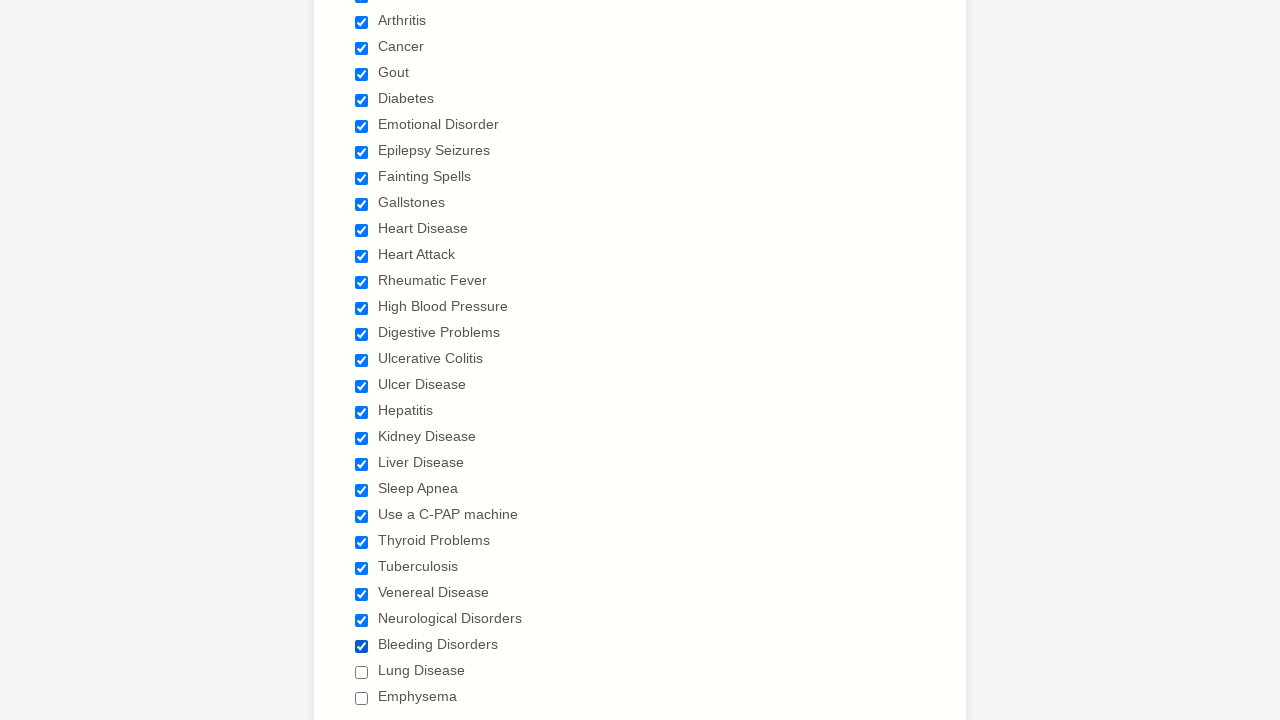

Clicked checkbox 28 to select it at (362, 672) on input.form-checkbox >> nth=27
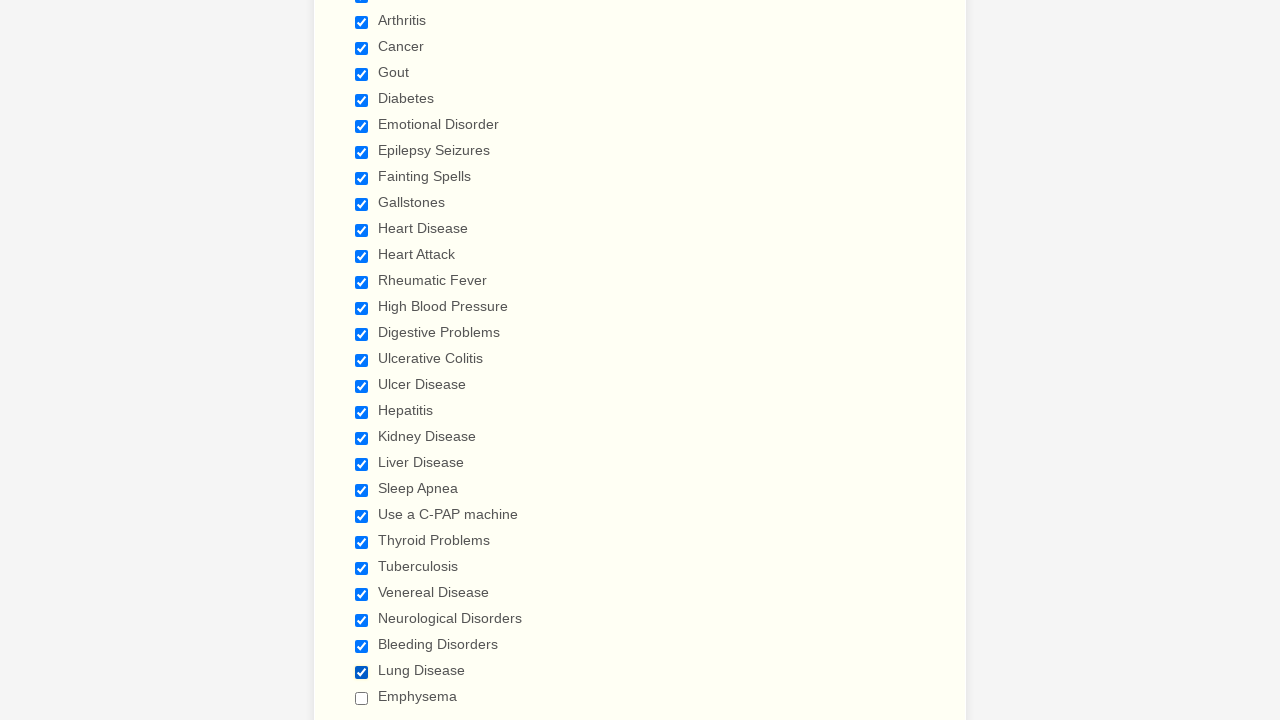

Clicked checkbox 29 to select it at (362, 698) on input.form-checkbox >> nth=28
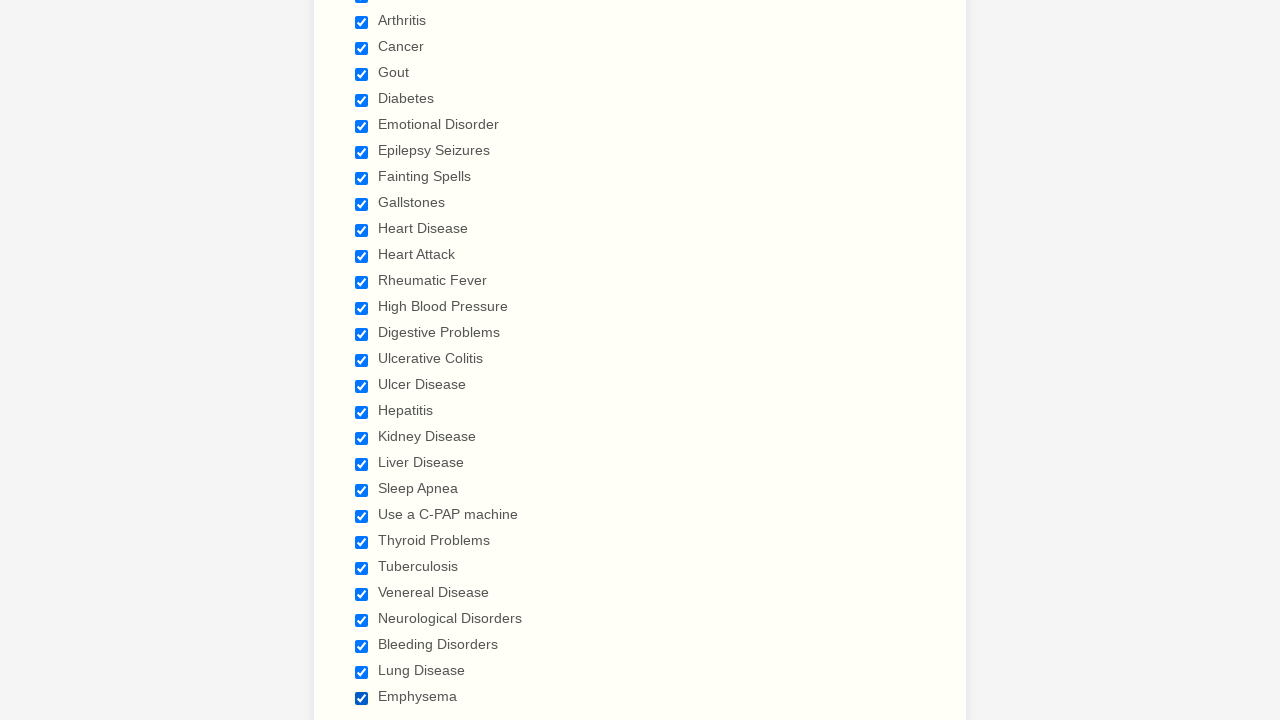

Verified checkbox 1 is selected
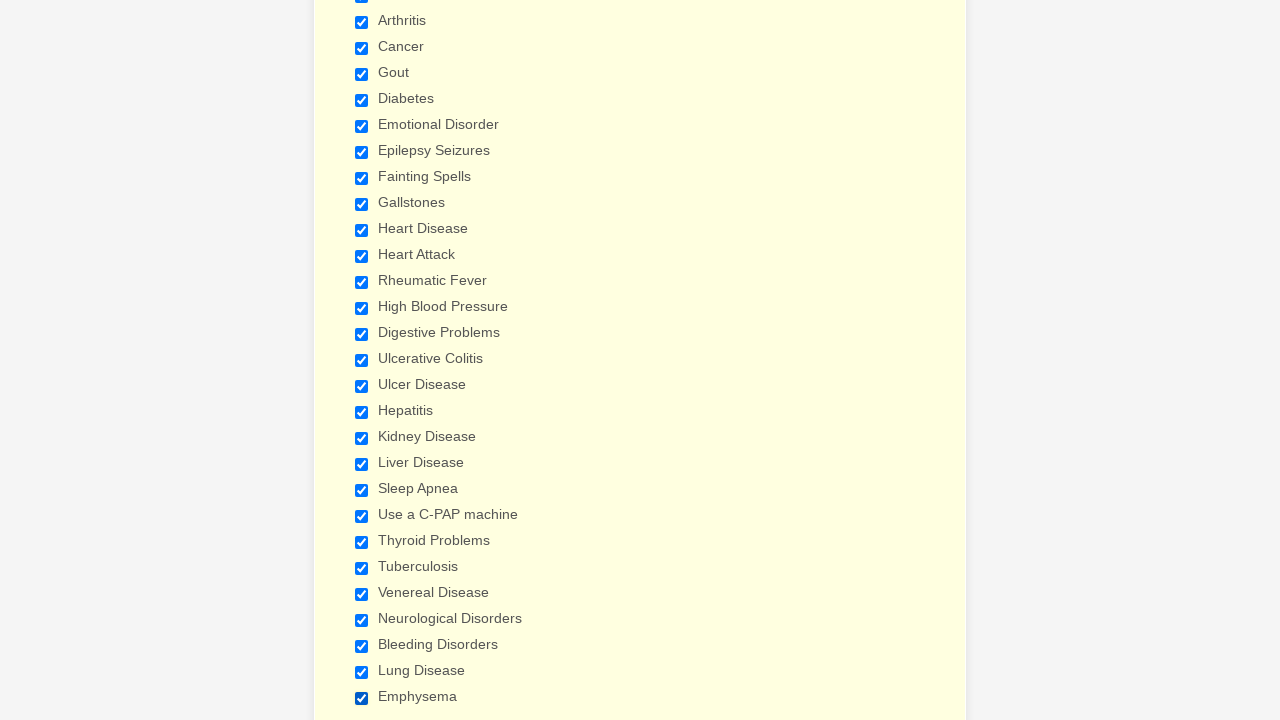

Verified checkbox 2 is selected
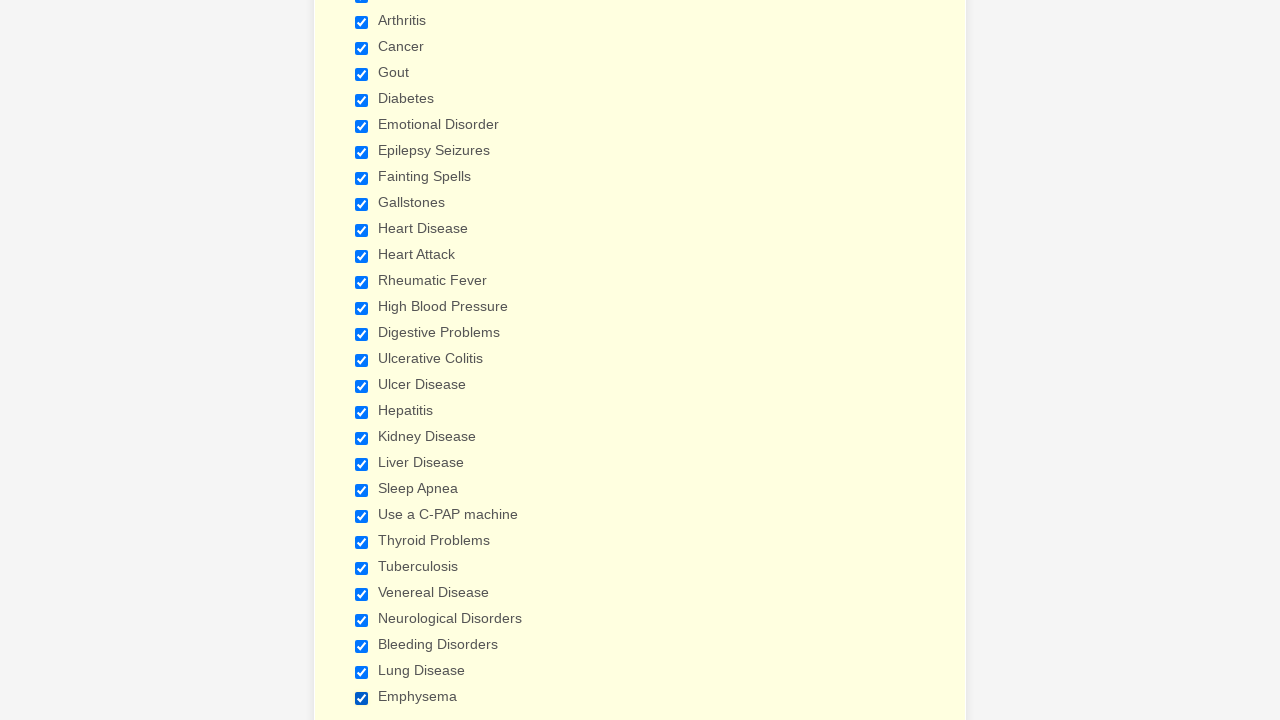

Verified checkbox 3 is selected
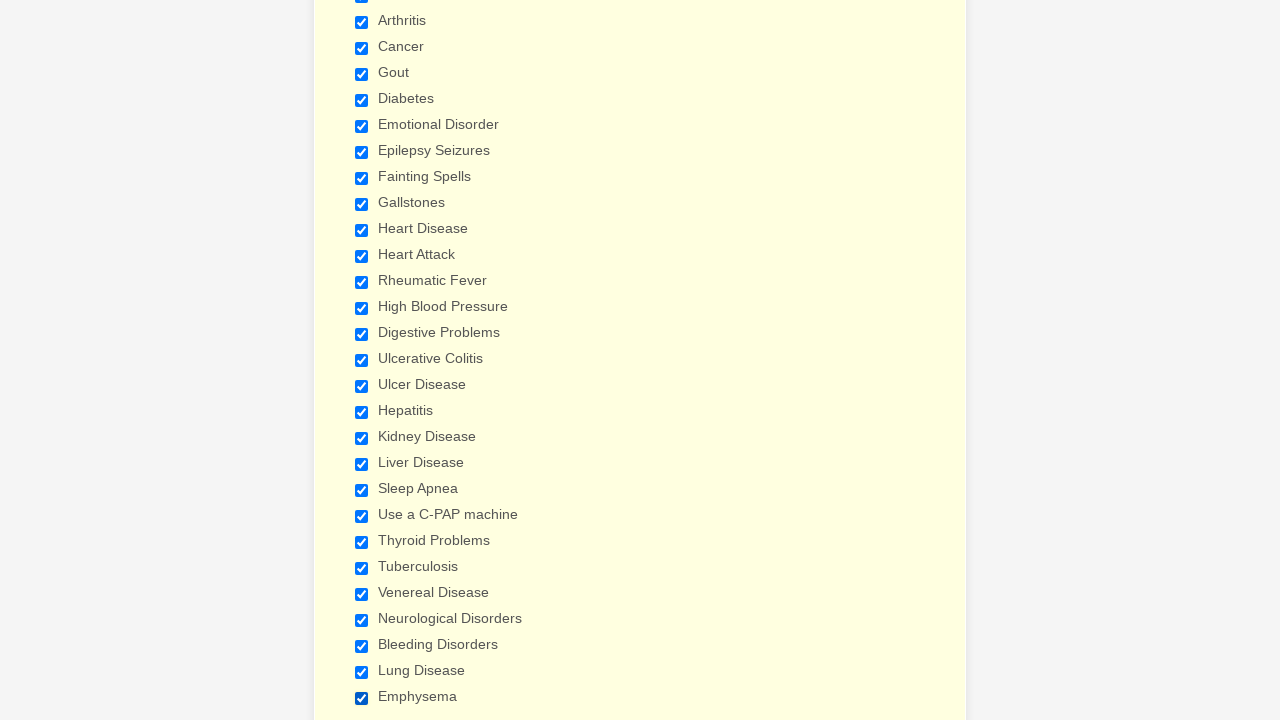

Verified checkbox 4 is selected
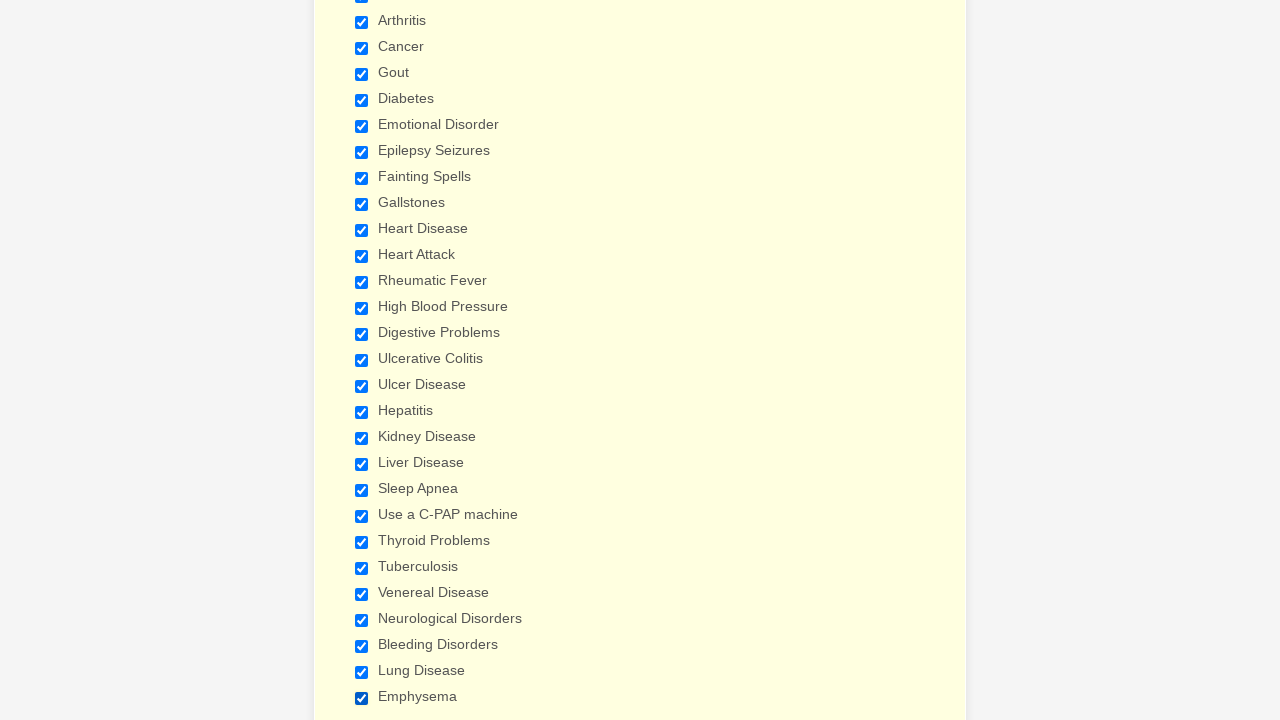

Verified checkbox 5 is selected
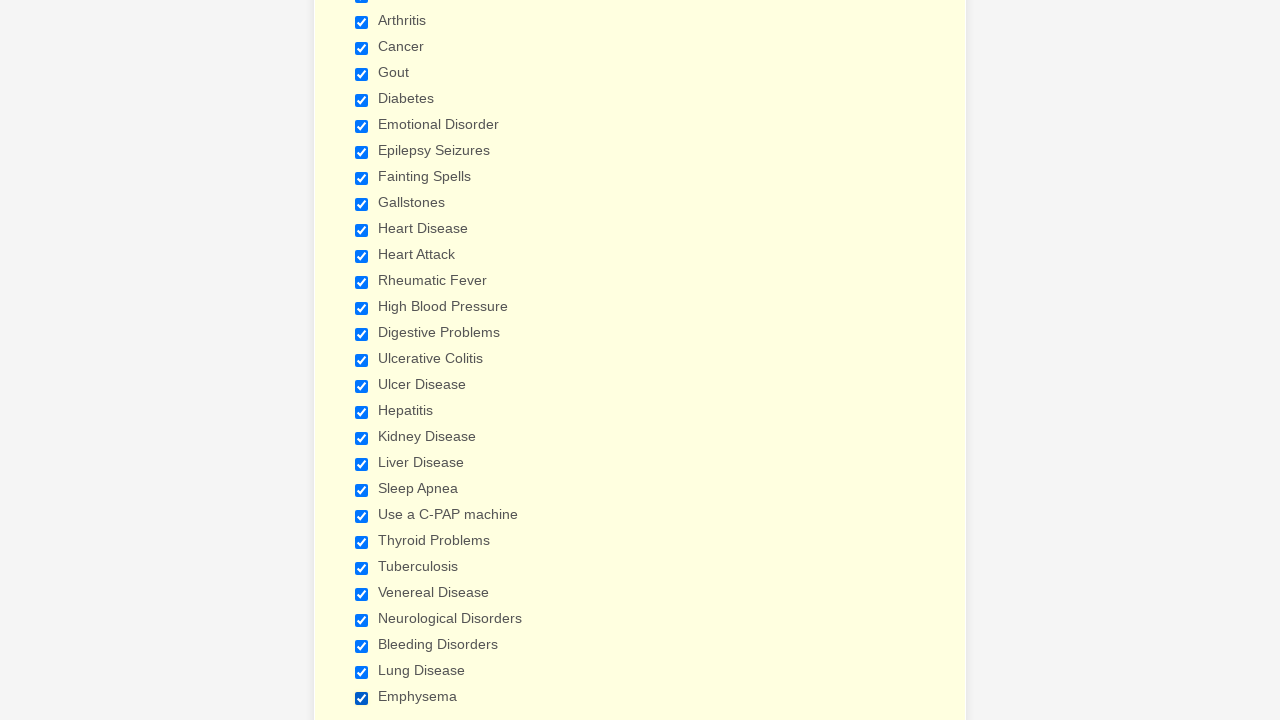

Verified checkbox 6 is selected
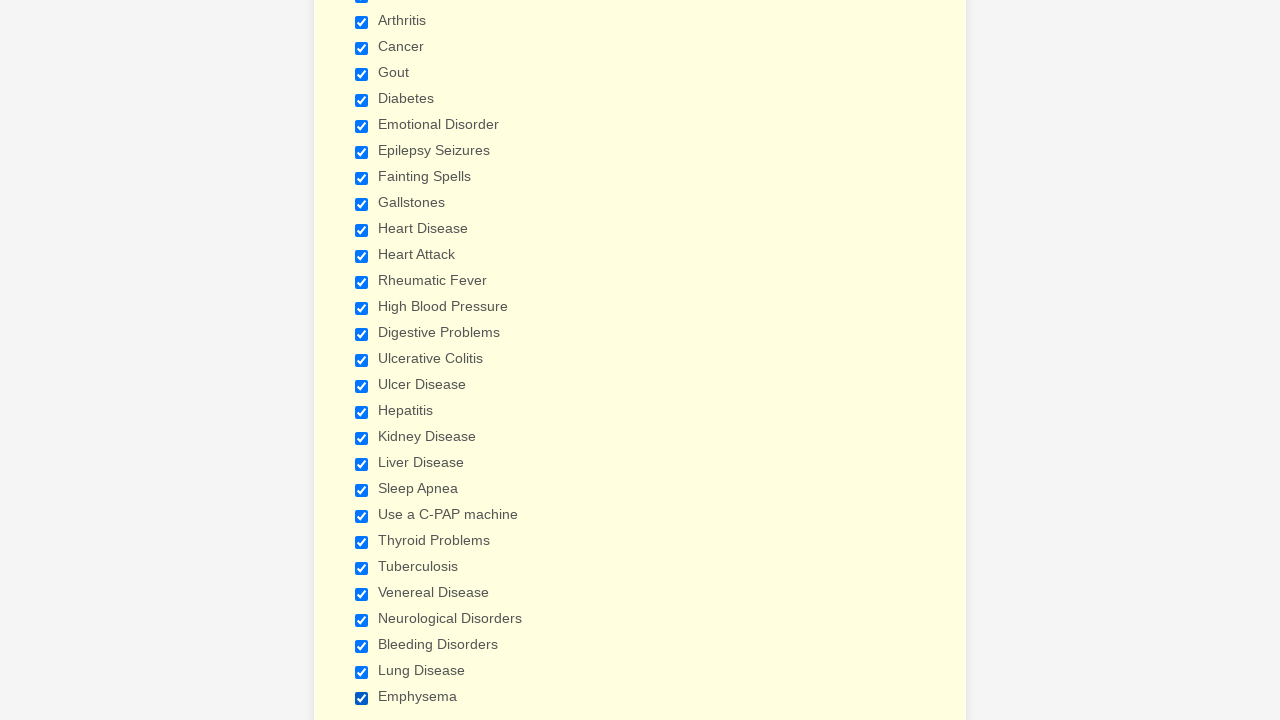

Verified checkbox 7 is selected
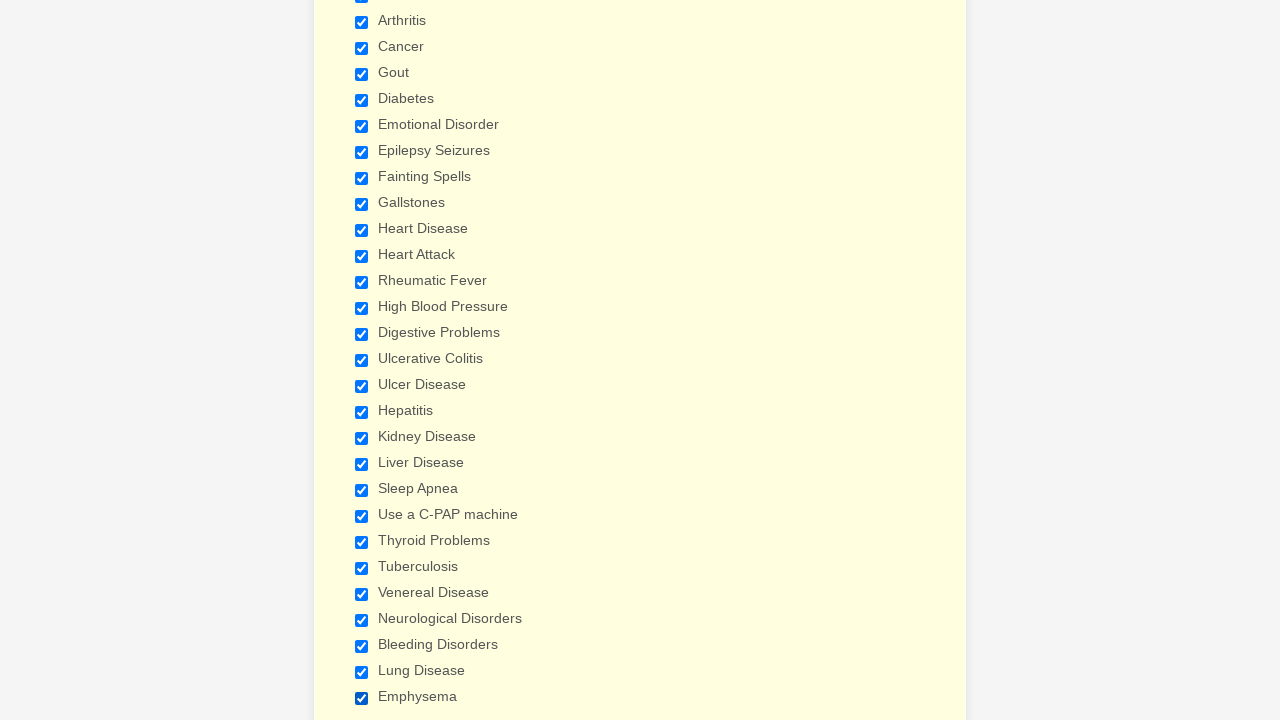

Verified checkbox 8 is selected
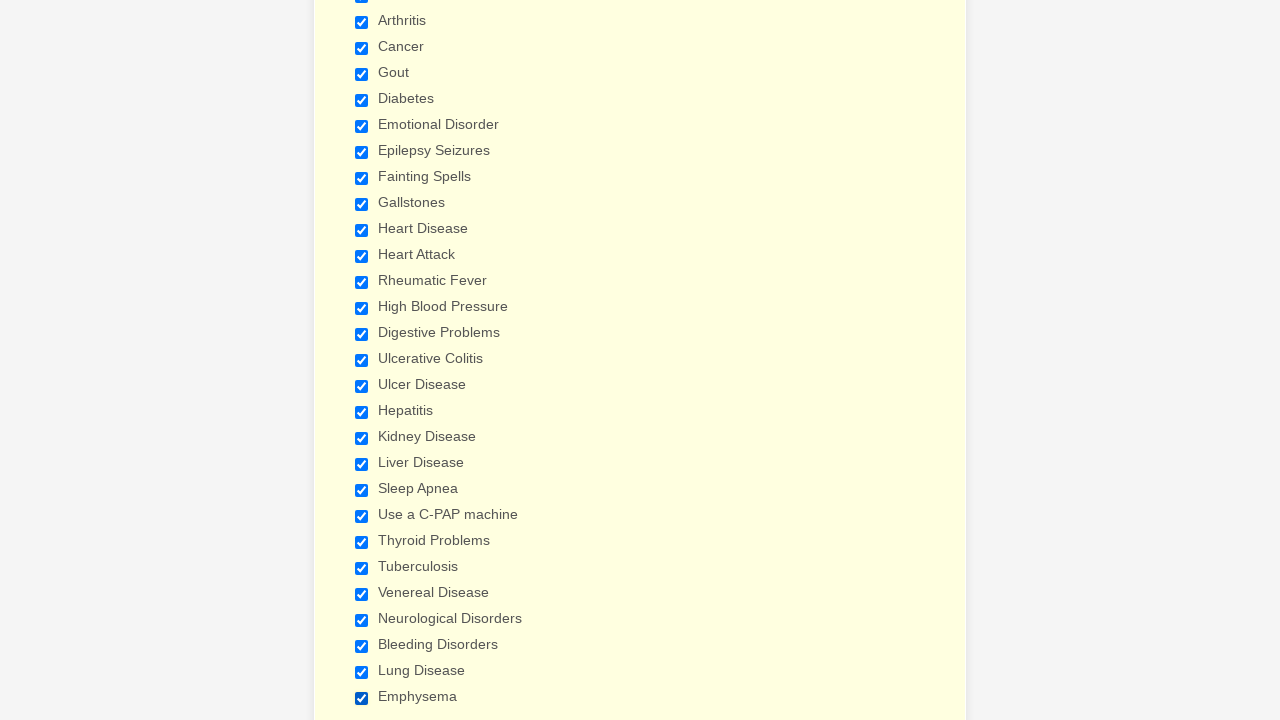

Verified checkbox 9 is selected
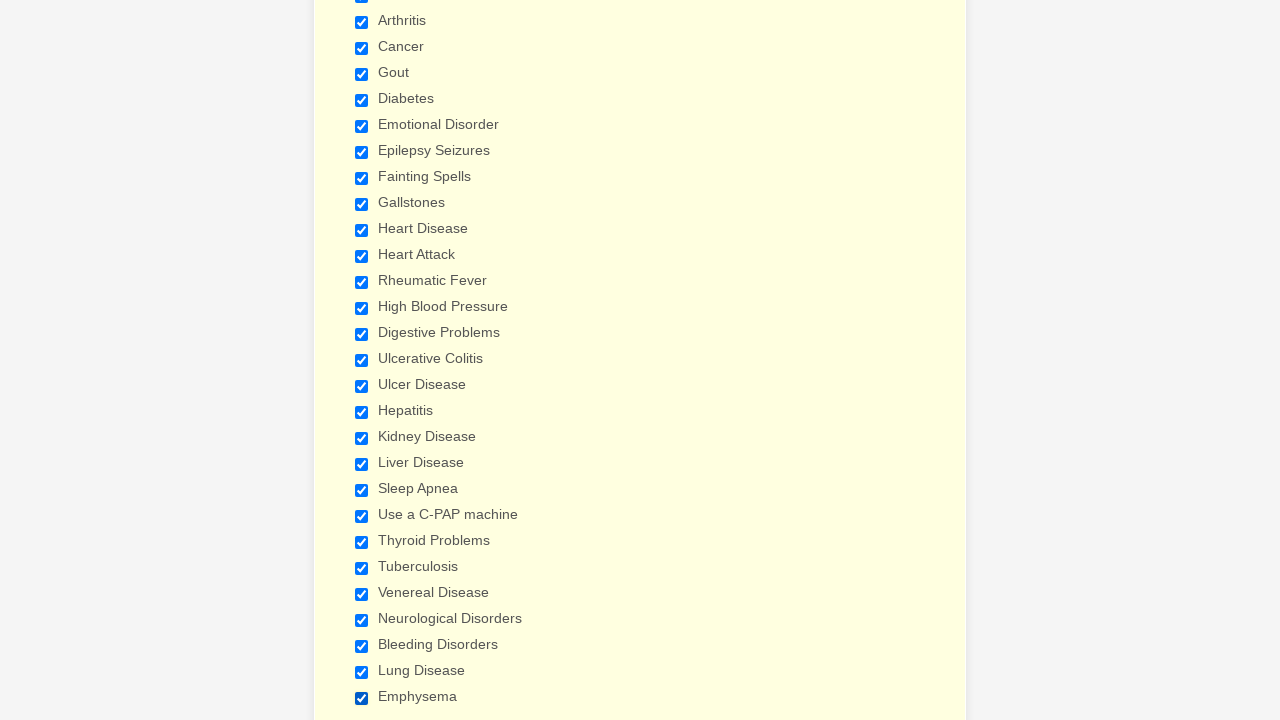

Verified checkbox 10 is selected
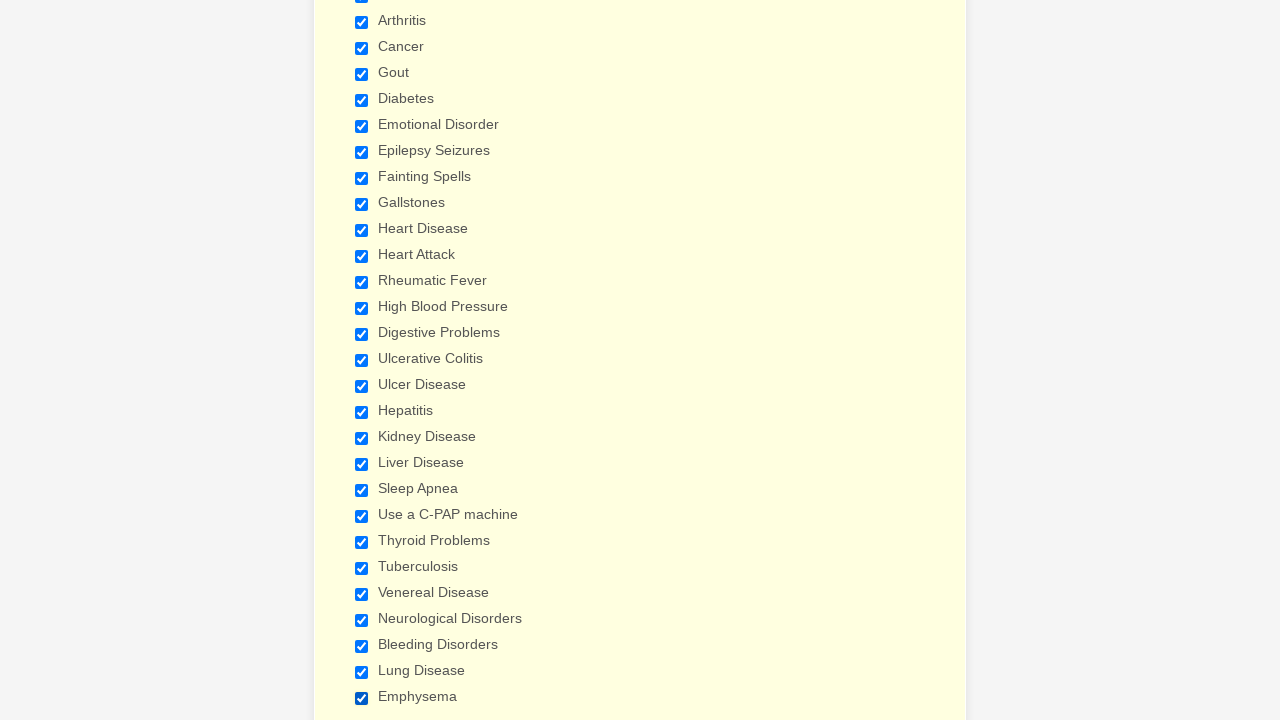

Verified checkbox 11 is selected
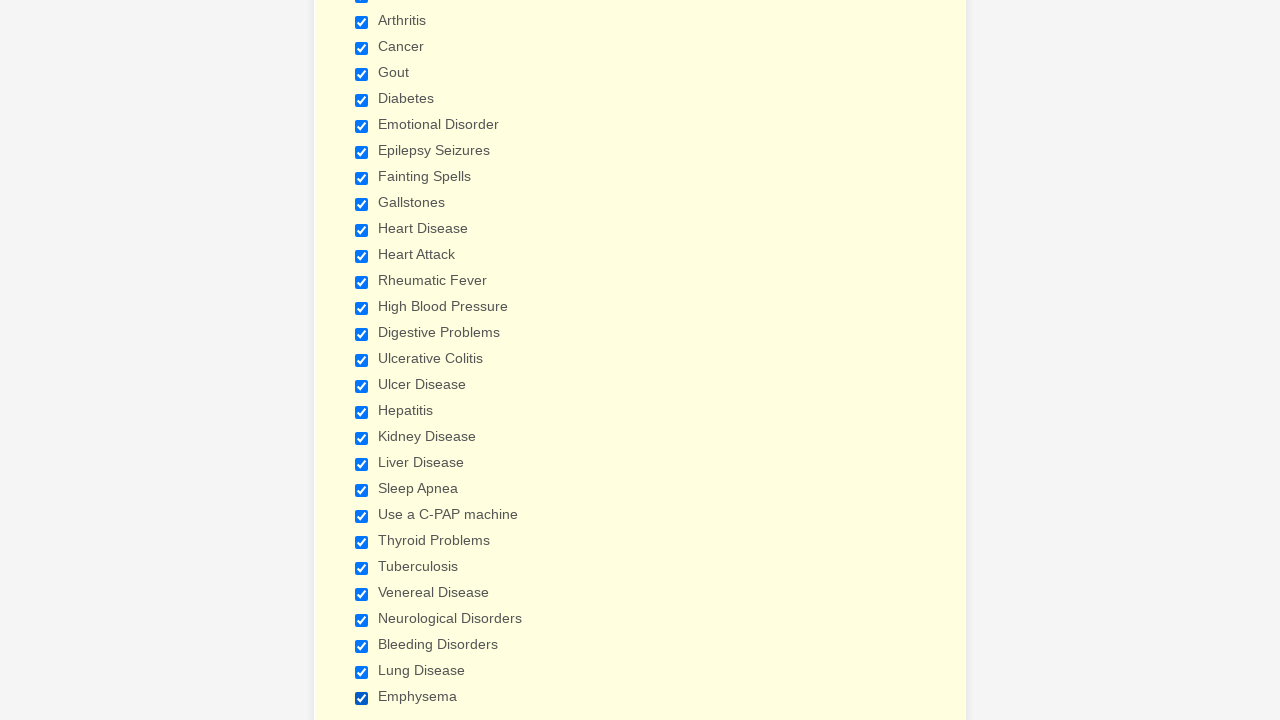

Verified checkbox 12 is selected
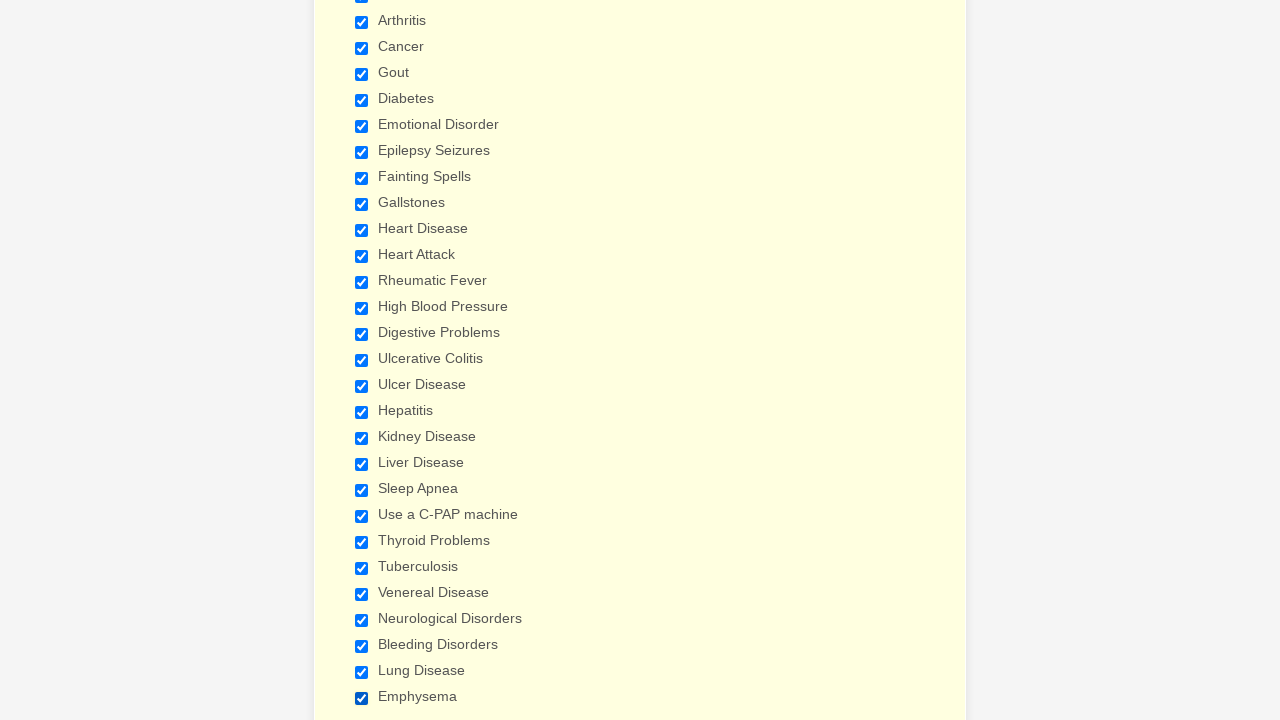

Verified checkbox 13 is selected
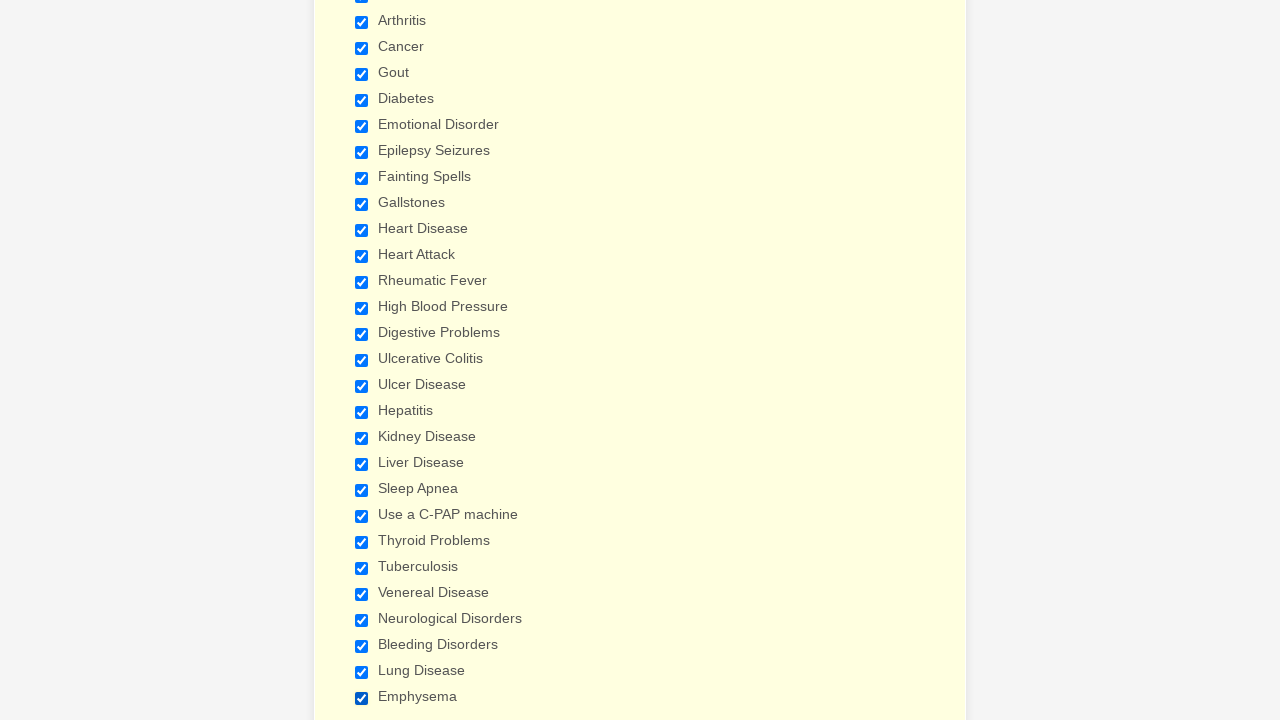

Verified checkbox 14 is selected
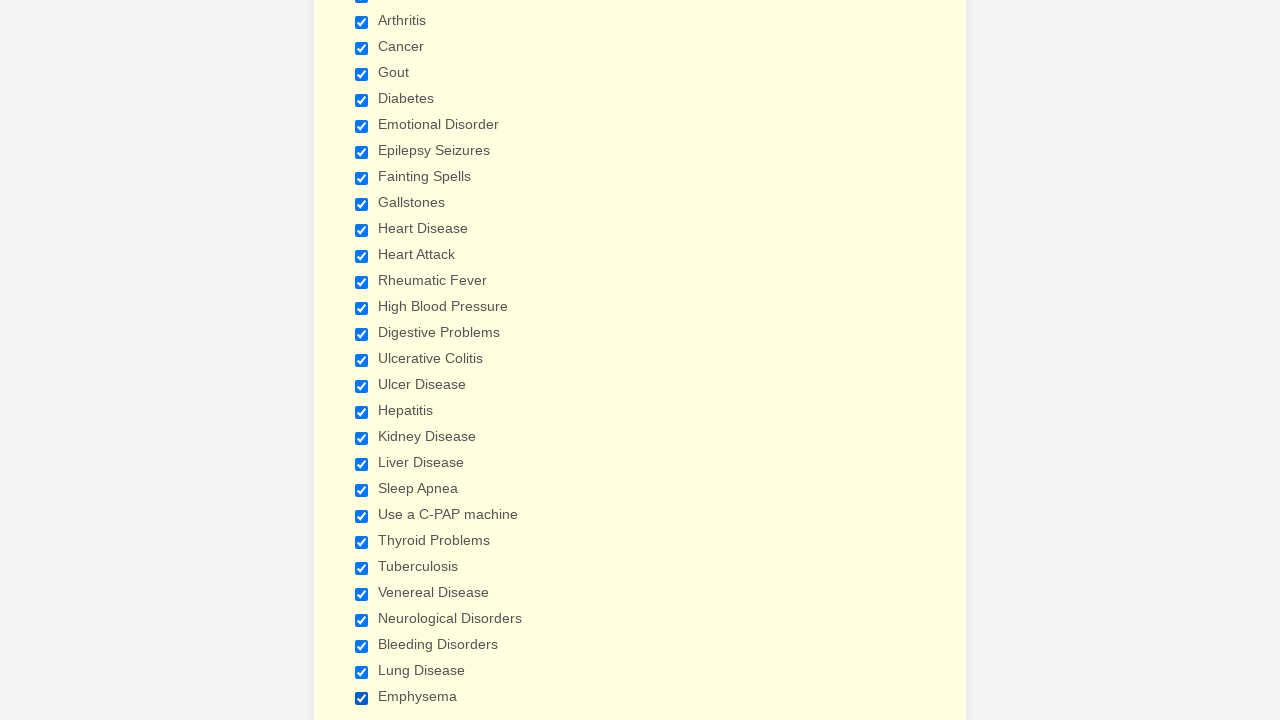

Verified checkbox 15 is selected
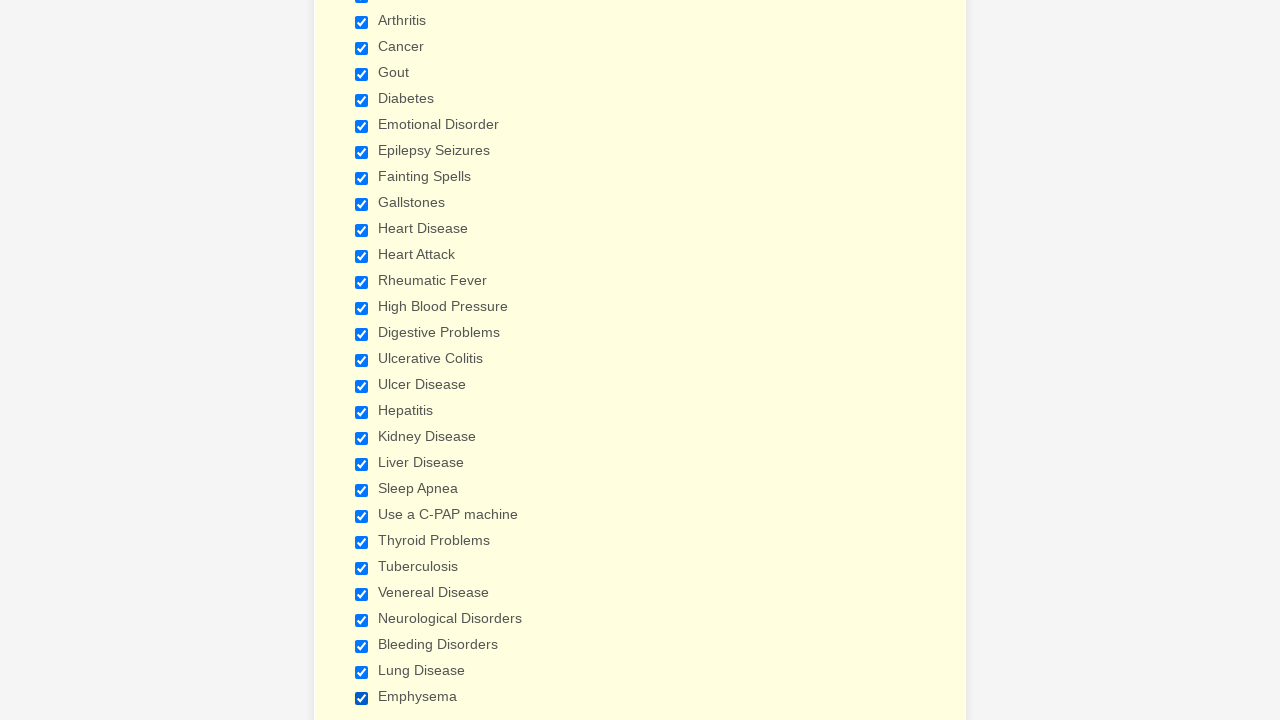

Verified checkbox 16 is selected
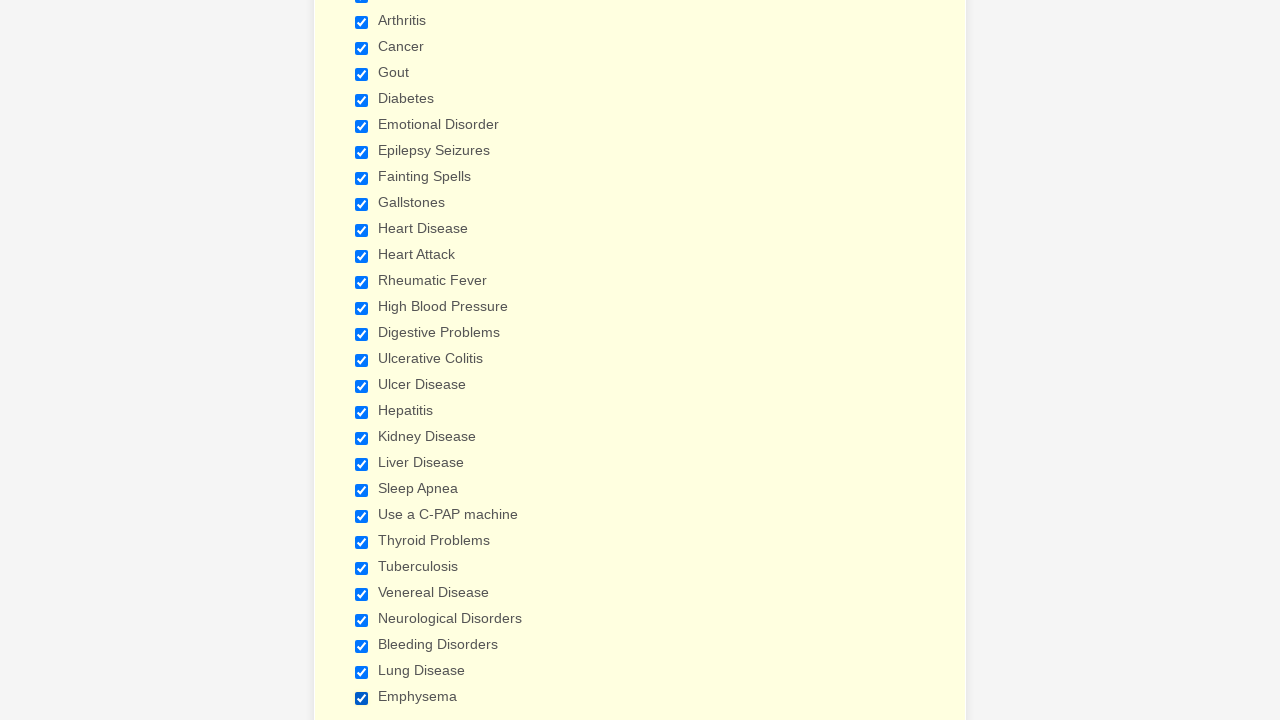

Verified checkbox 17 is selected
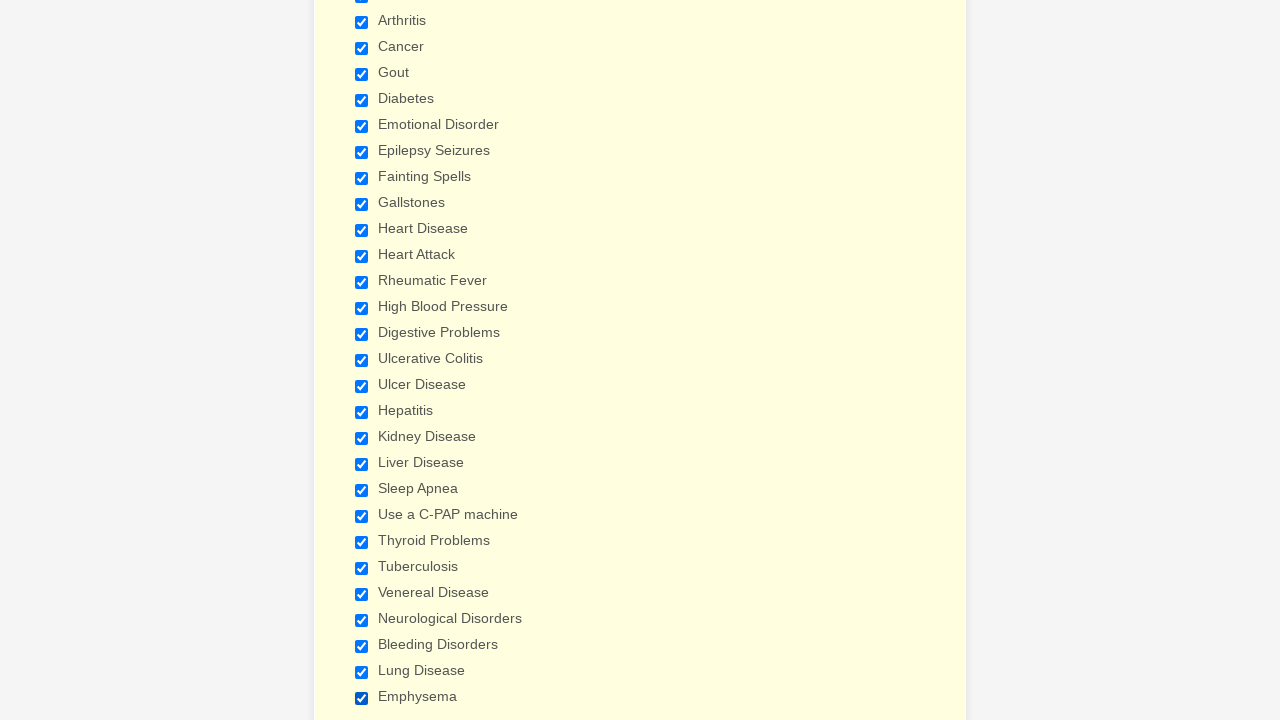

Verified checkbox 18 is selected
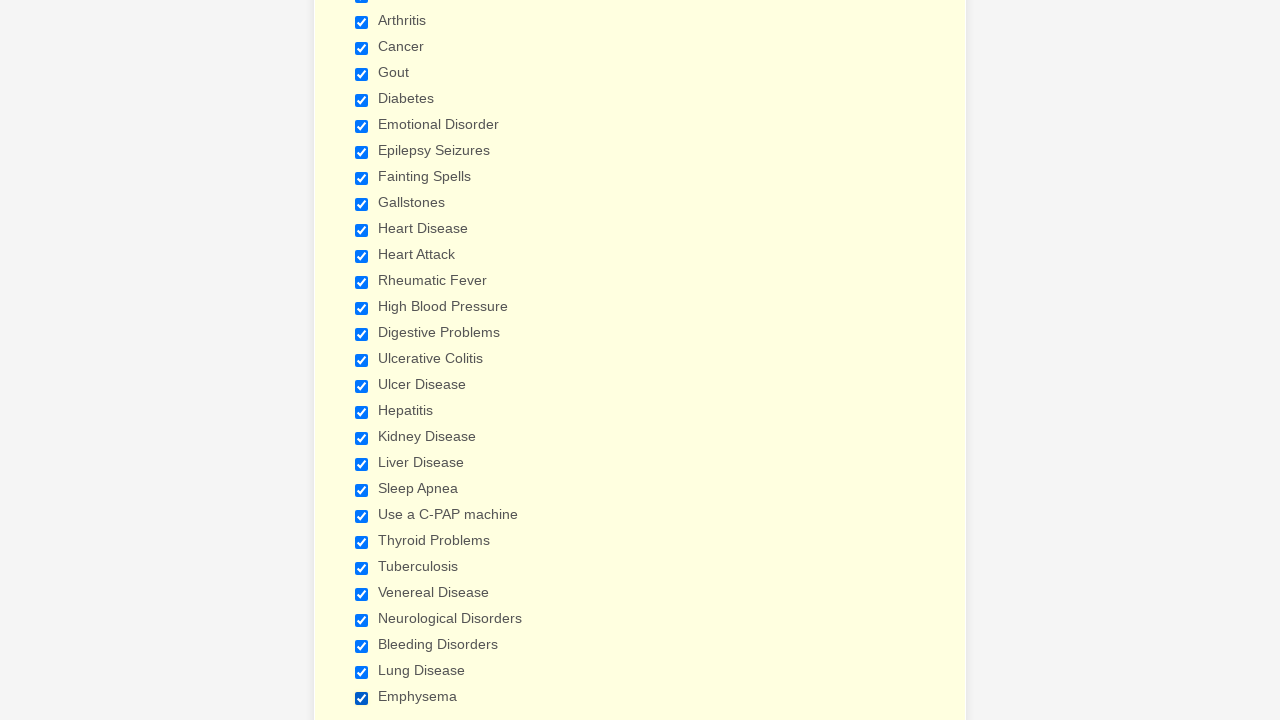

Verified checkbox 19 is selected
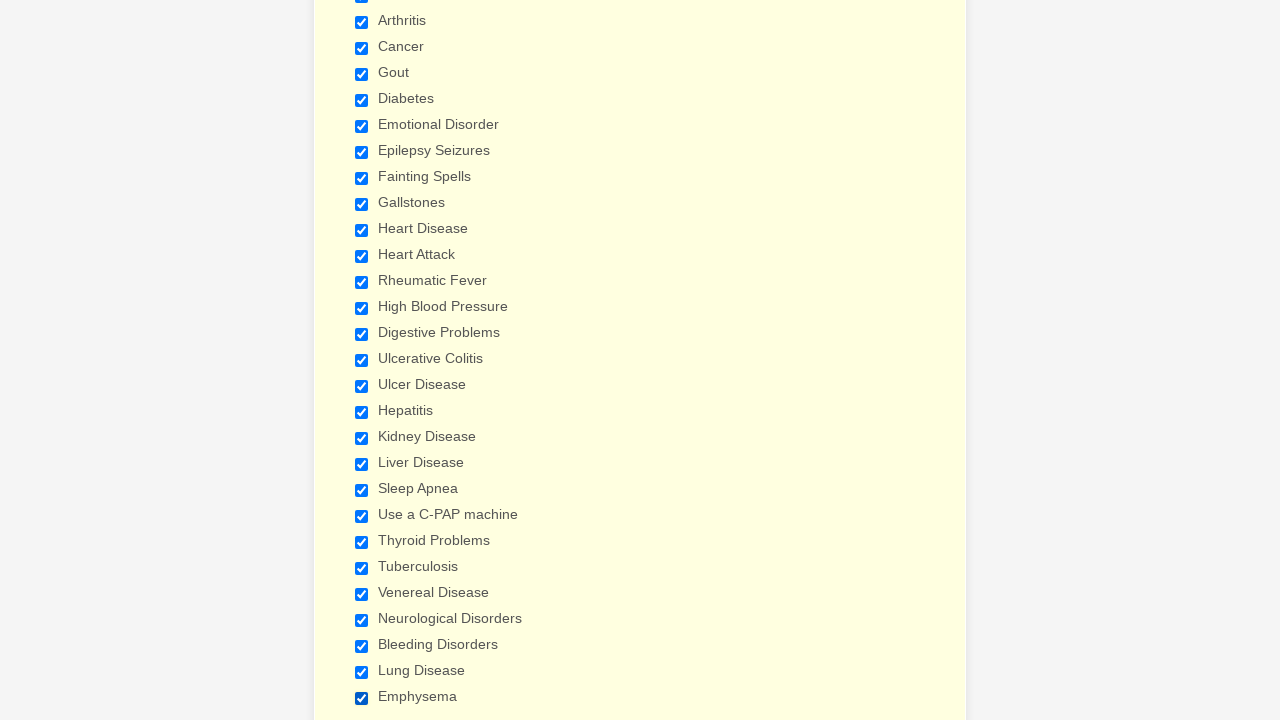

Verified checkbox 20 is selected
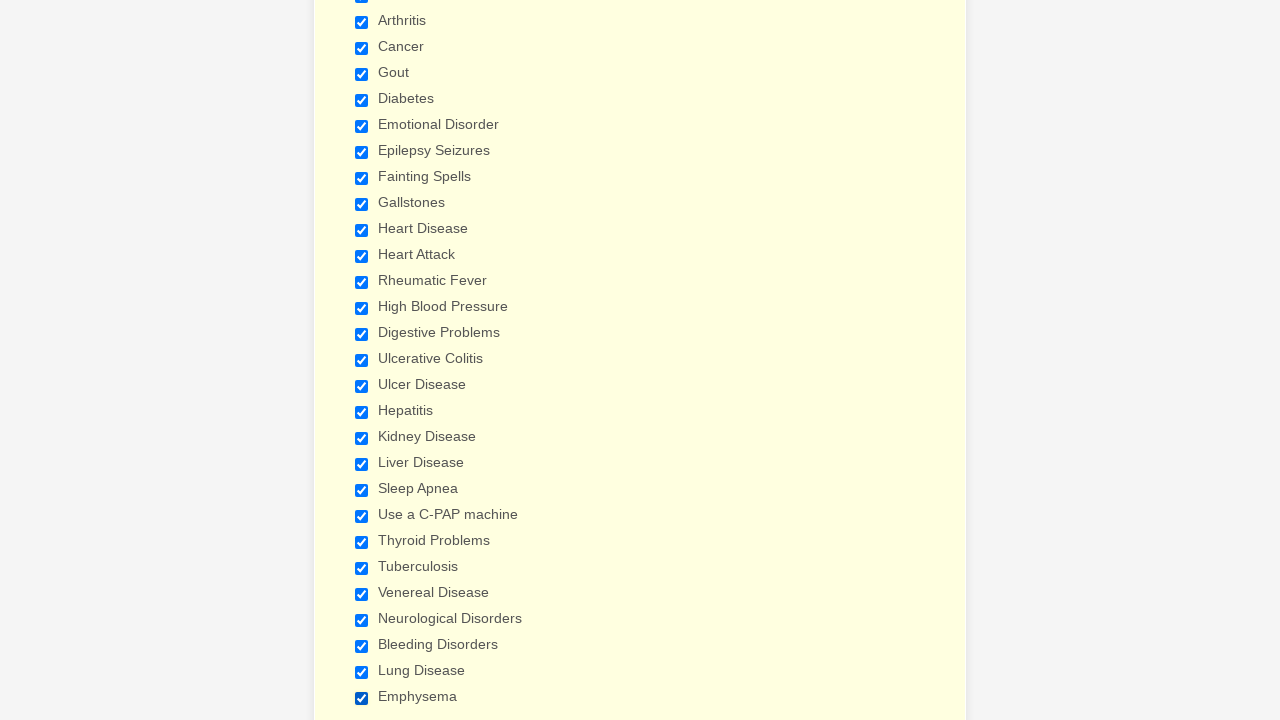

Verified checkbox 21 is selected
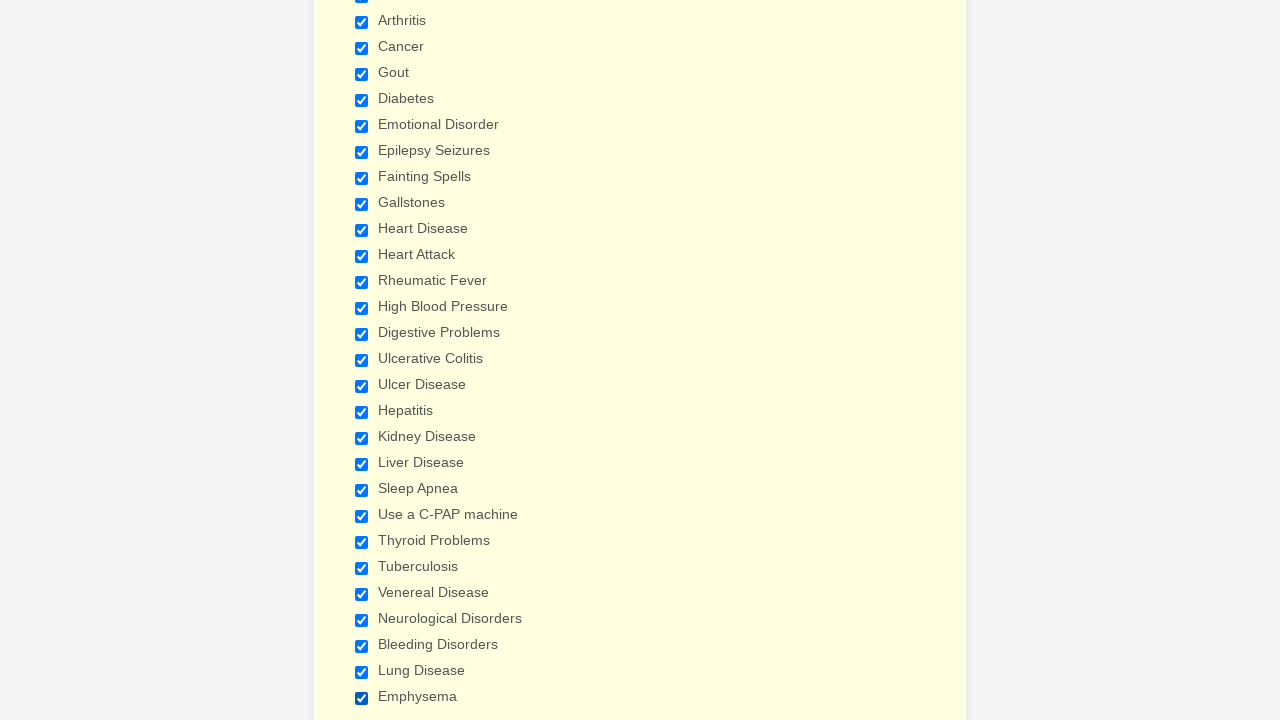

Verified checkbox 22 is selected
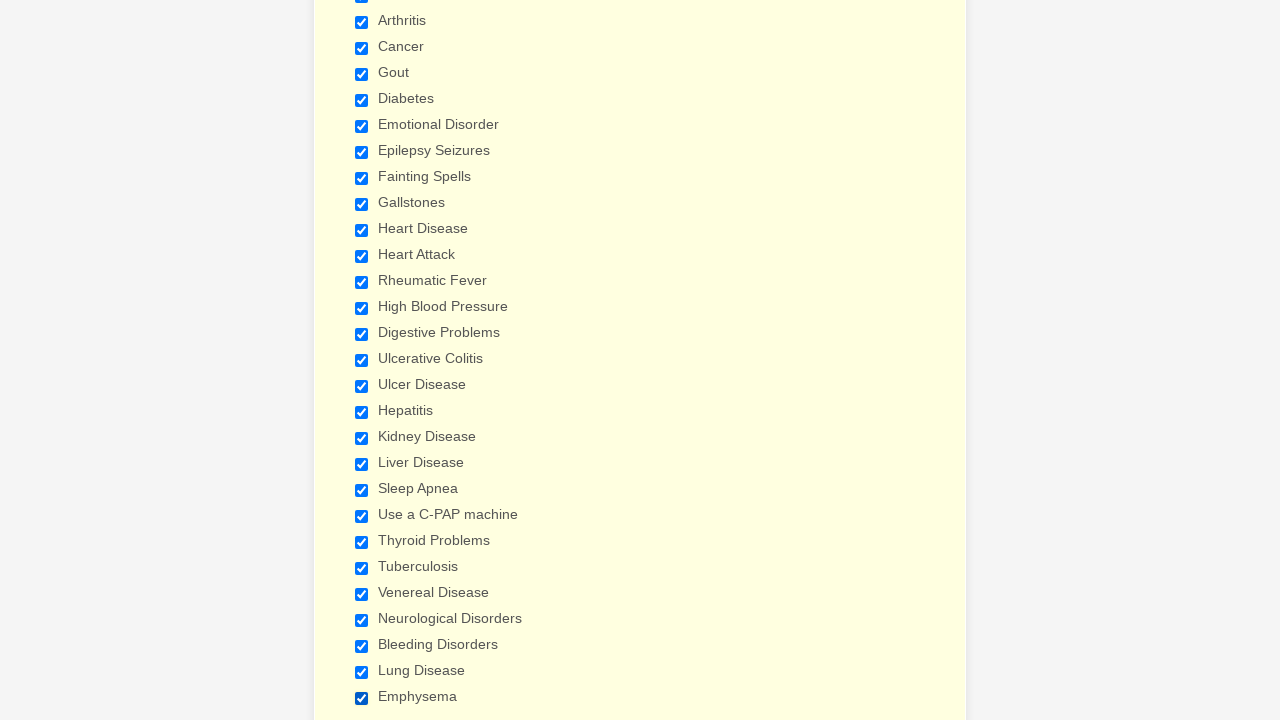

Verified checkbox 23 is selected
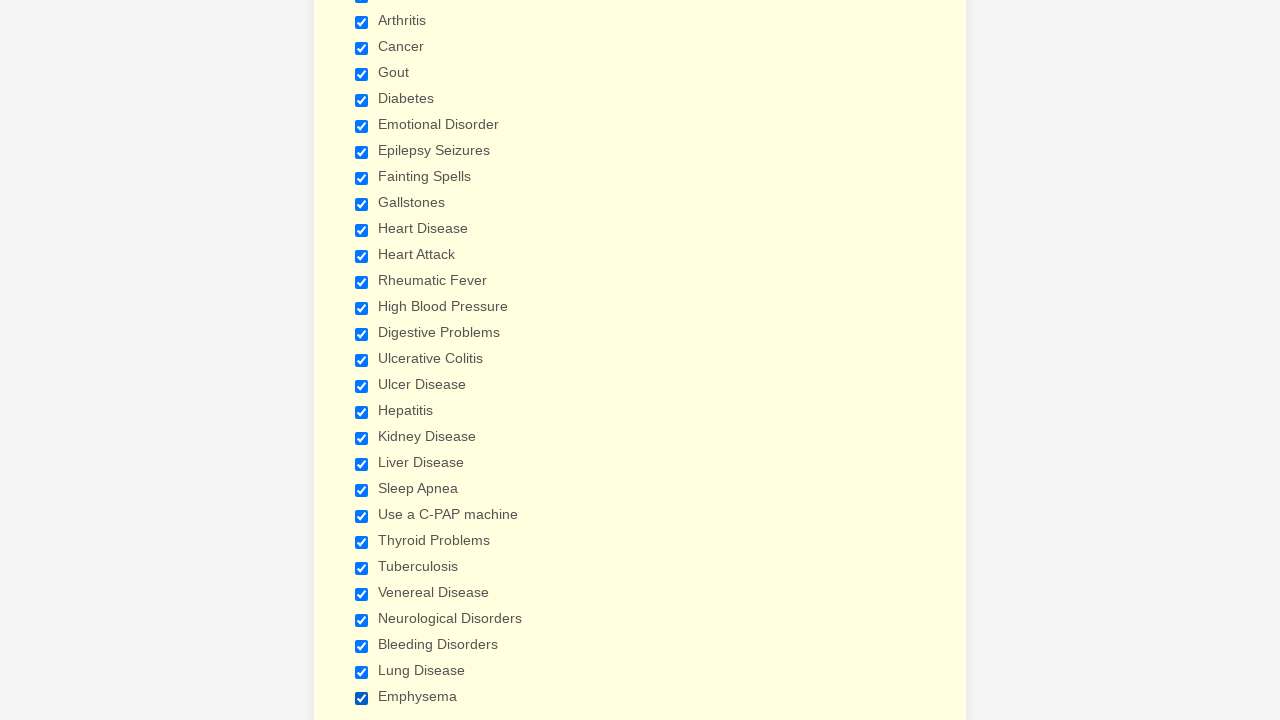

Verified checkbox 24 is selected
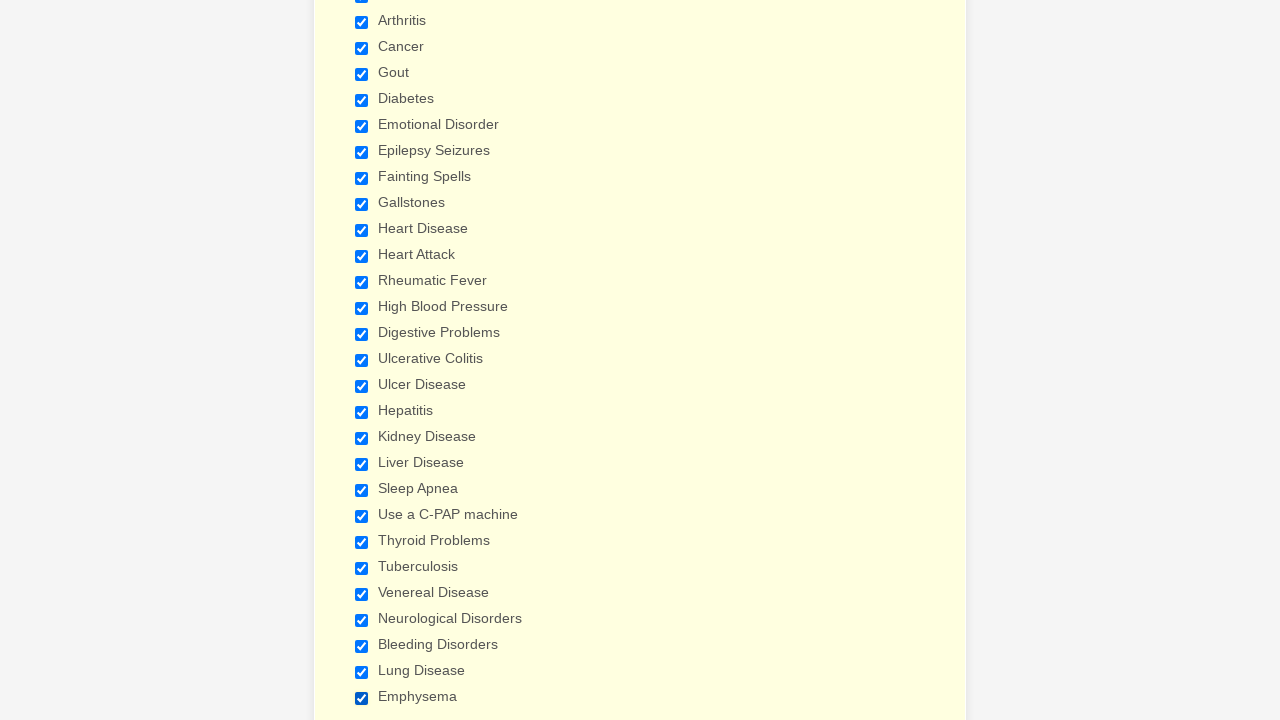

Verified checkbox 25 is selected
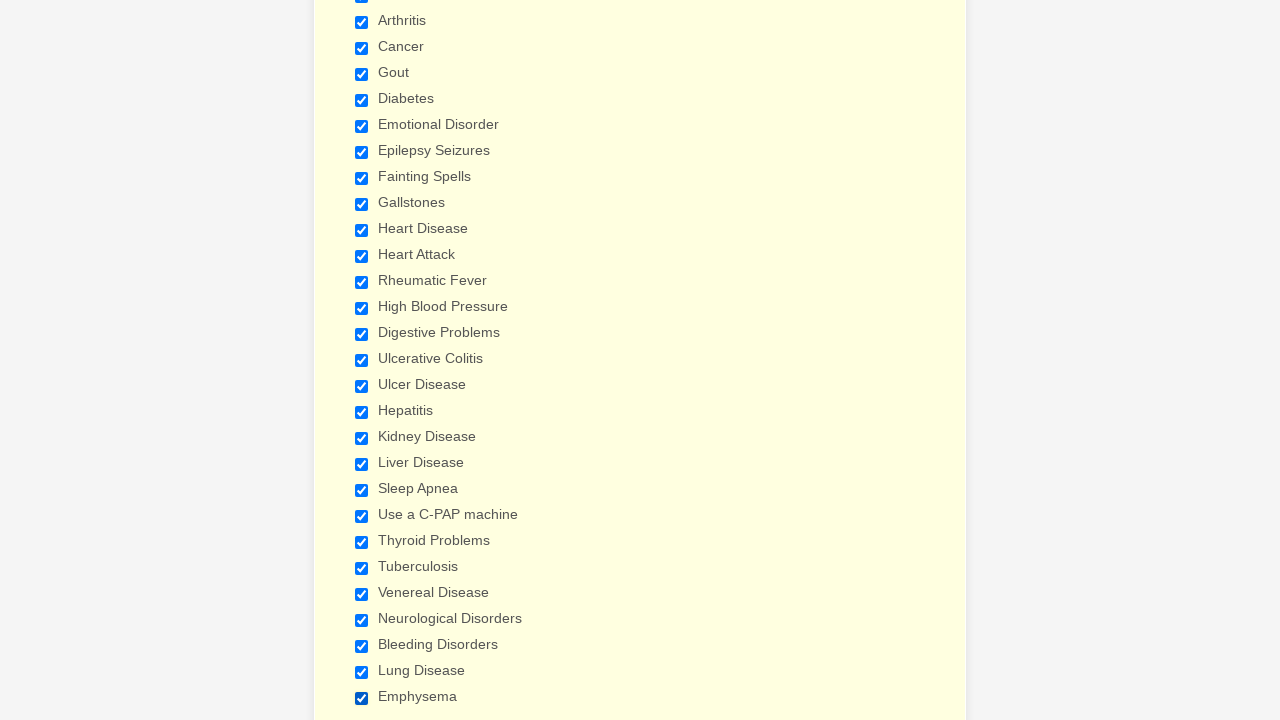

Verified checkbox 26 is selected
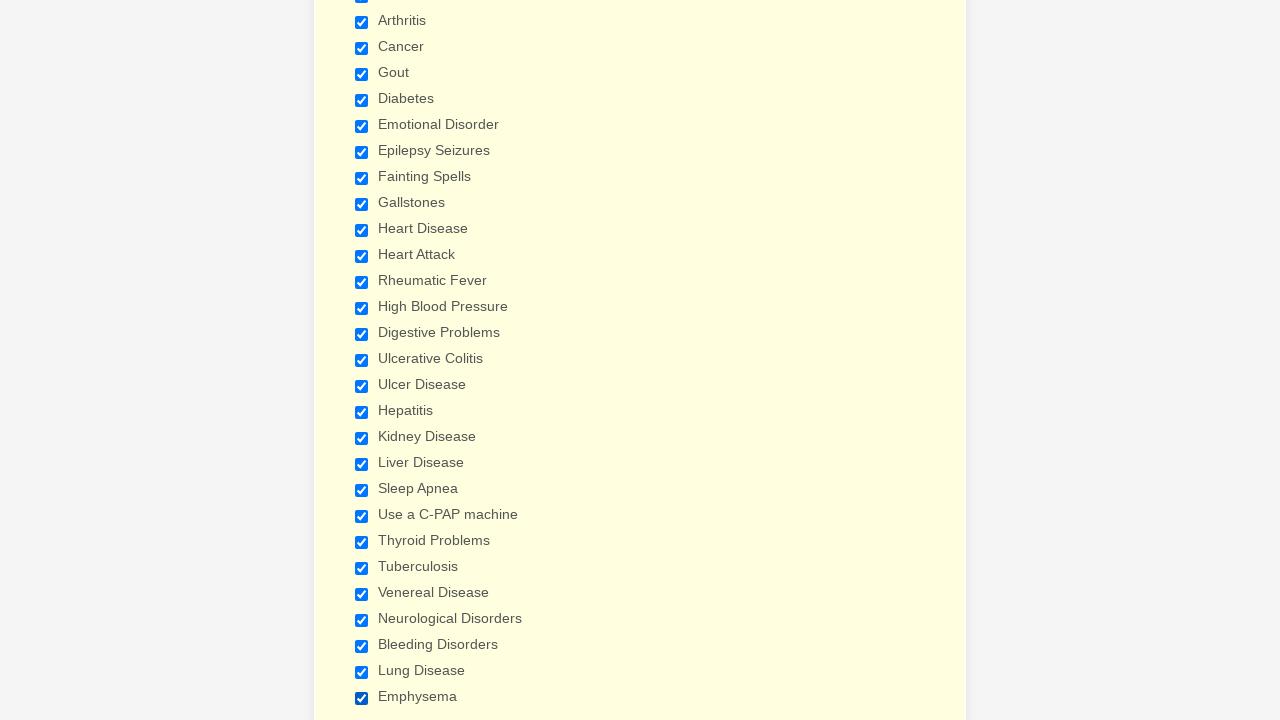

Verified checkbox 27 is selected
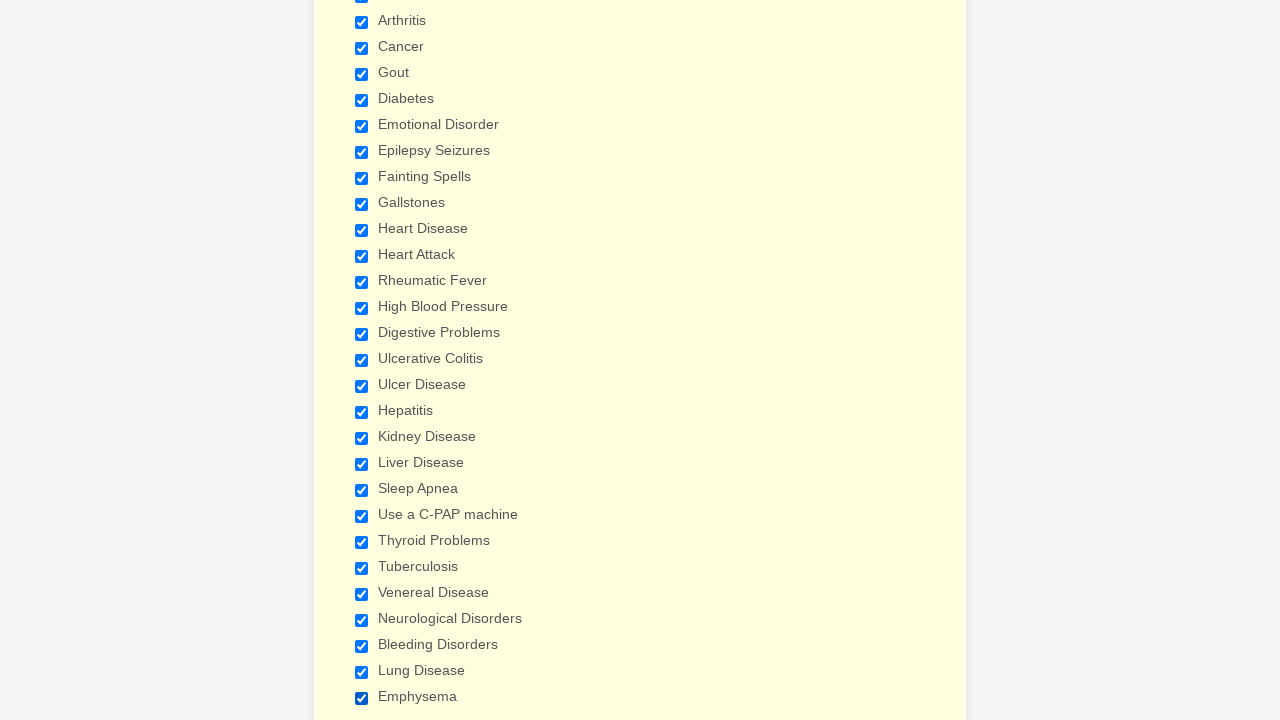

Verified checkbox 28 is selected
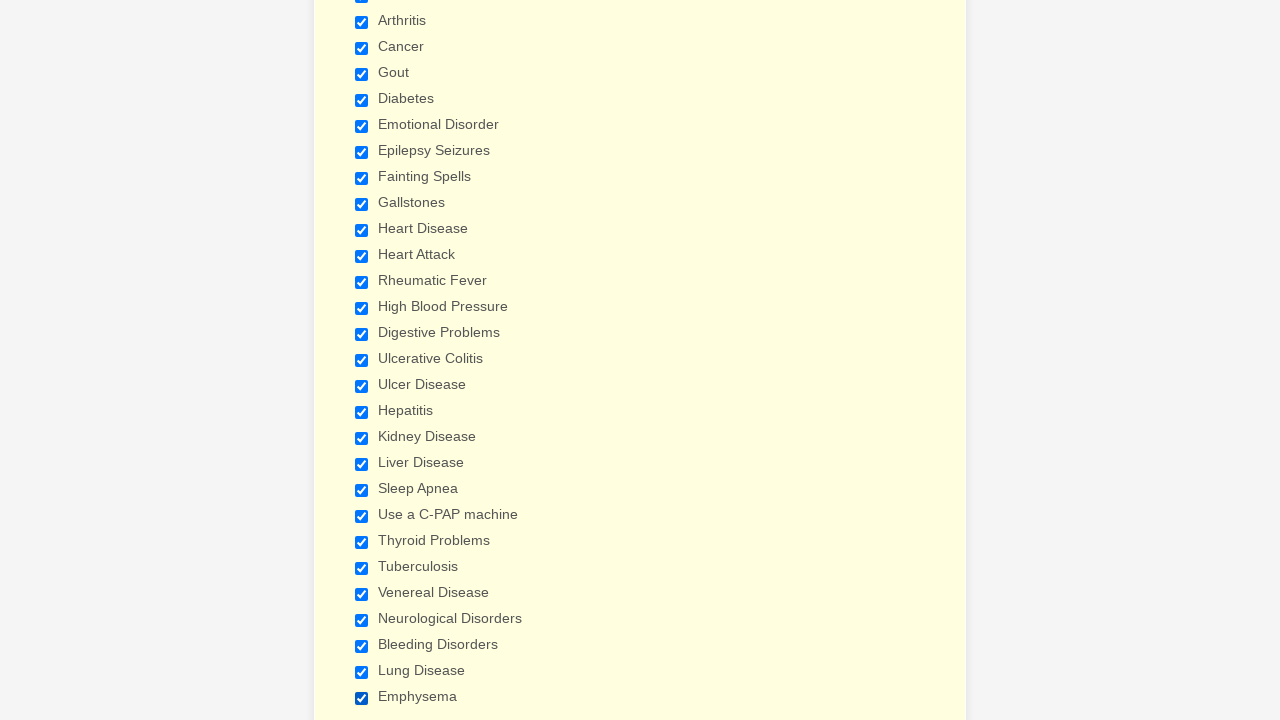

Verified checkbox 29 is selected
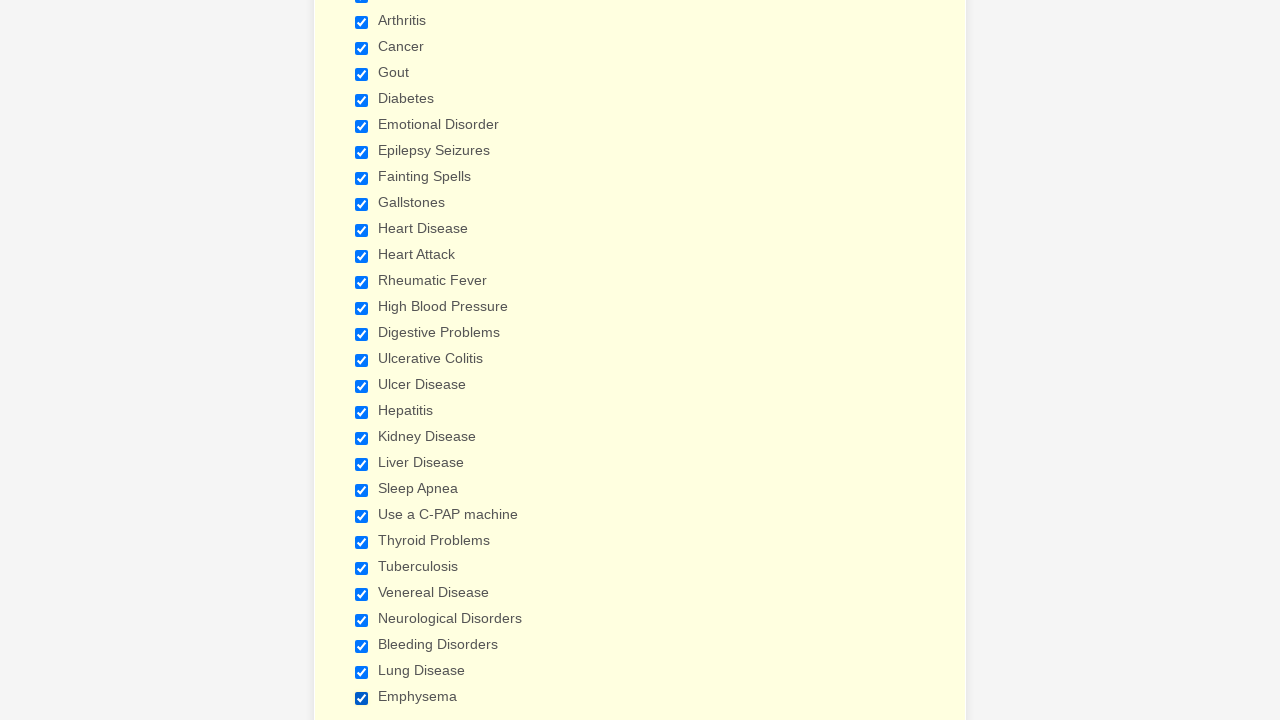

Clicked checkbox 1 to deselect it at (362, 360) on input.form-checkbox >> nth=0
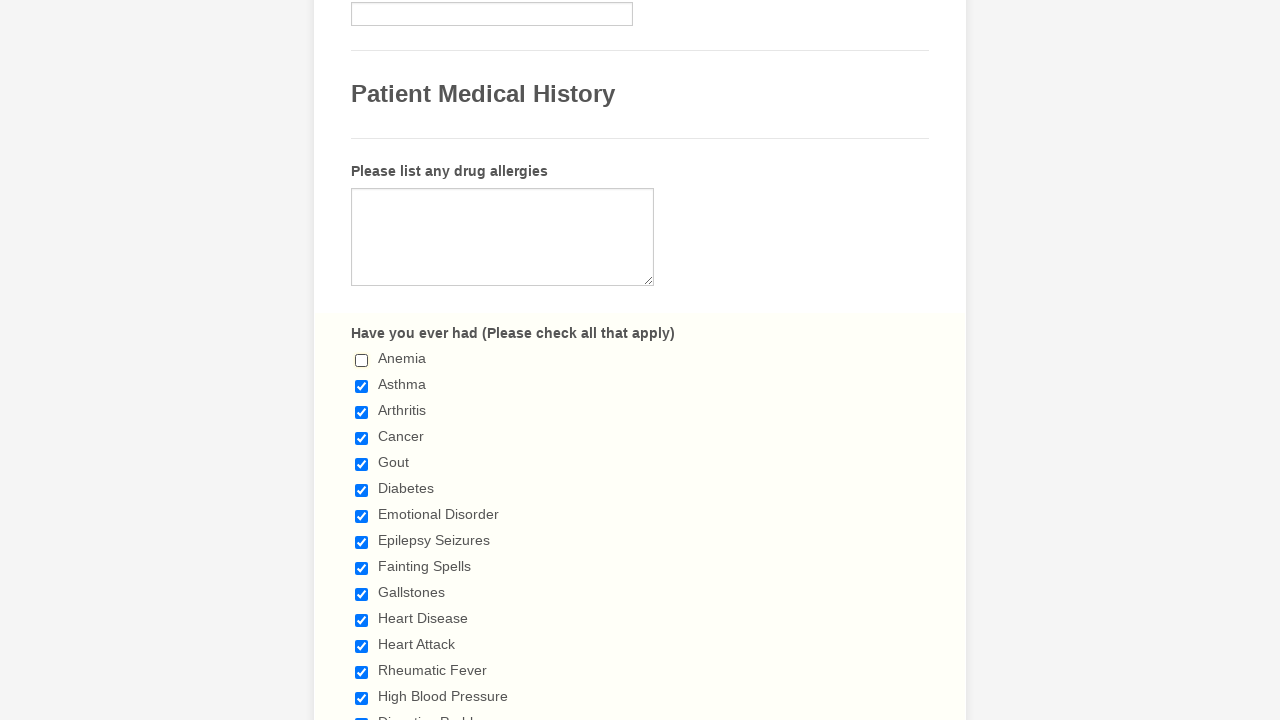

Clicked checkbox 2 to deselect it at (362, 386) on input.form-checkbox >> nth=1
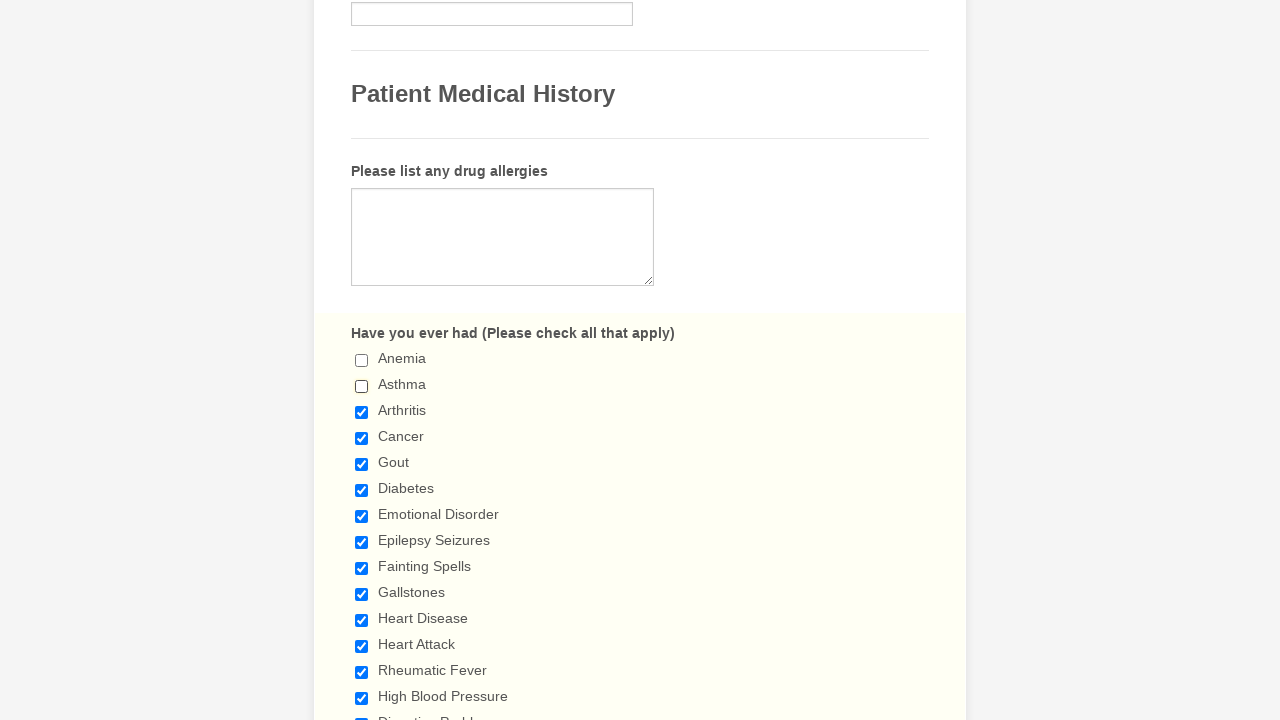

Clicked checkbox 3 to deselect it at (362, 412) on input.form-checkbox >> nth=2
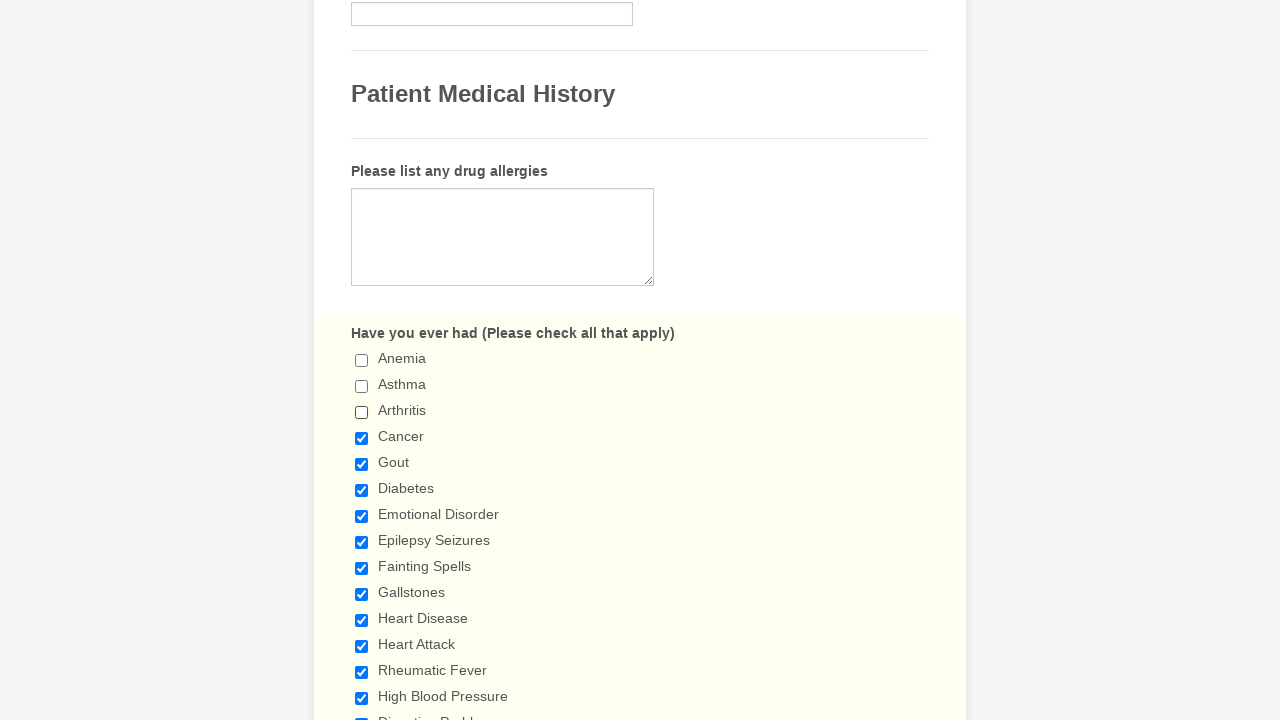

Clicked checkbox 4 to deselect it at (362, 438) on input.form-checkbox >> nth=3
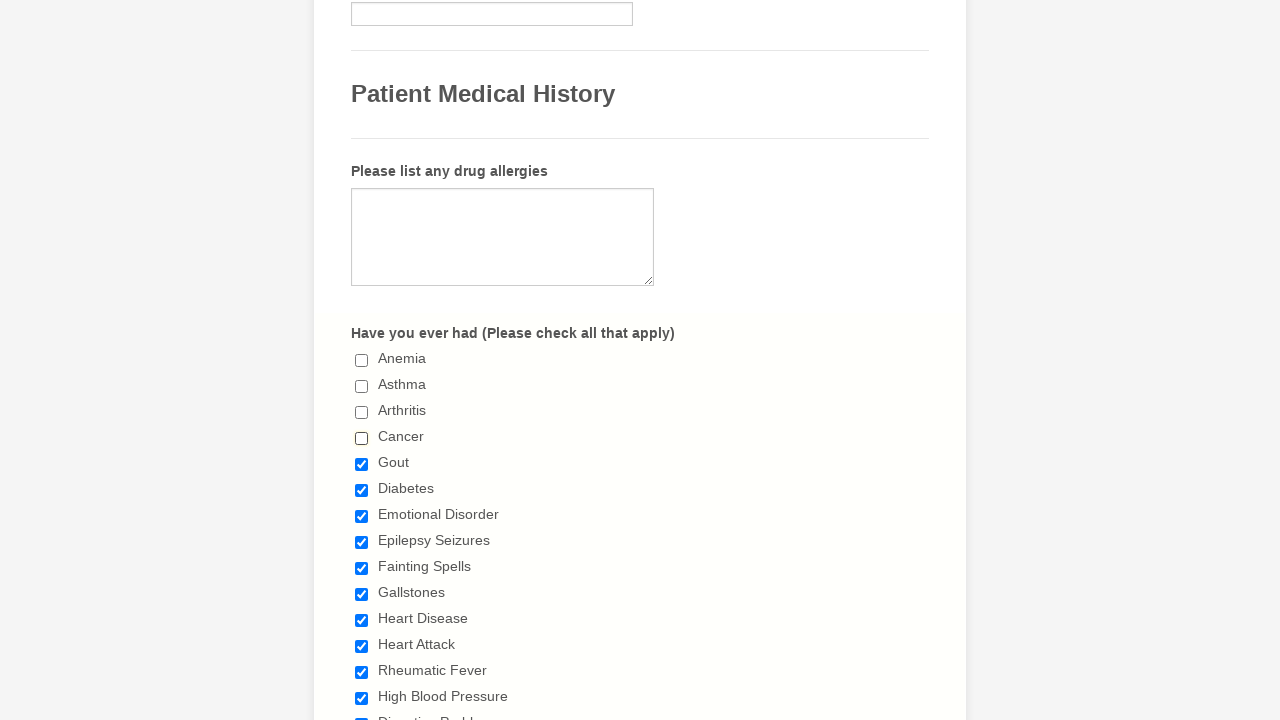

Clicked checkbox 5 to deselect it at (362, 464) on input.form-checkbox >> nth=4
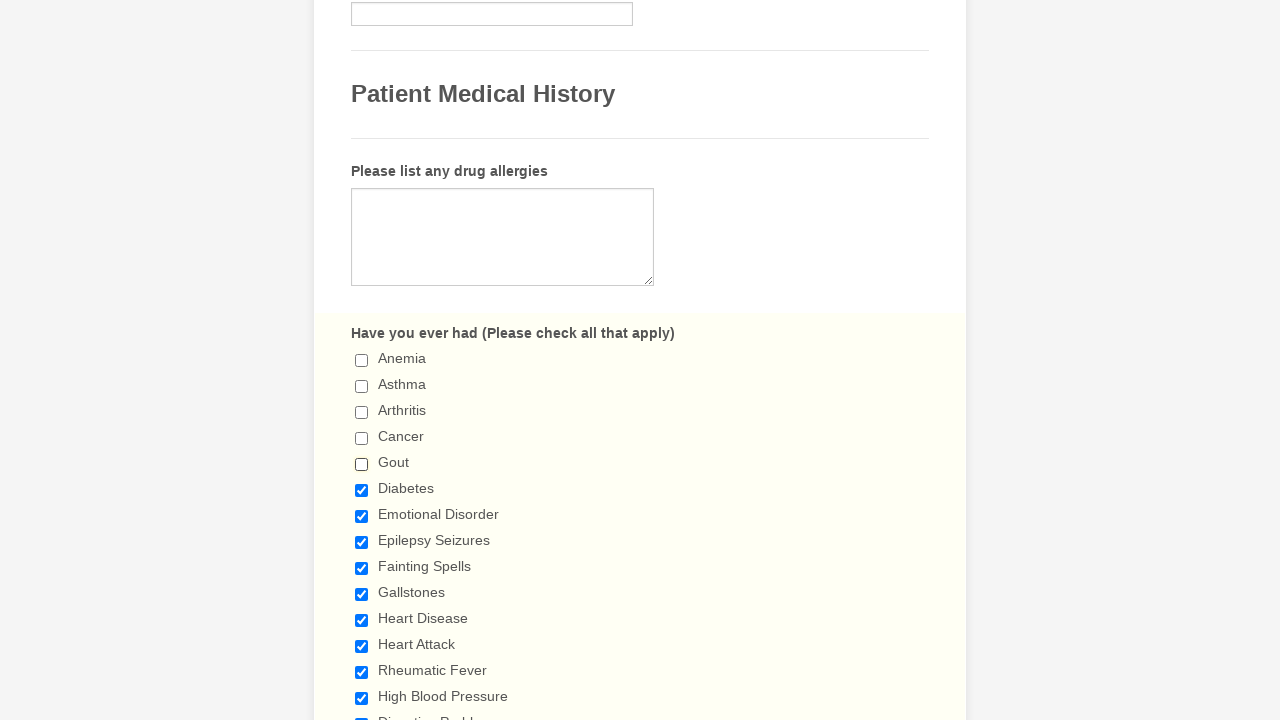

Clicked checkbox 6 to deselect it at (362, 490) on input.form-checkbox >> nth=5
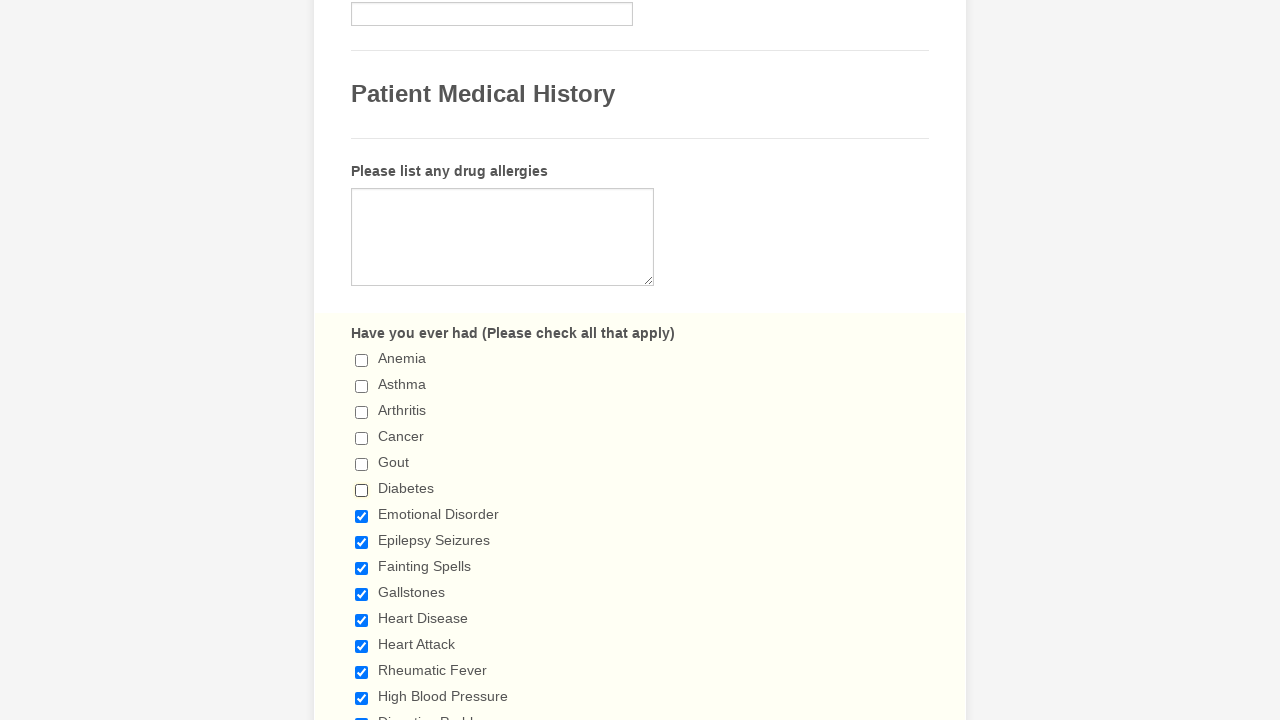

Clicked checkbox 7 to deselect it at (362, 516) on input.form-checkbox >> nth=6
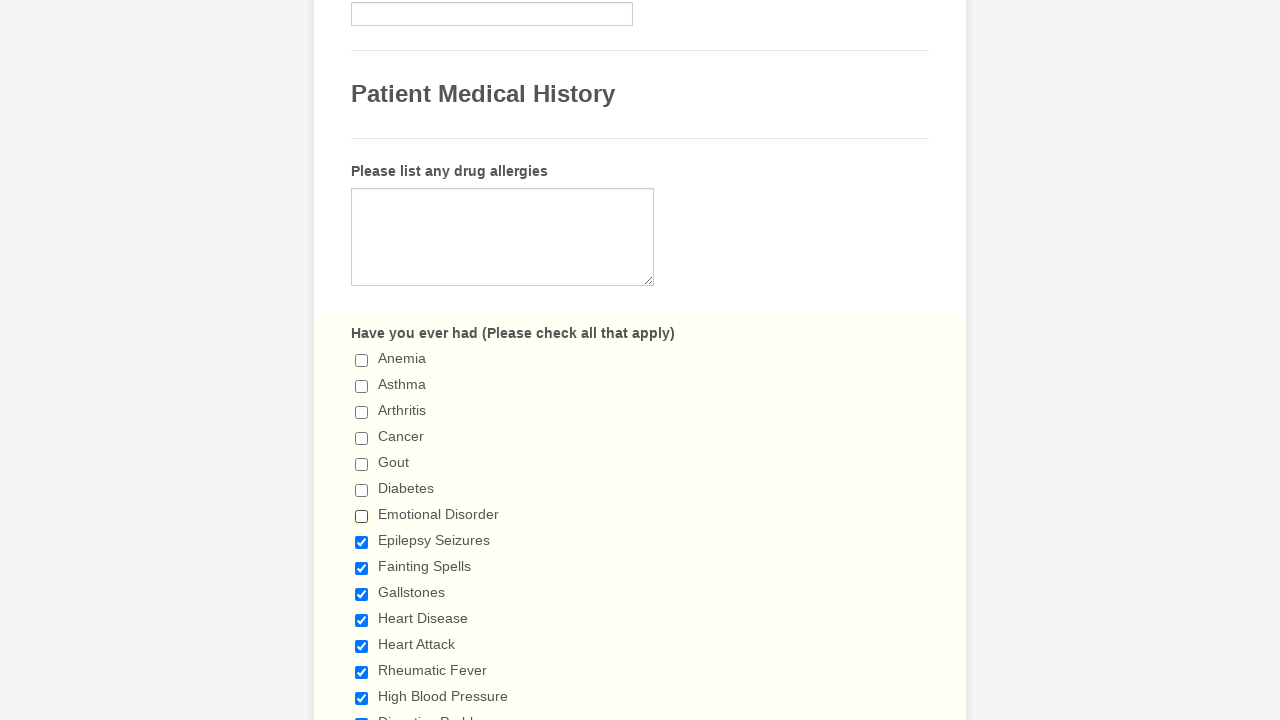

Clicked checkbox 8 to deselect it at (362, 542) on input.form-checkbox >> nth=7
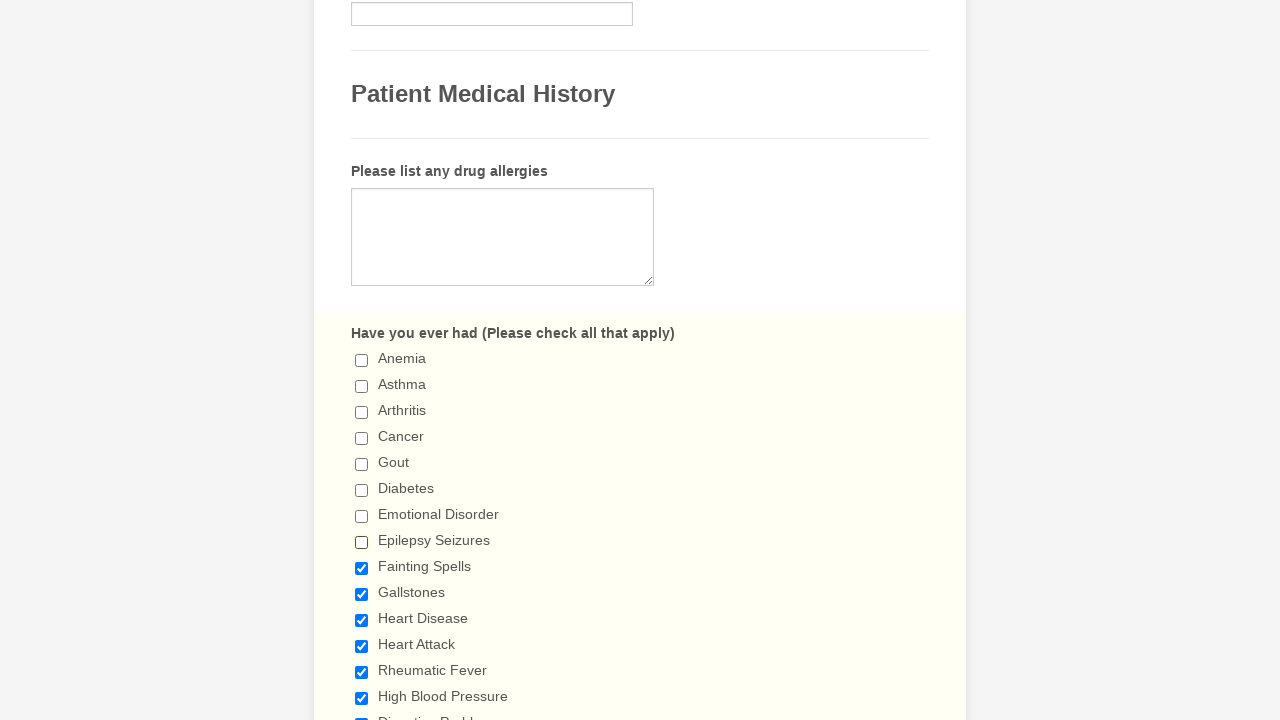

Clicked checkbox 9 to deselect it at (362, 568) on input.form-checkbox >> nth=8
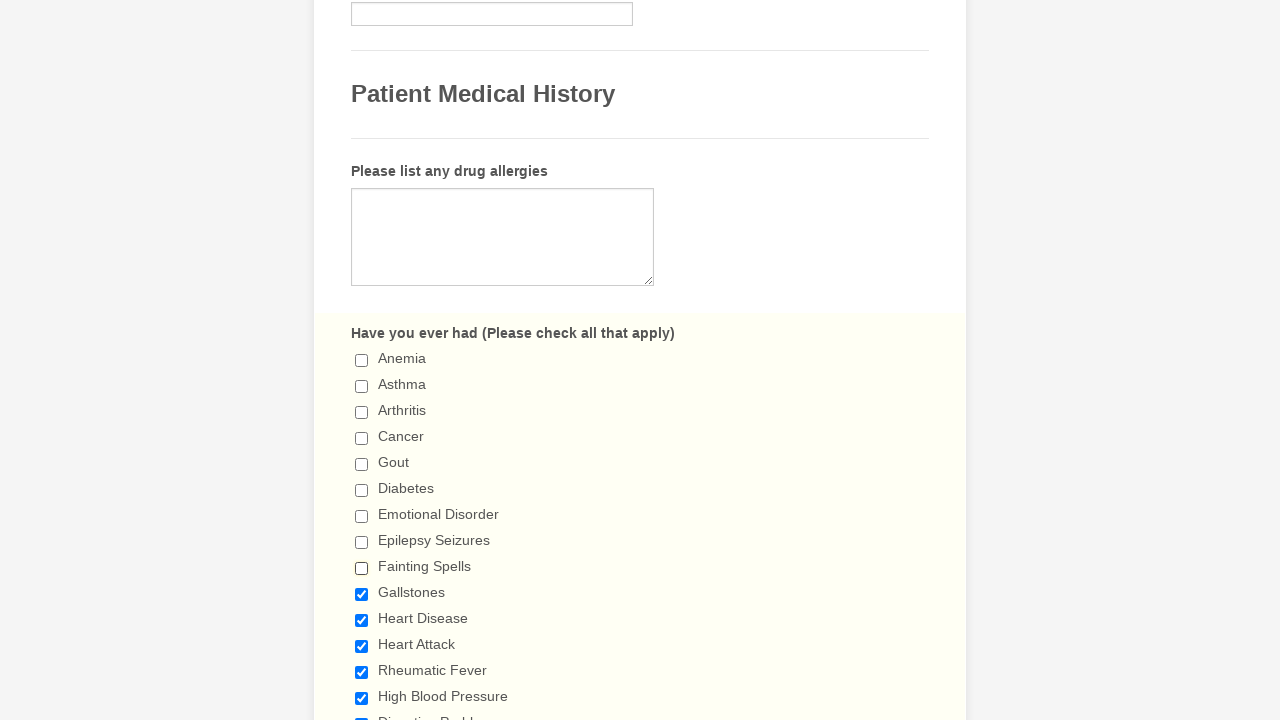

Clicked checkbox 10 to deselect it at (362, 594) on input.form-checkbox >> nth=9
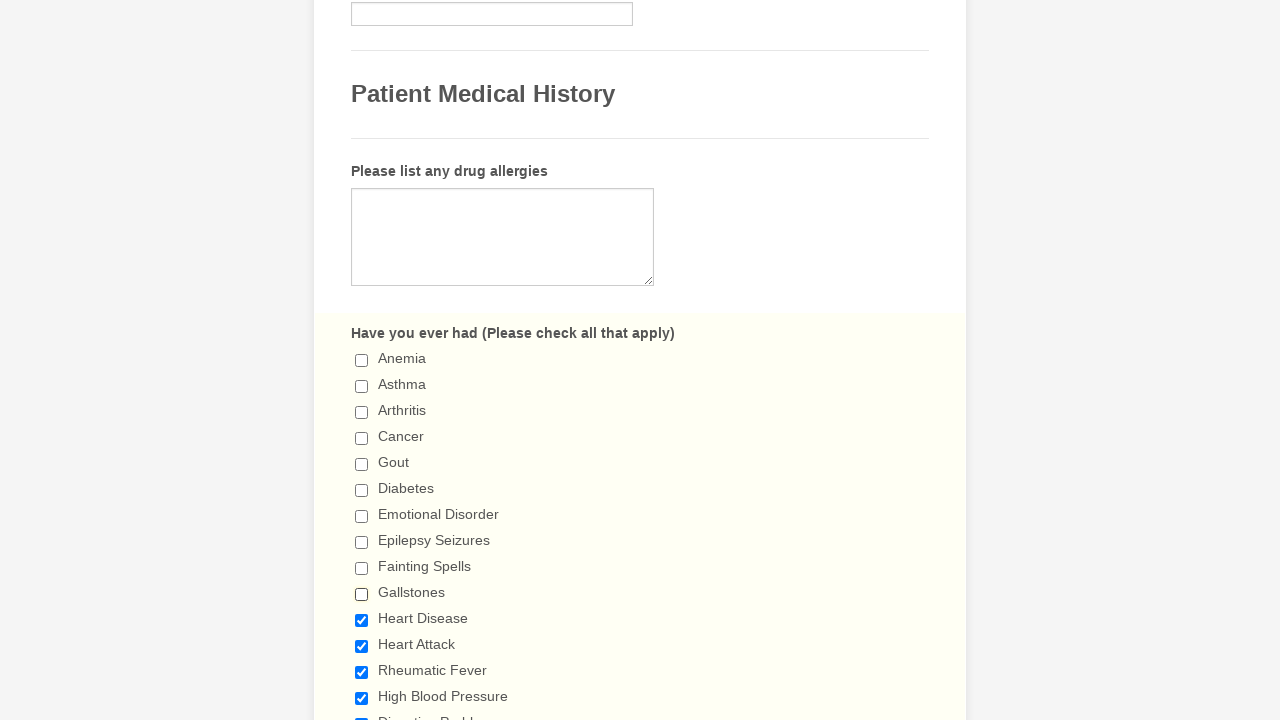

Clicked checkbox 11 to deselect it at (362, 620) on input.form-checkbox >> nth=10
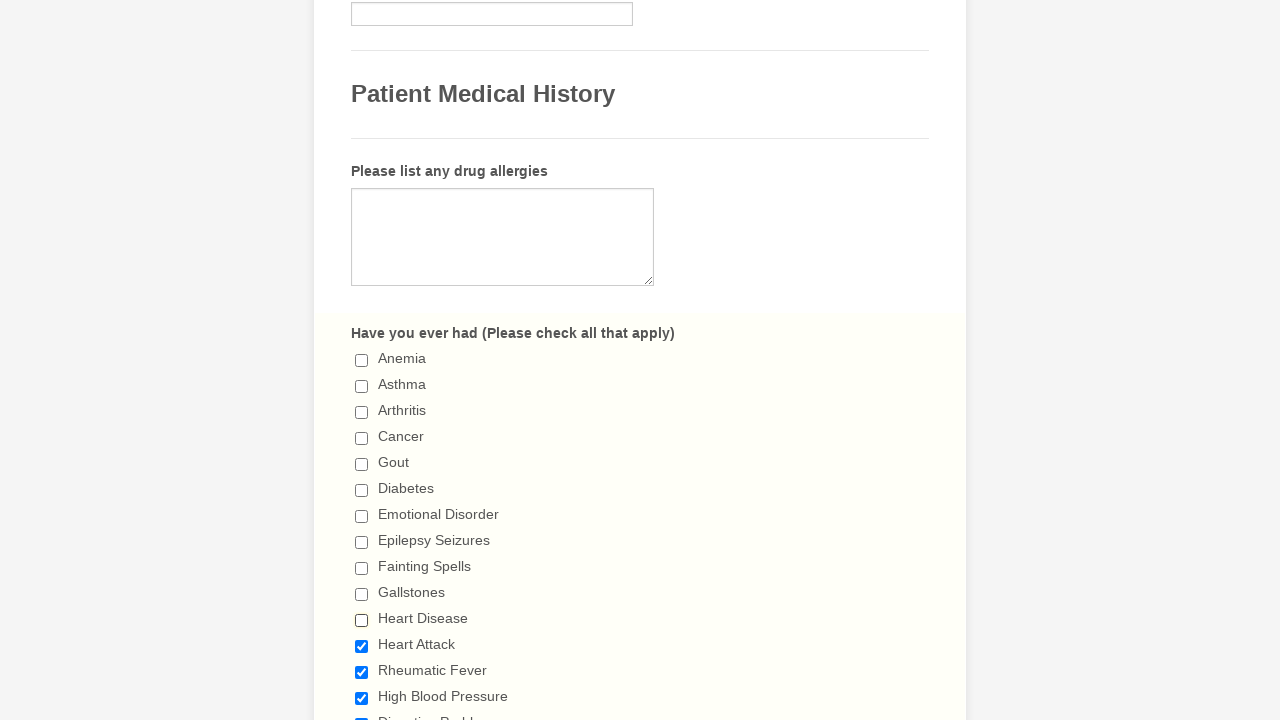

Clicked checkbox 12 to deselect it at (362, 646) on input.form-checkbox >> nth=11
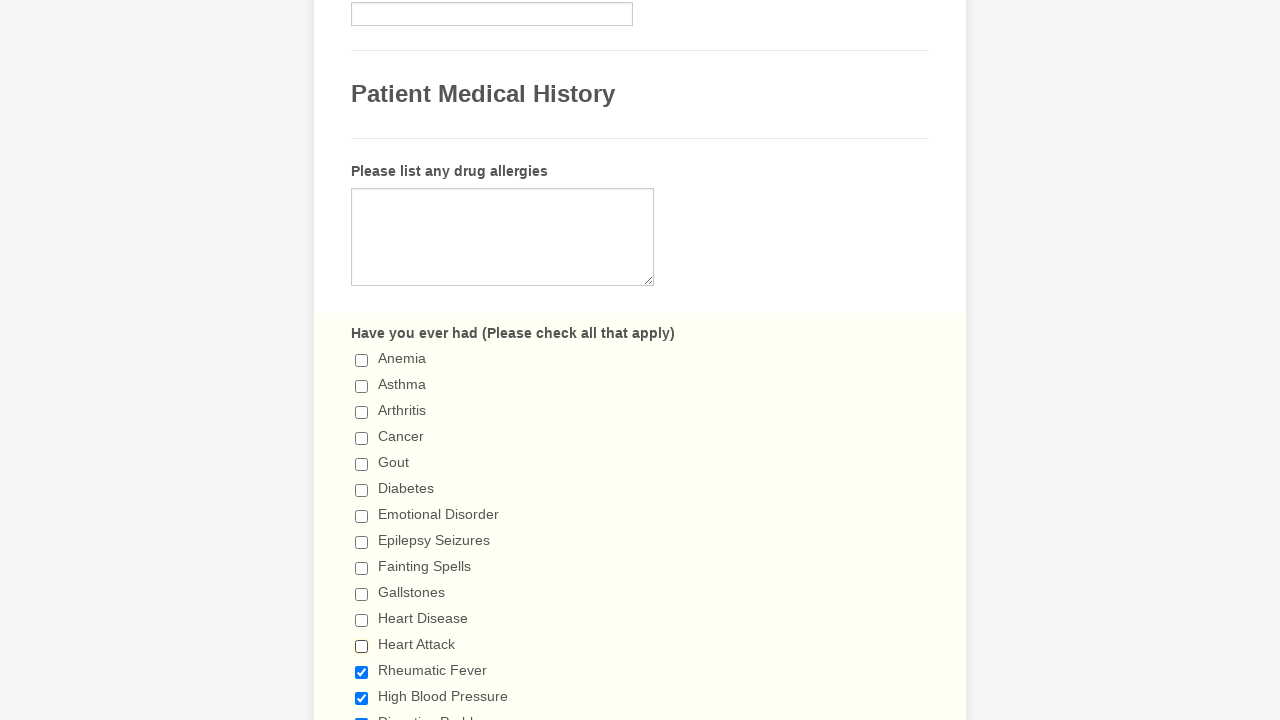

Clicked checkbox 13 to deselect it at (362, 672) on input.form-checkbox >> nth=12
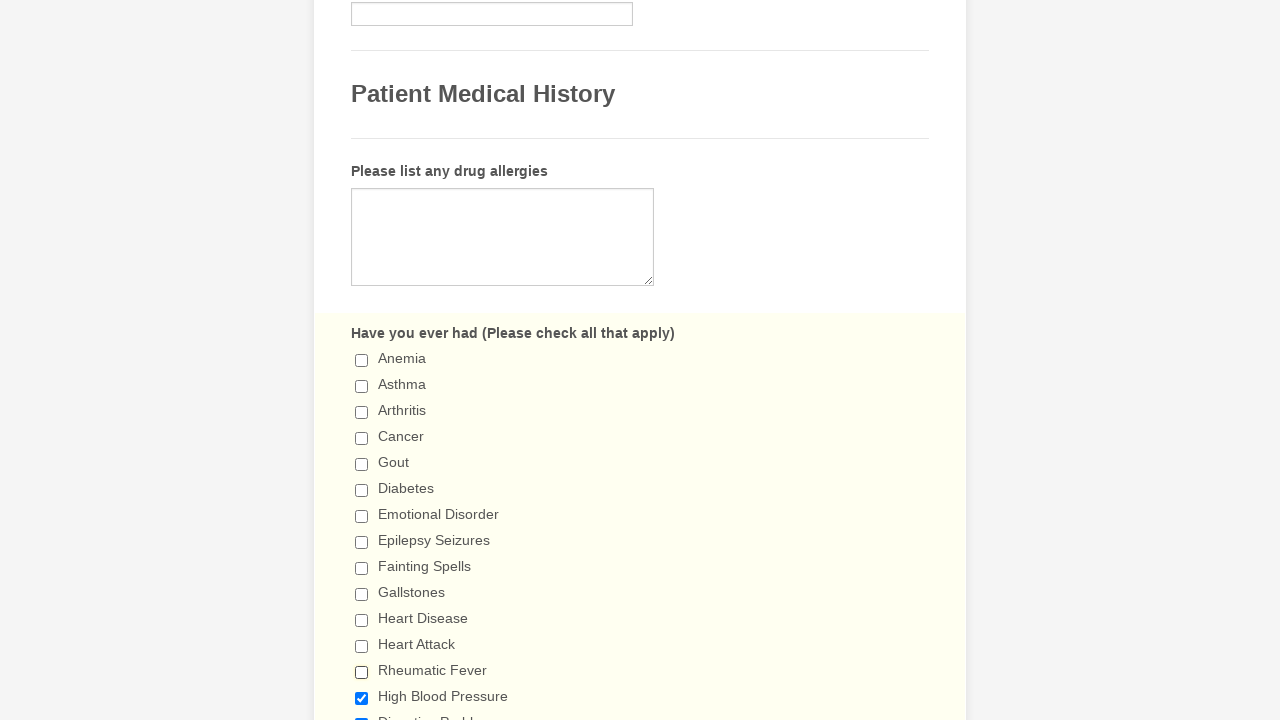

Clicked checkbox 14 to deselect it at (362, 698) on input.form-checkbox >> nth=13
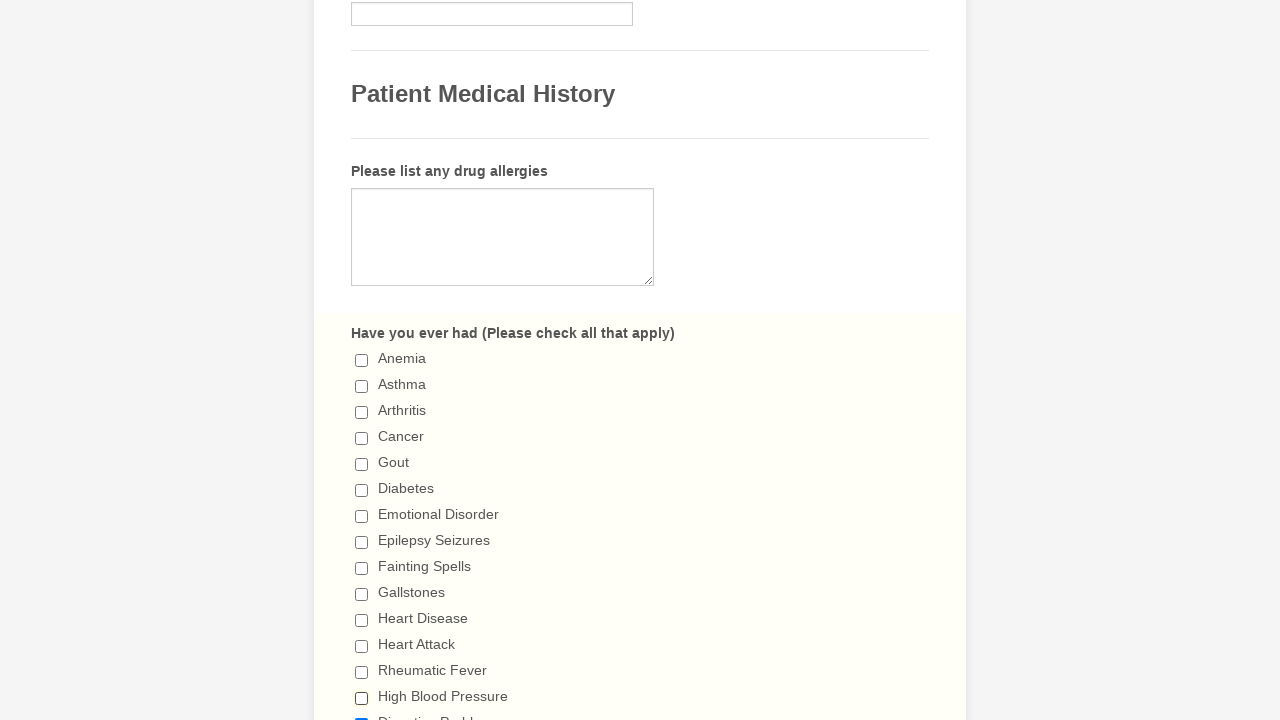

Clicked checkbox 15 to deselect it at (362, 714) on input.form-checkbox >> nth=14
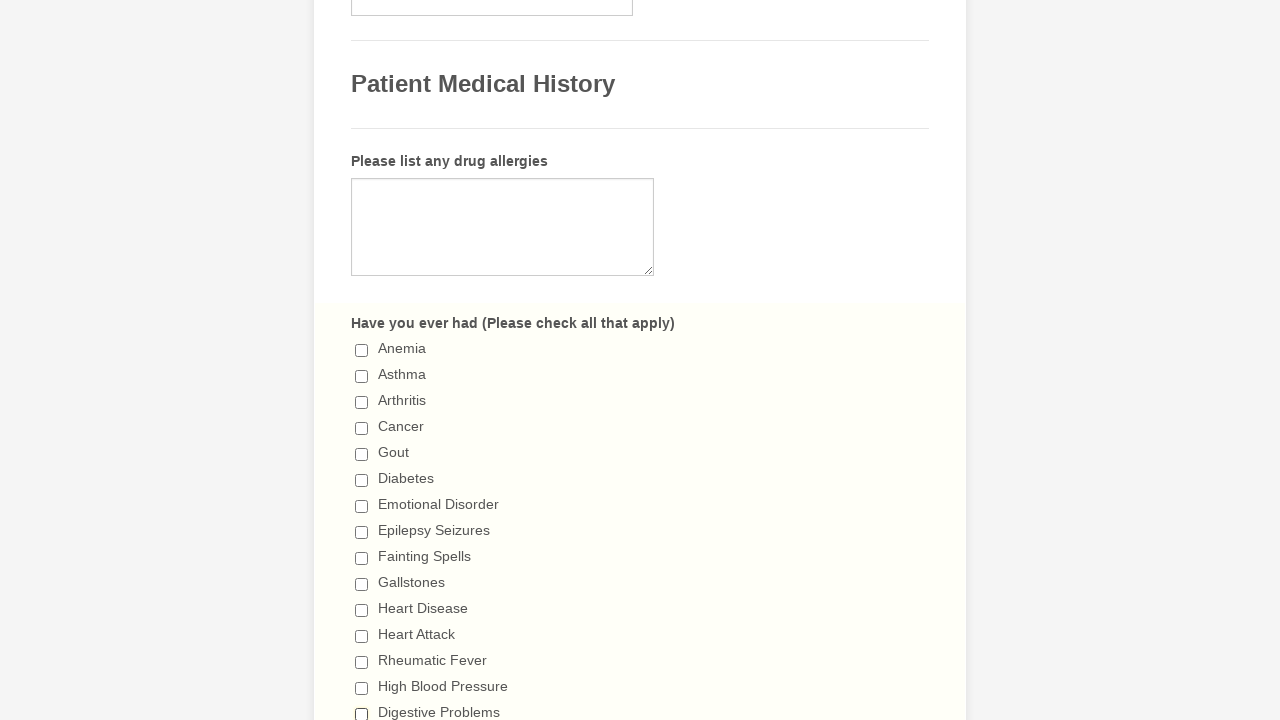

Clicked checkbox 16 to deselect it at (362, 360) on input.form-checkbox >> nth=15
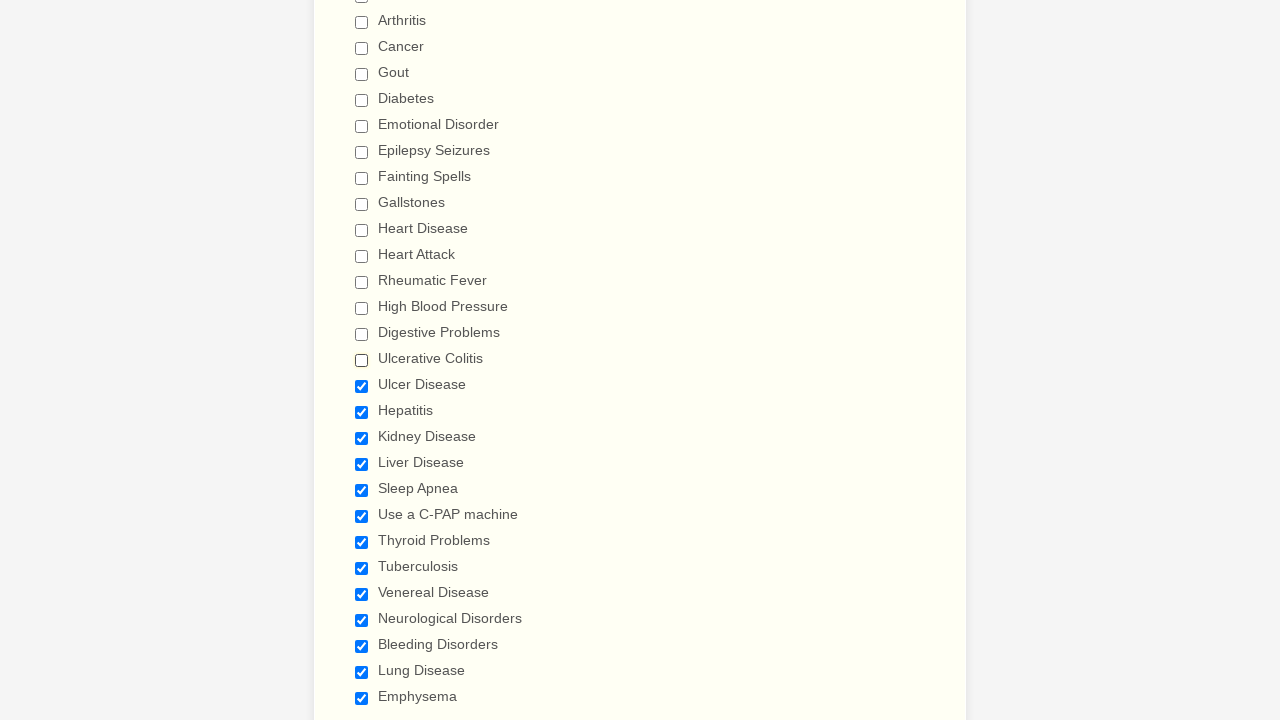

Clicked checkbox 17 to deselect it at (362, 386) on input.form-checkbox >> nth=16
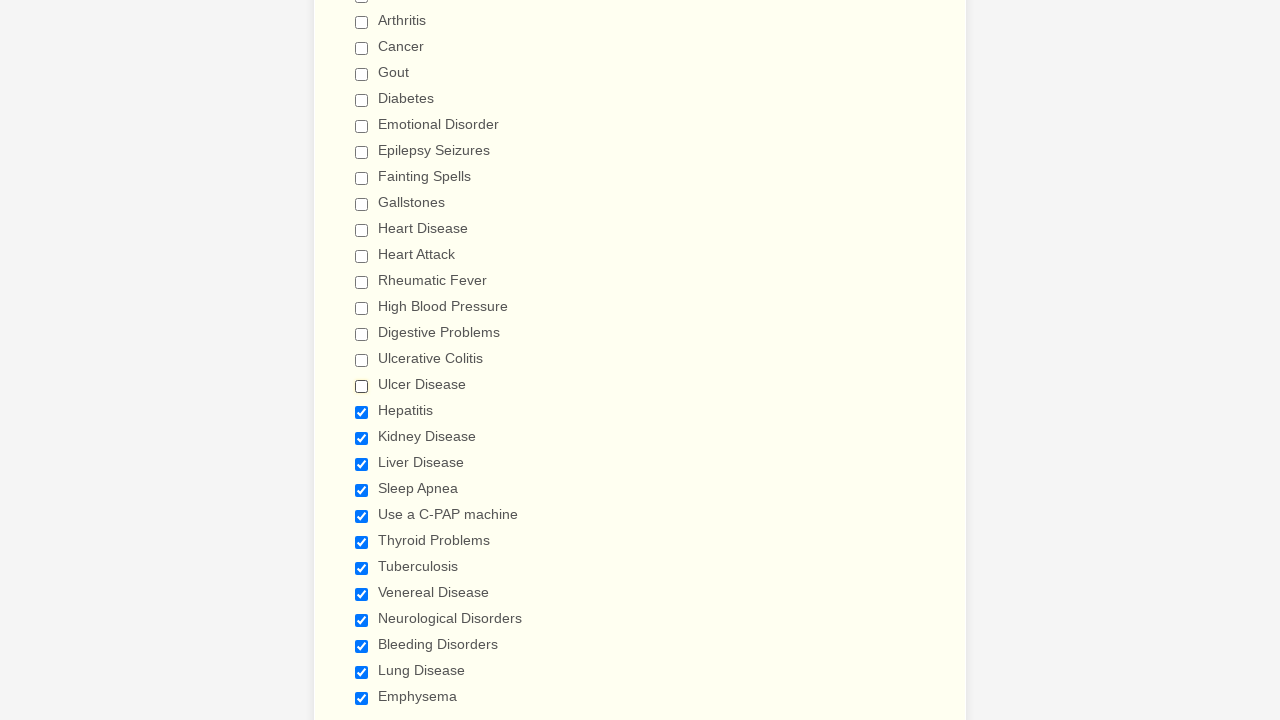

Clicked checkbox 18 to deselect it at (362, 412) on input.form-checkbox >> nth=17
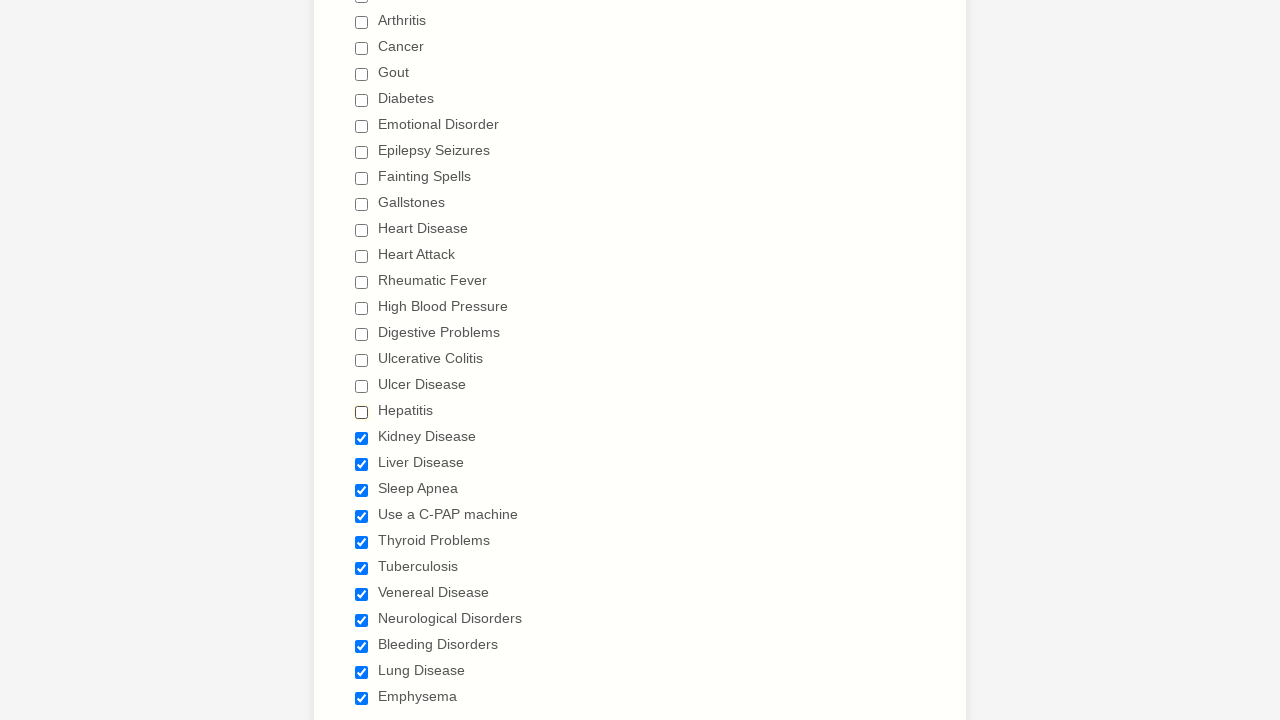

Clicked checkbox 19 to deselect it at (362, 438) on input.form-checkbox >> nth=18
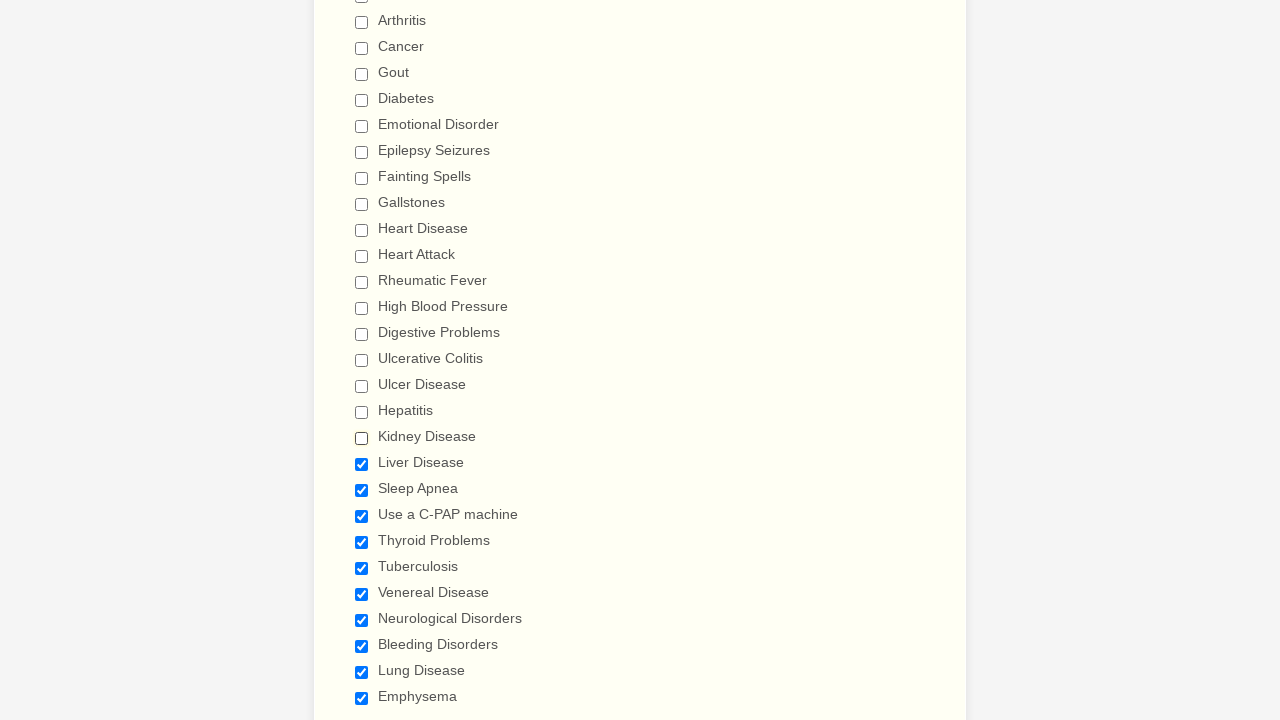

Clicked checkbox 20 to deselect it at (362, 464) on input.form-checkbox >> nth=19
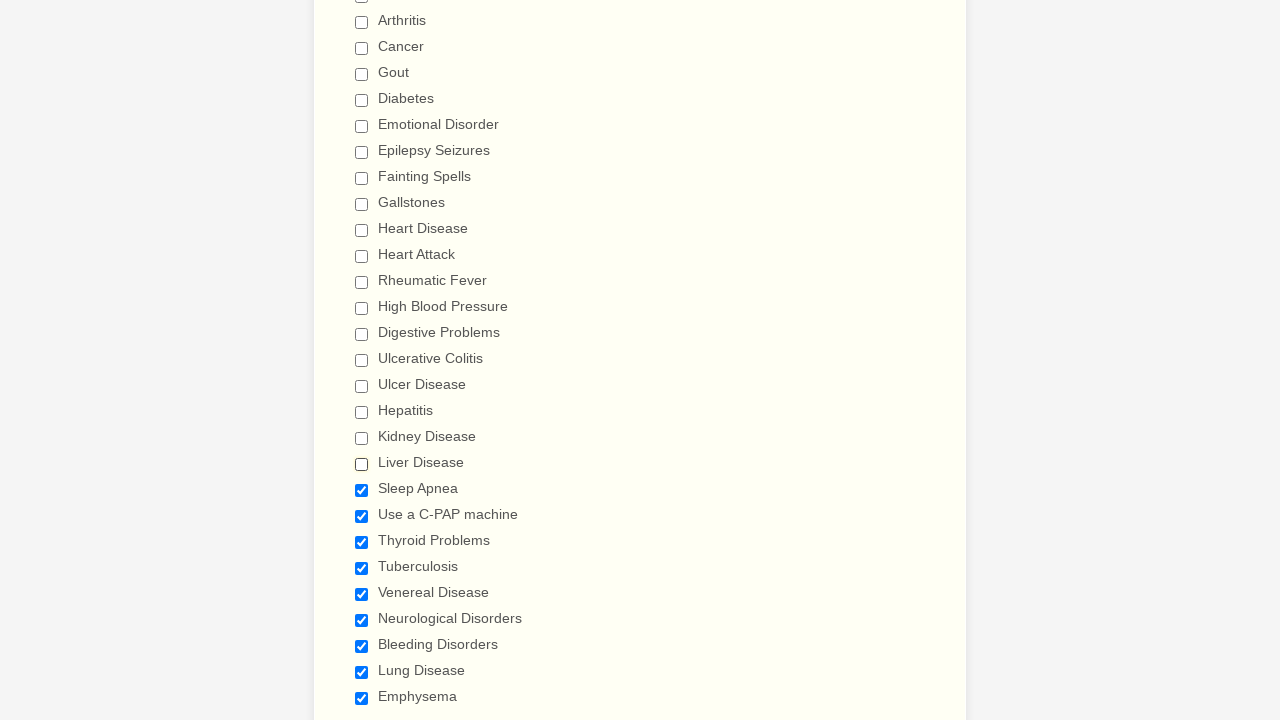

Clicked checkbox 21 to deselect it at (362, 490) on input.form-checkbox >> nth=20
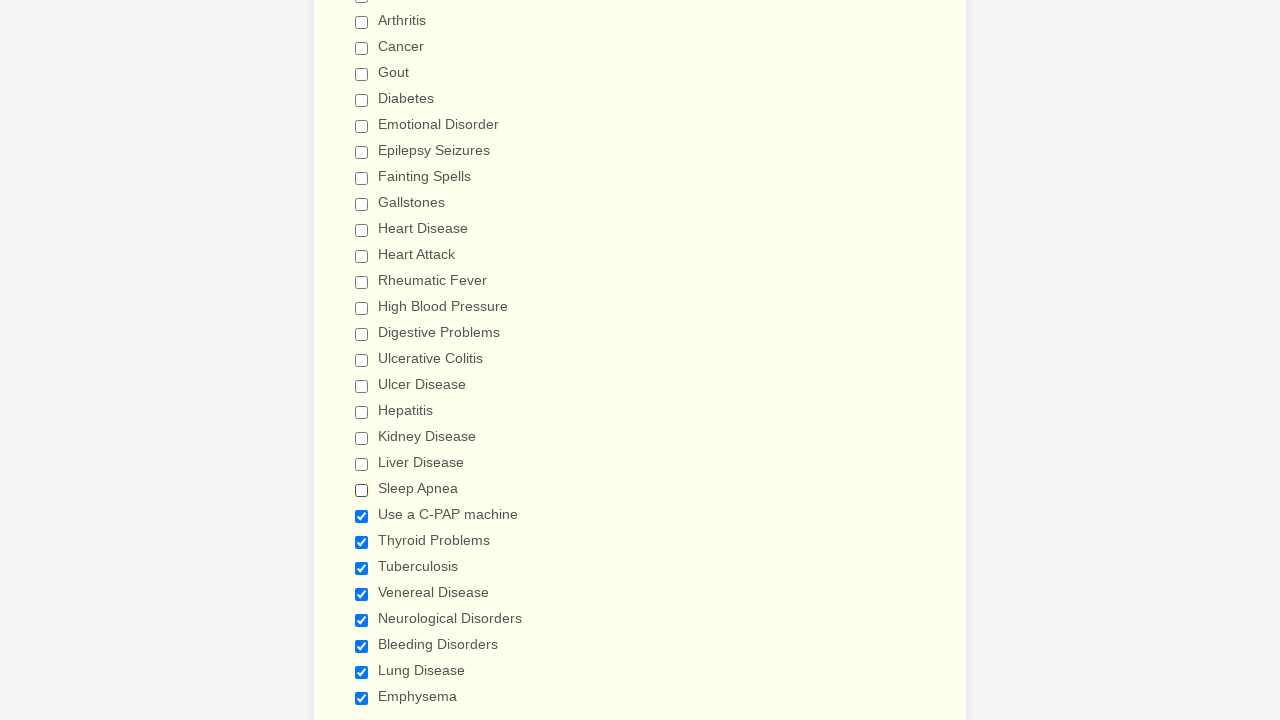

Clicked checkbox 22 to deselect it at (362, 516) on input.form-checkbox >> nth=21
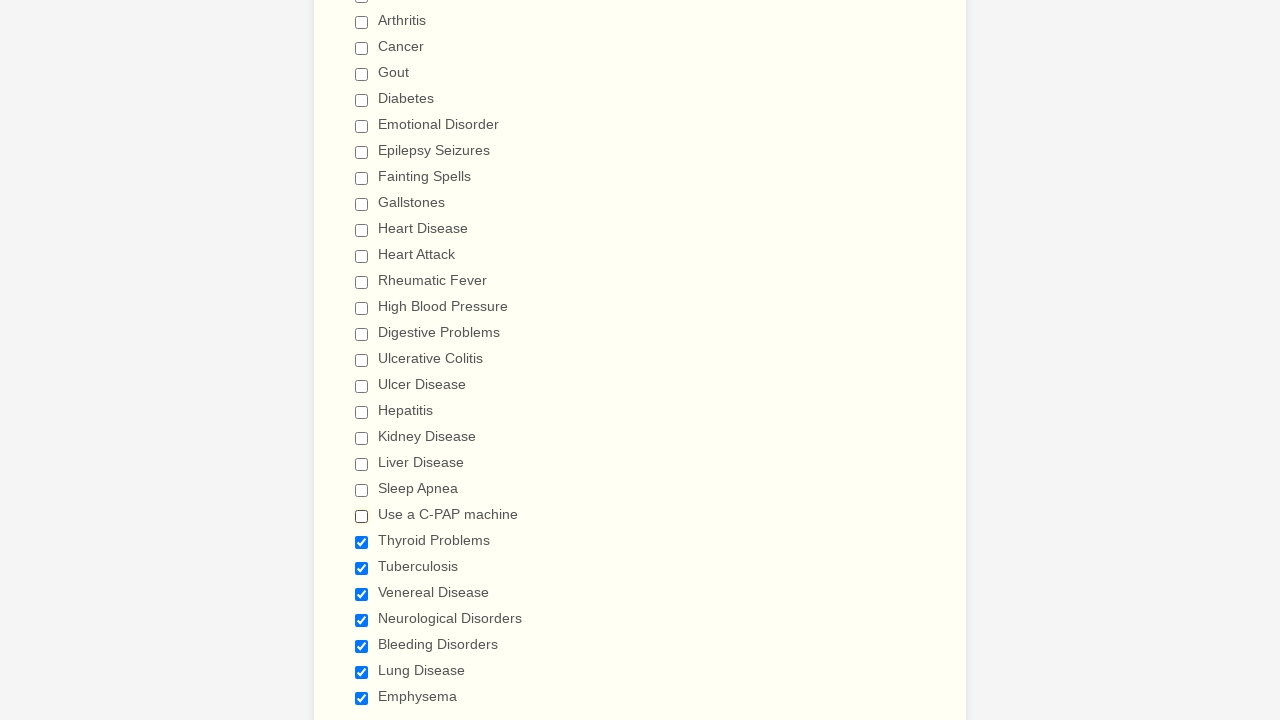

Clicked checkbox 23 to deselect it at (362, 542) on input.form-checkbox >> nth=22
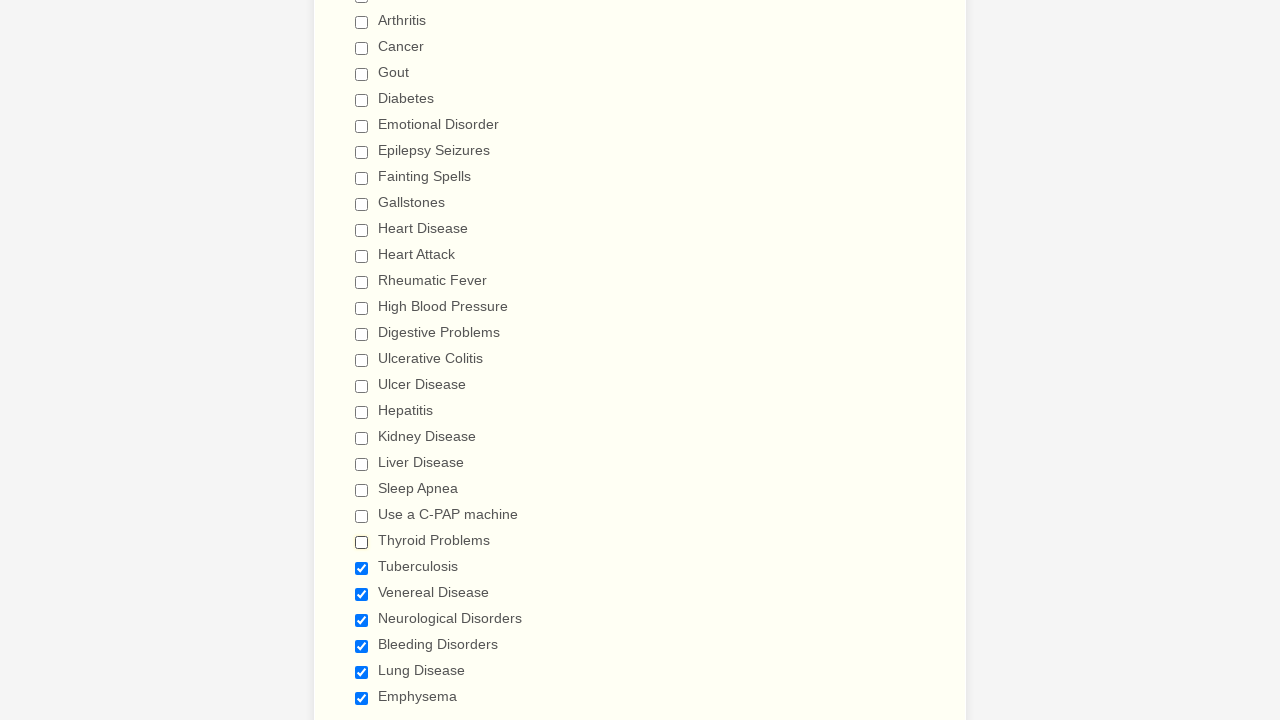

Clicked checkbox 24 to deselect it at (362, 568) on input.form-checkbox >> nth=23
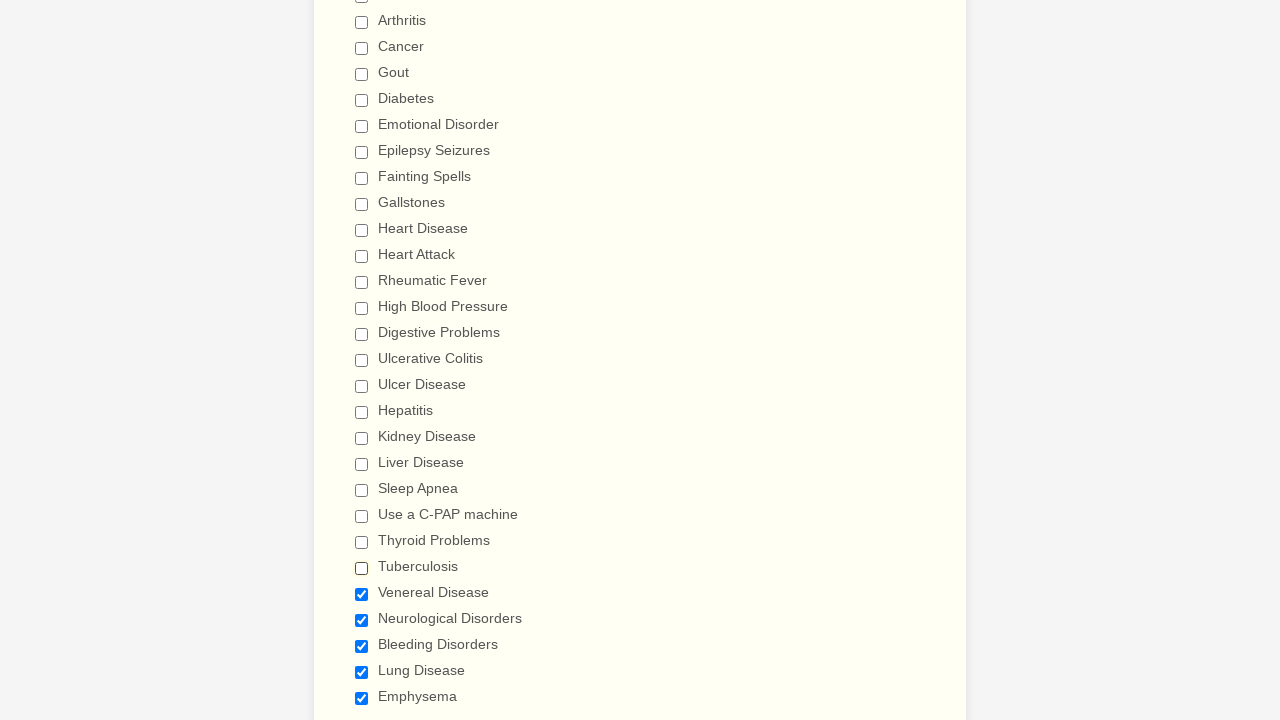

Clicked checkbox 25 to deselect it at (362, 594) on input.form-checkbox >> nth=24
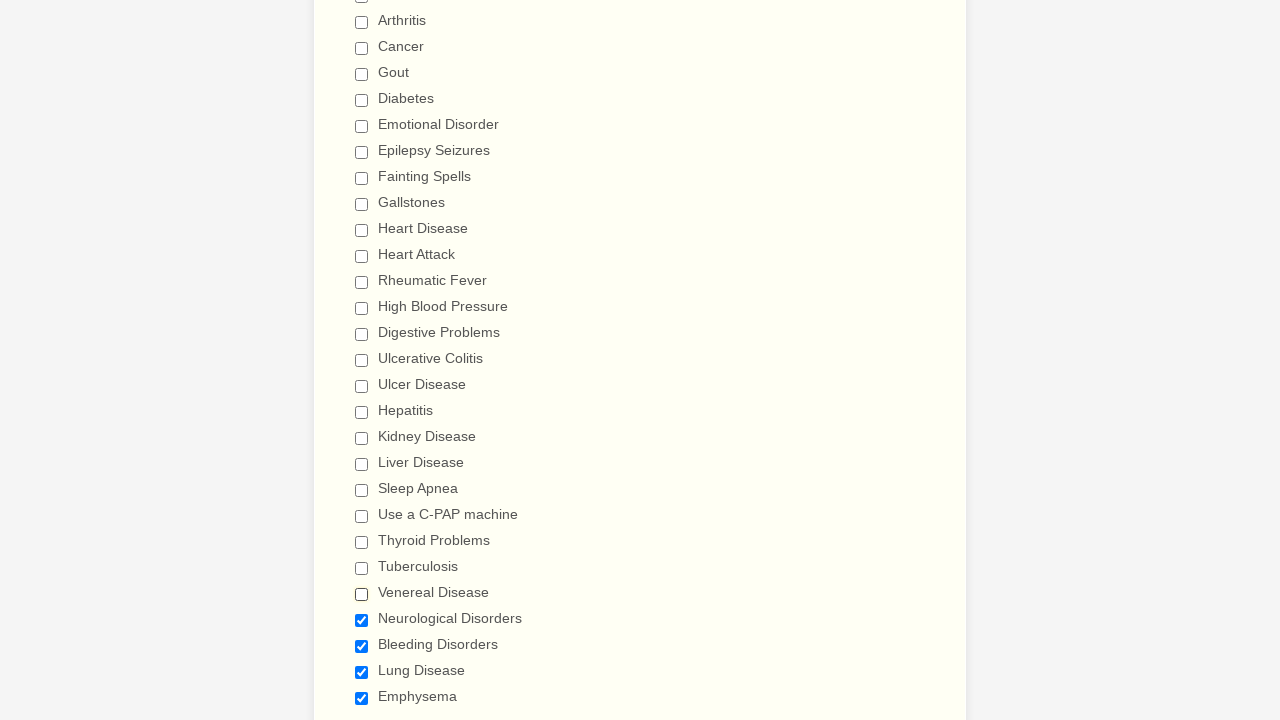

Clicked checkbox 26 to deselect it at (362, 620) on input.form-checkbox >> nth=25
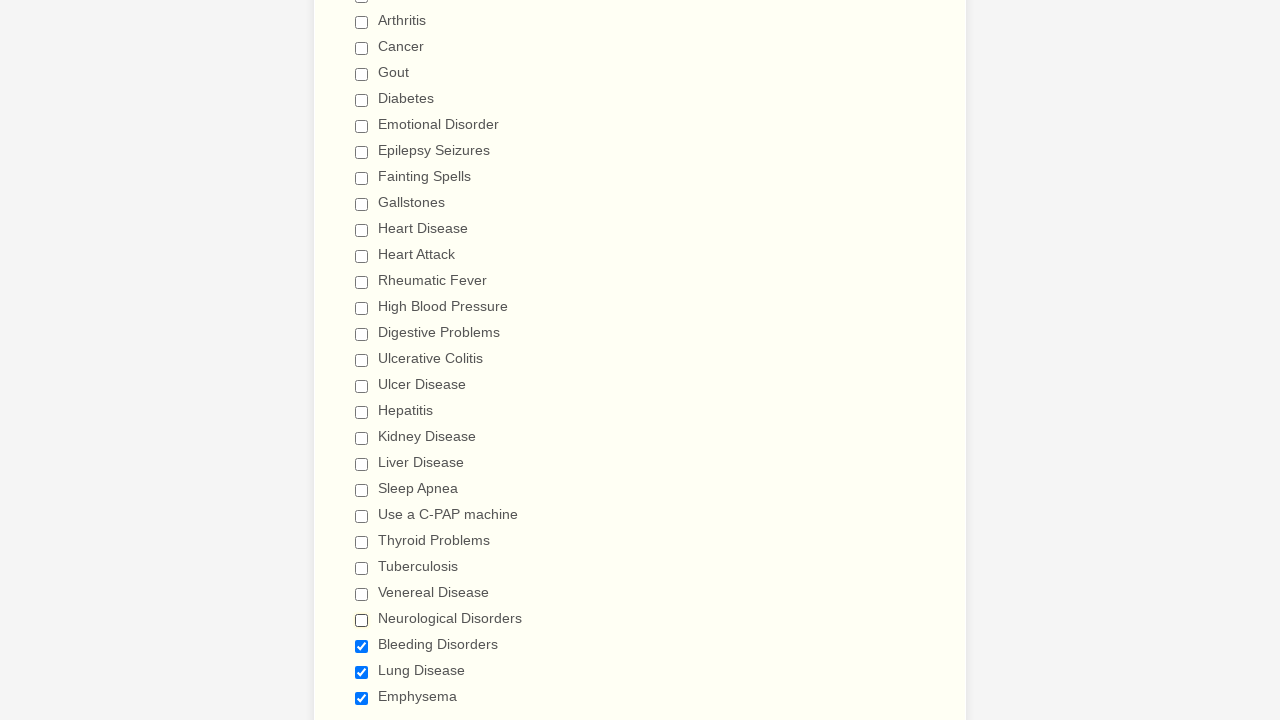

Clicked checkbox 27 to deselect it at (362, 646) on input.form-checkbox >> nth=26
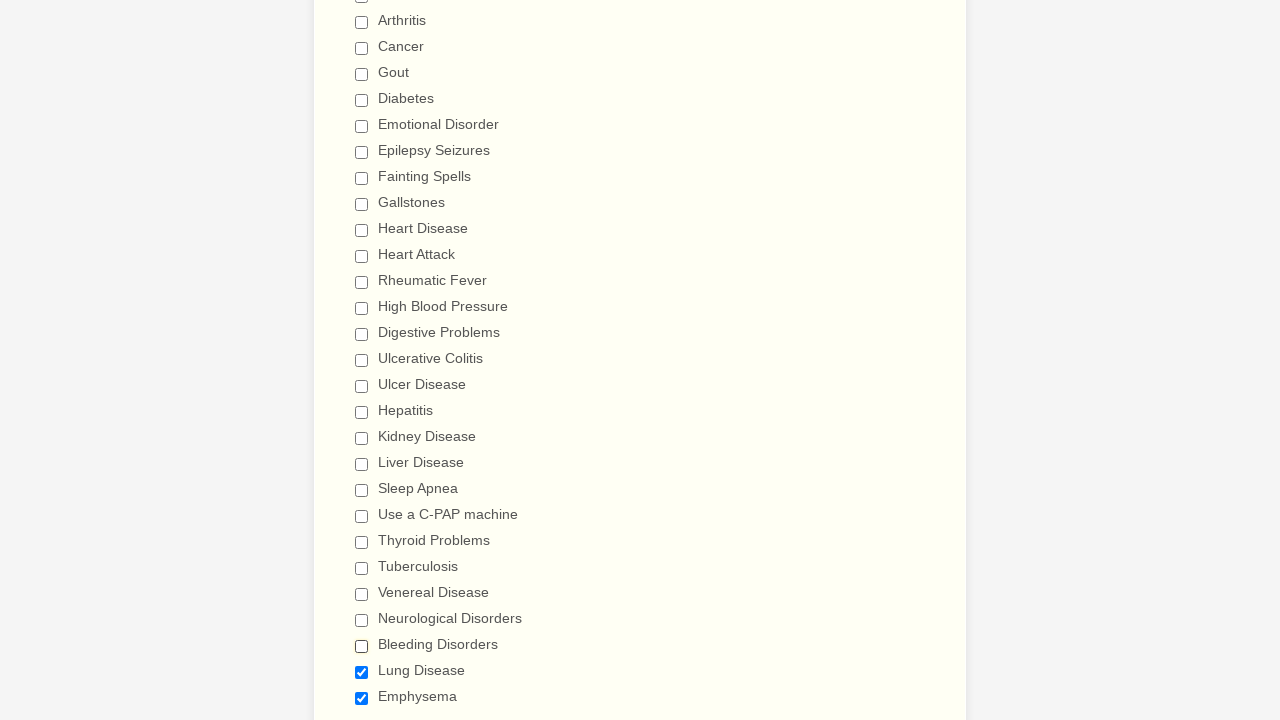

Clicked checkbox 28 to deselect it at (362, 672) on input.form-checkbox >> nth=27
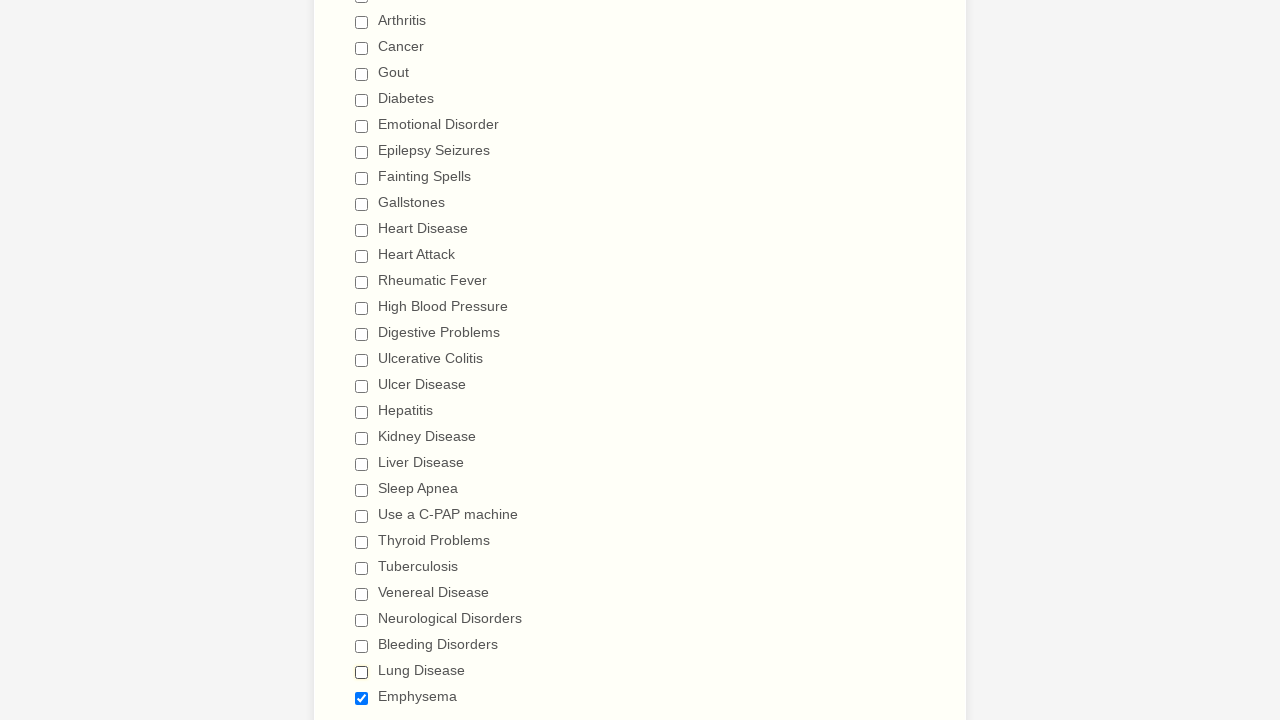

Clicked checkbox 29 to deselect it at (362, 698) on input.form-checkbox >> nth=28
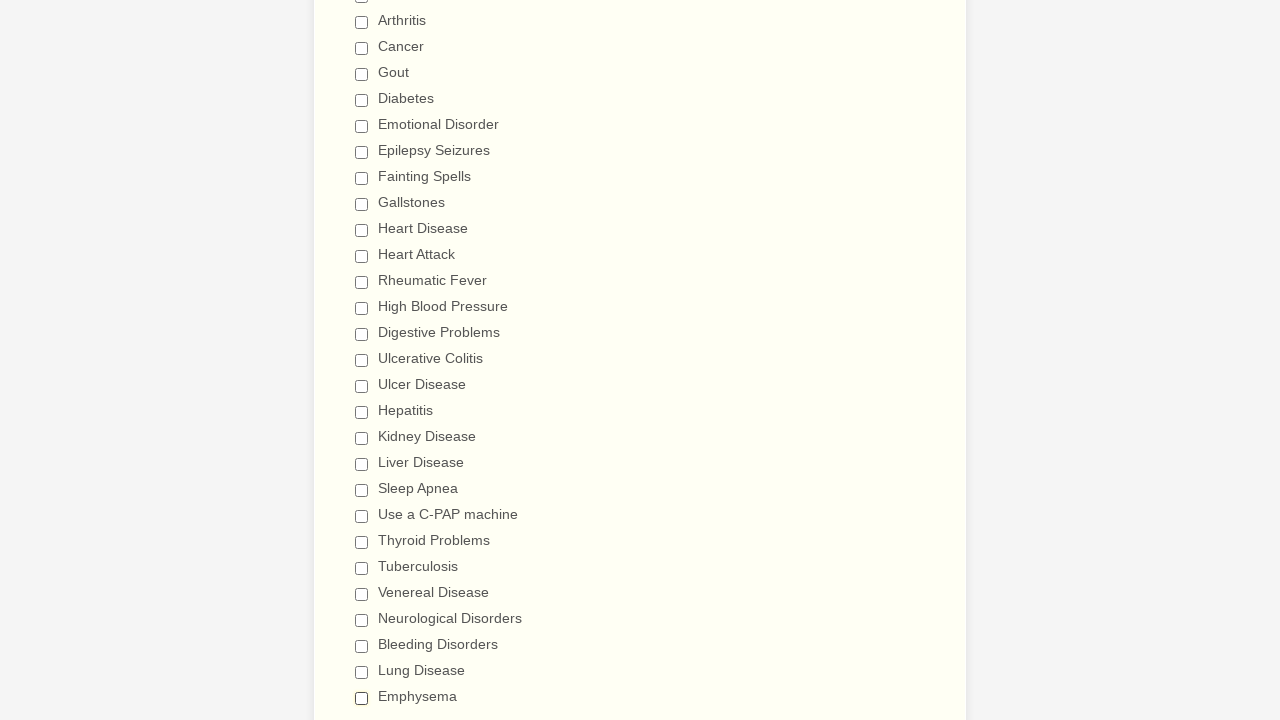

Verified checkbox 1 is deselected
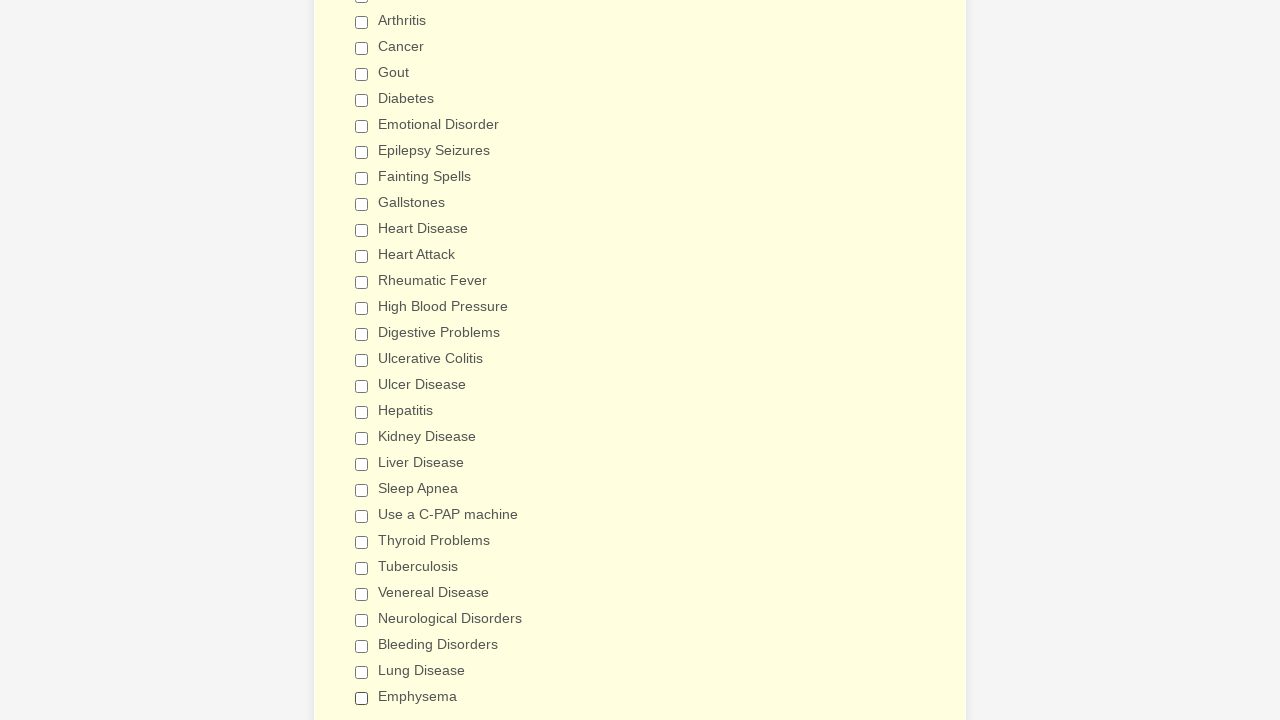

Verified checkbox 2 is deselected
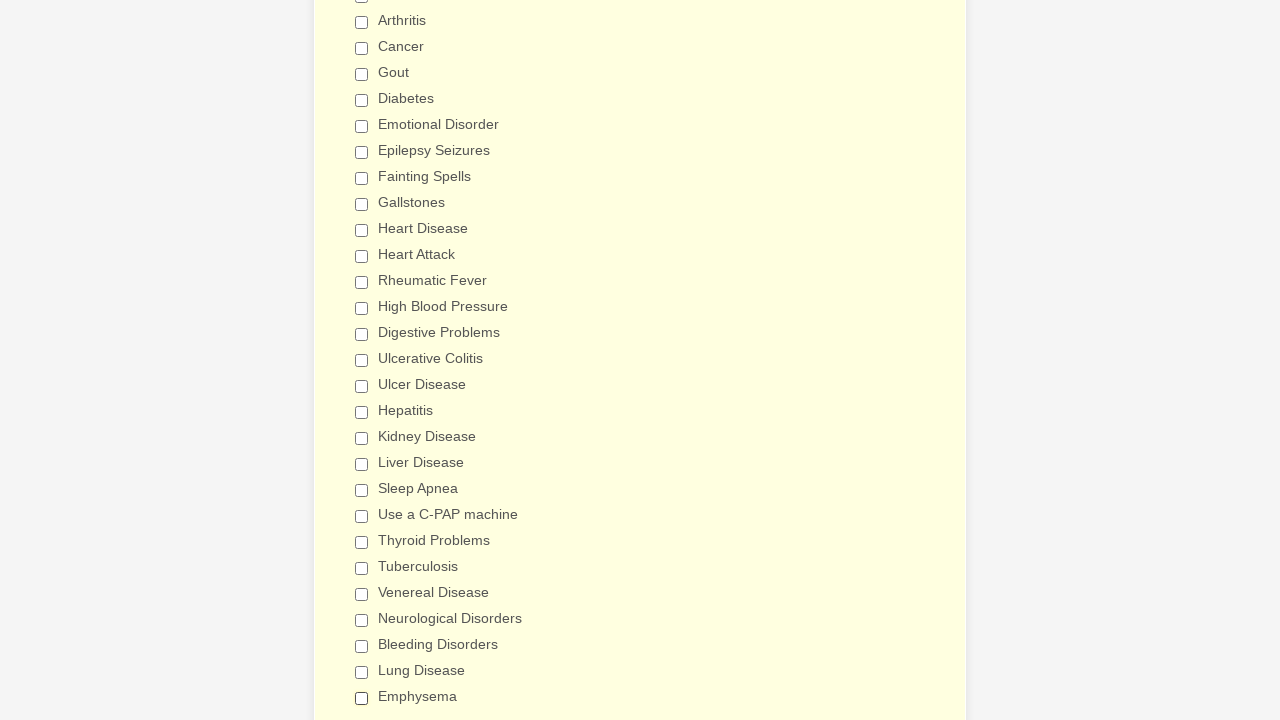

Verified checkbox 3 is deselected
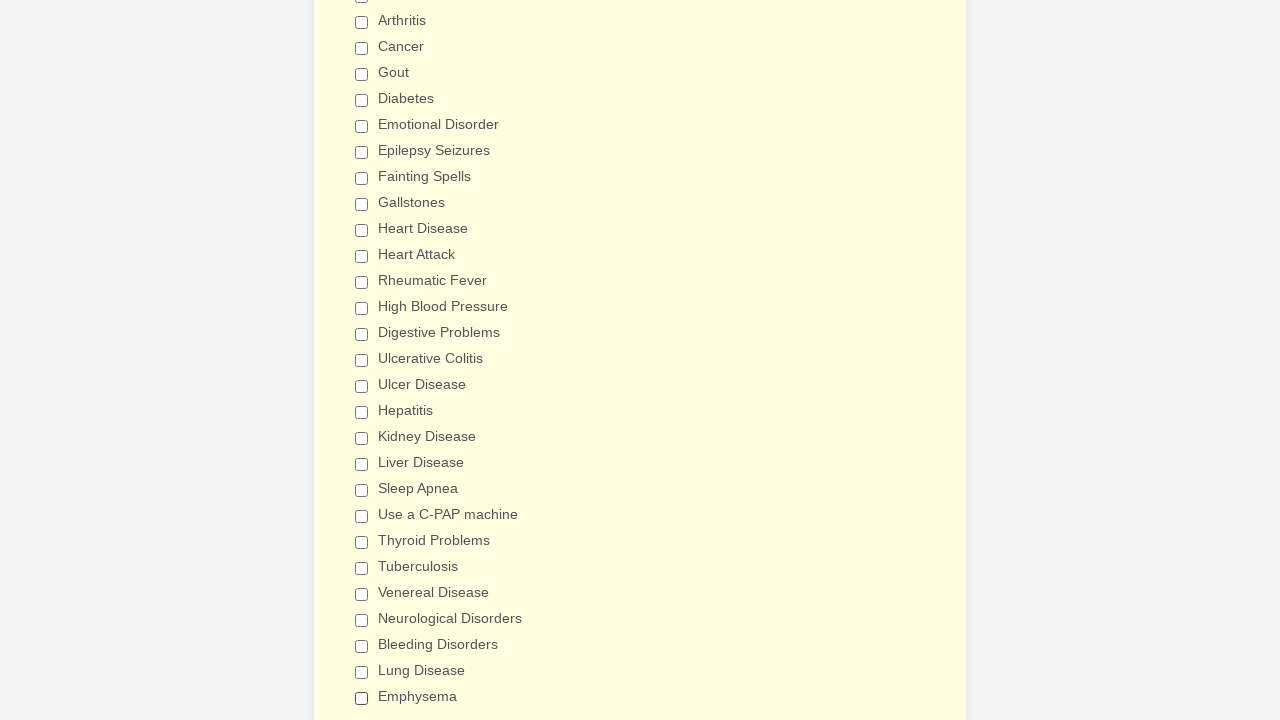

Verified checkbox 4 is deselected
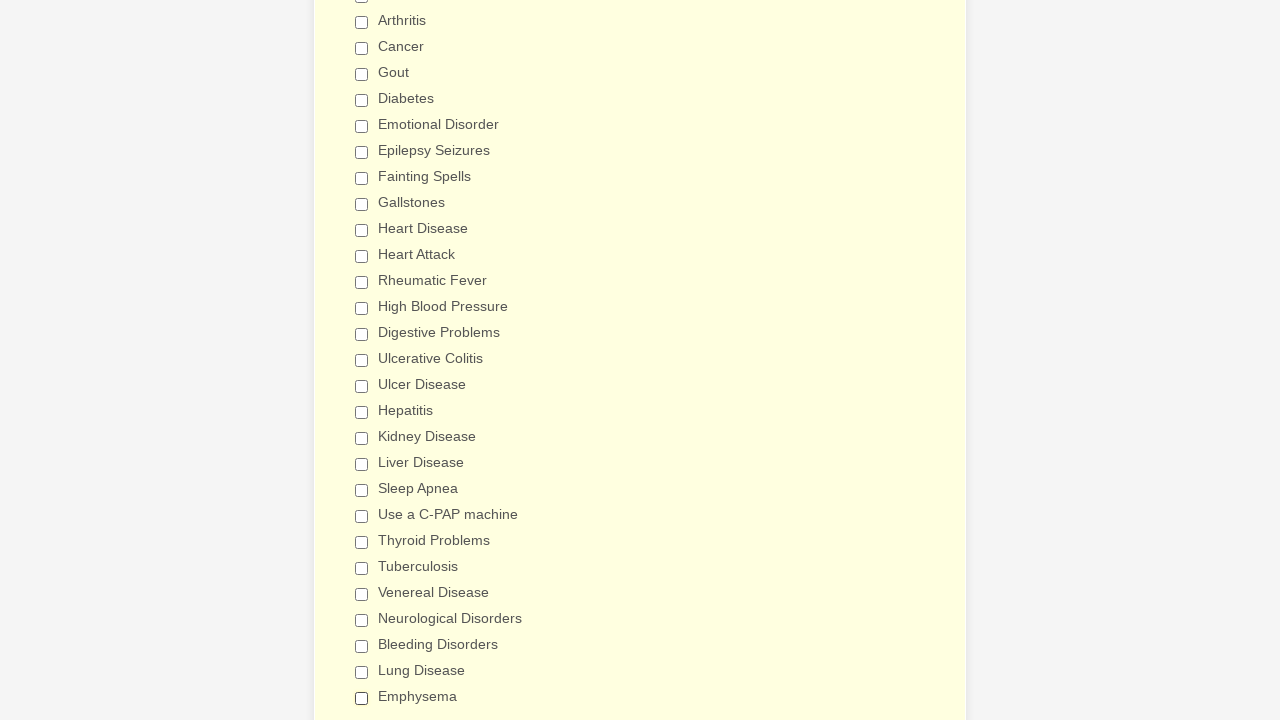

Verified checkbox 5 is deselected
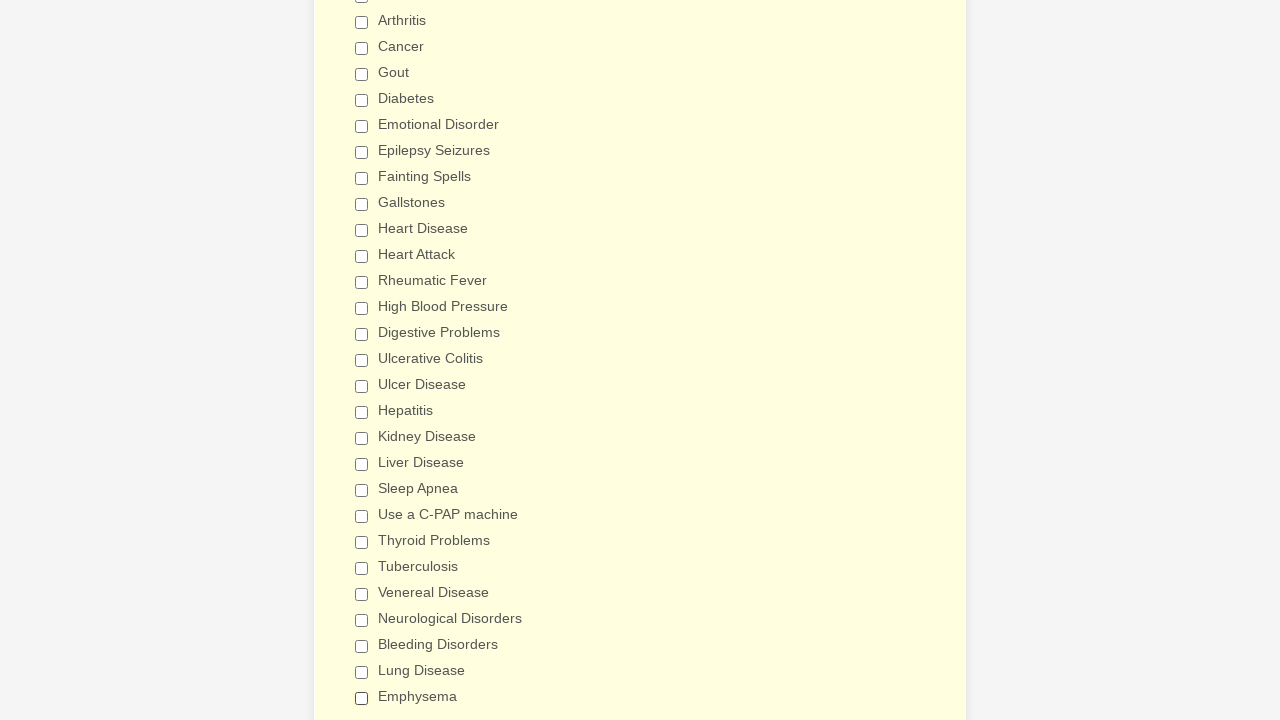

Verified checkbox 6 is deselected
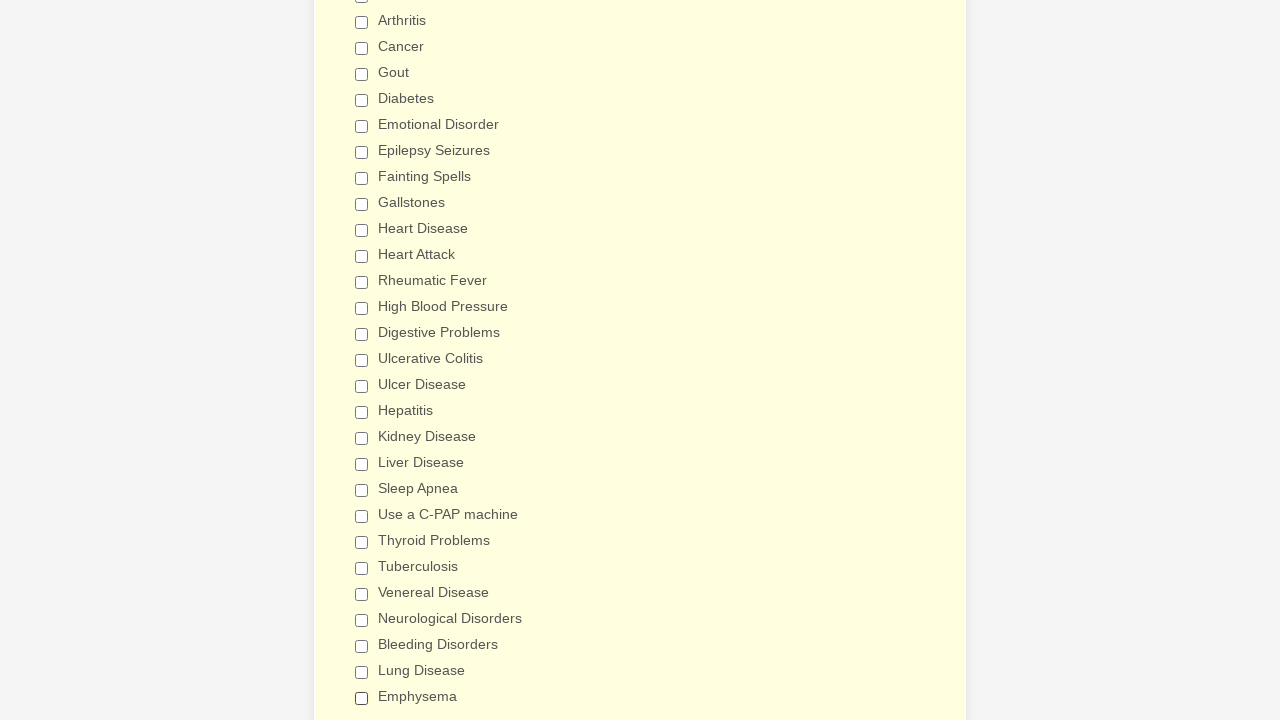

Verified checkbox 7 is deselected
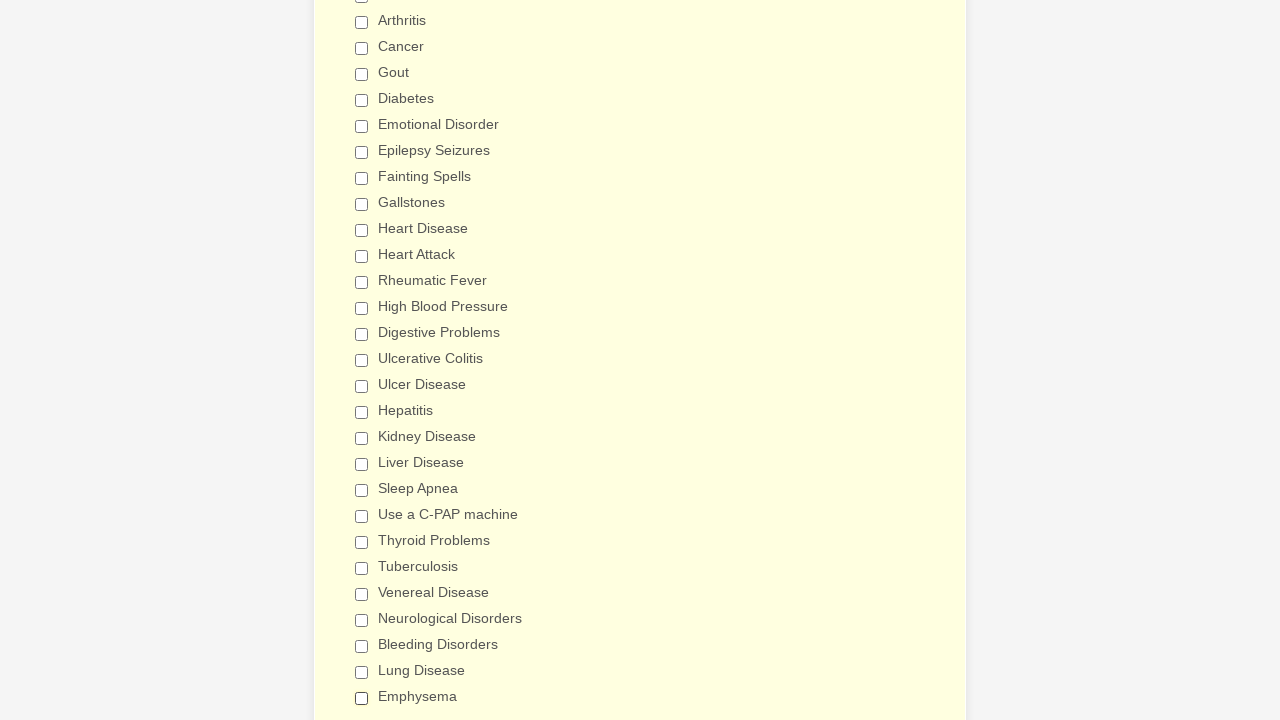

Verified checkbox 8 is deselected
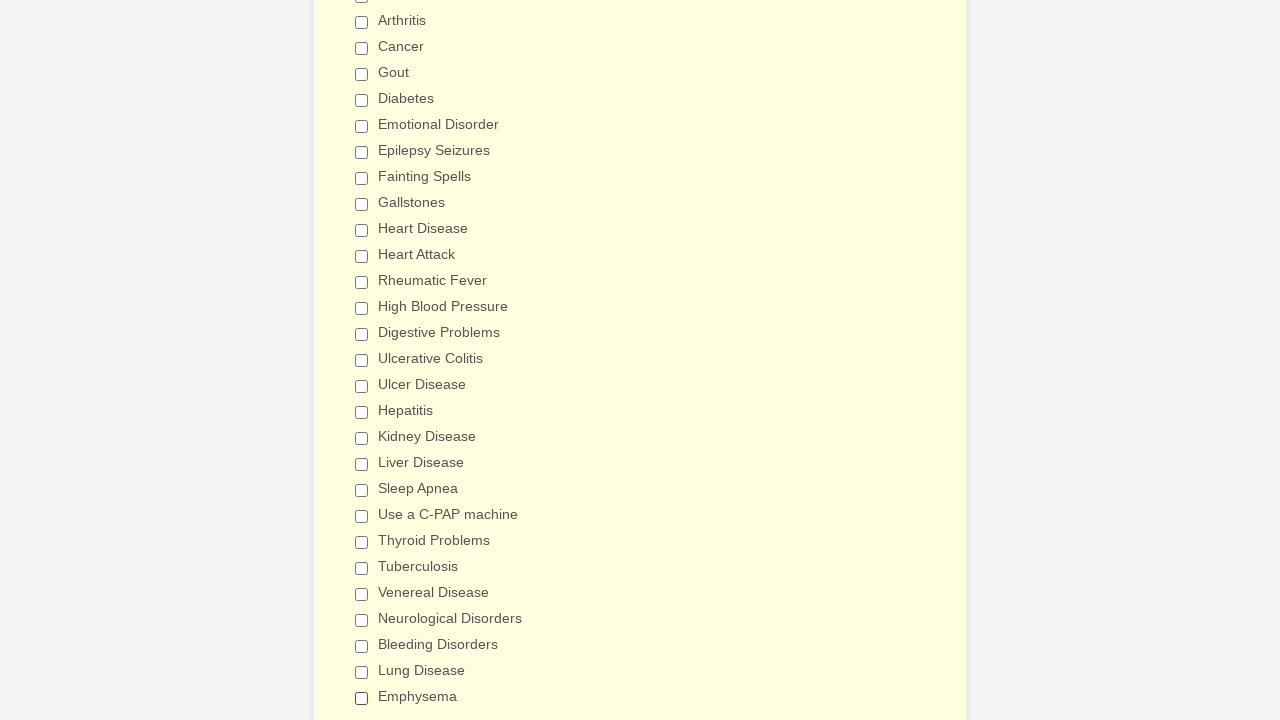

Verified checkbox 9 is deselected
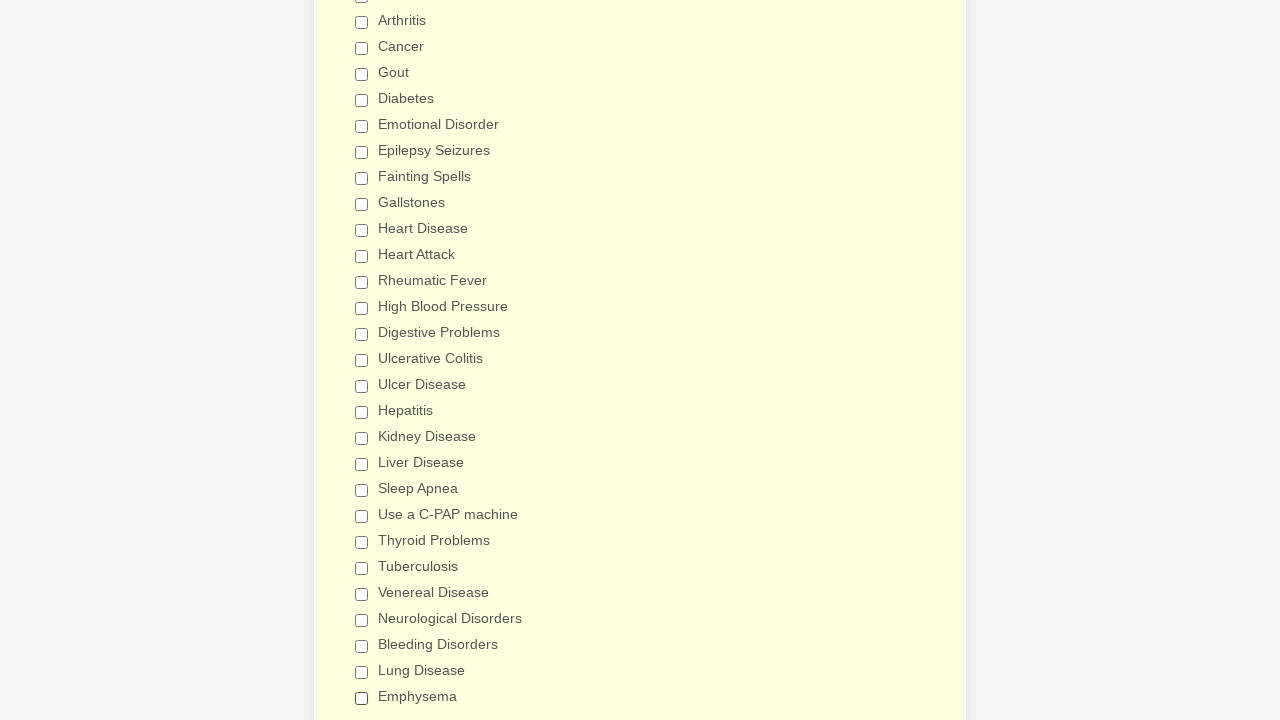

Verified checkbox 10 is deselected
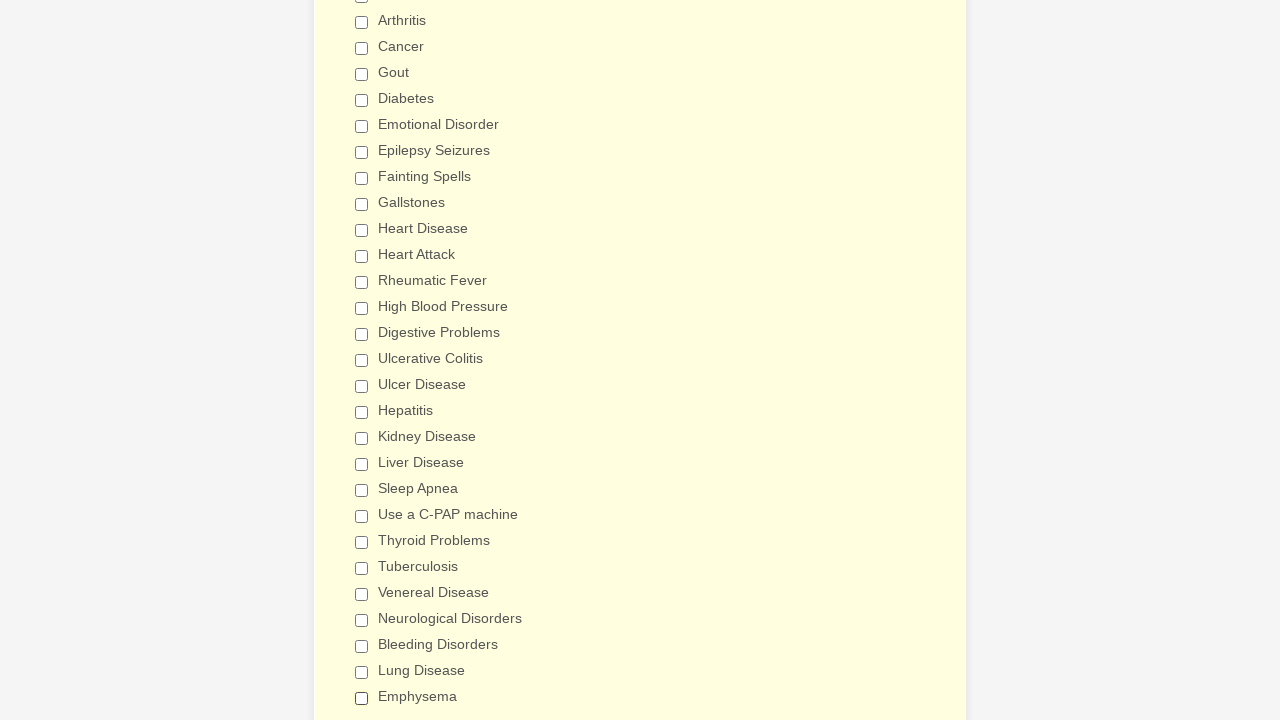

Verified checkbox 11 is deselected
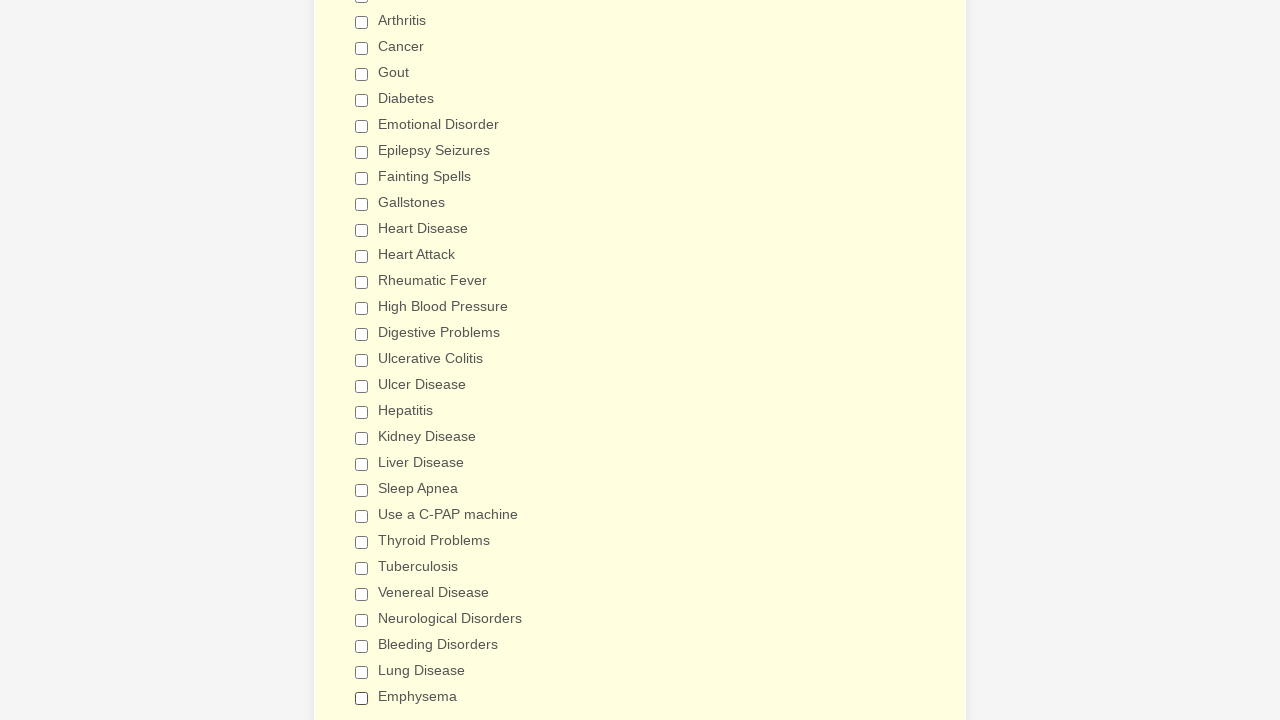

Verified checkbox 12 is deselected
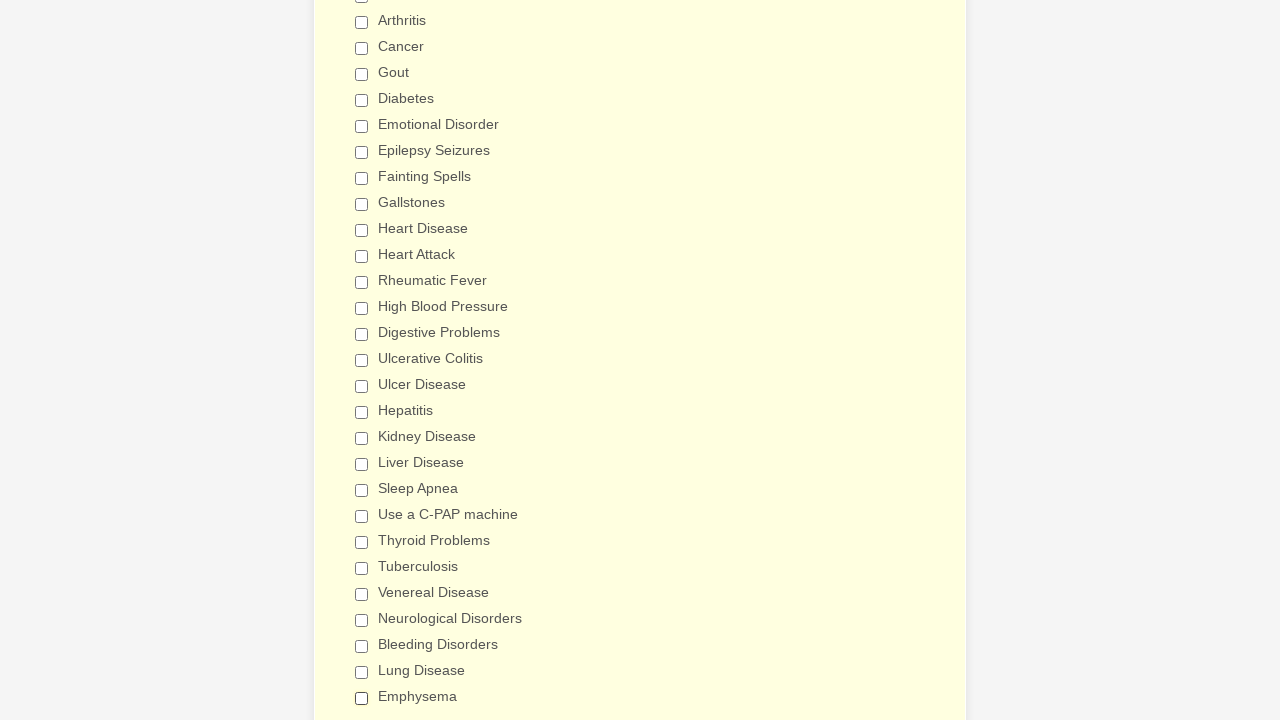

Verified checkbox 13 is deselected
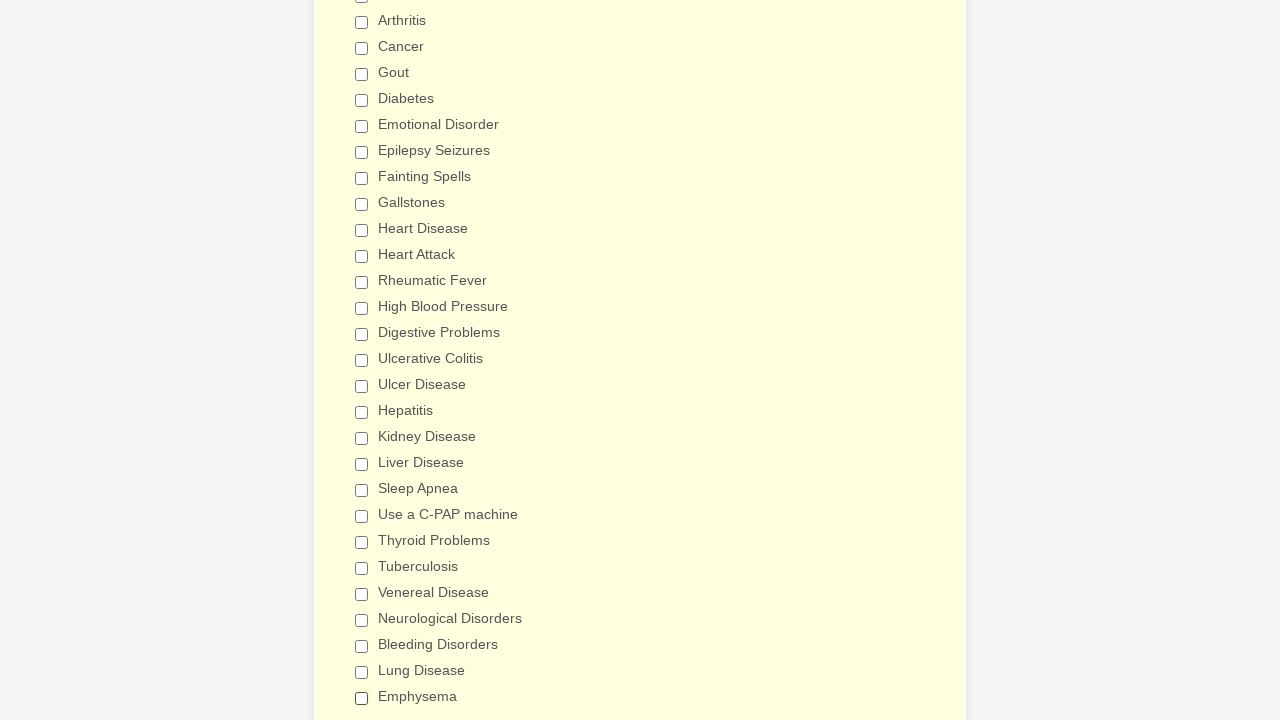

Verified checkbox 14 is deselected
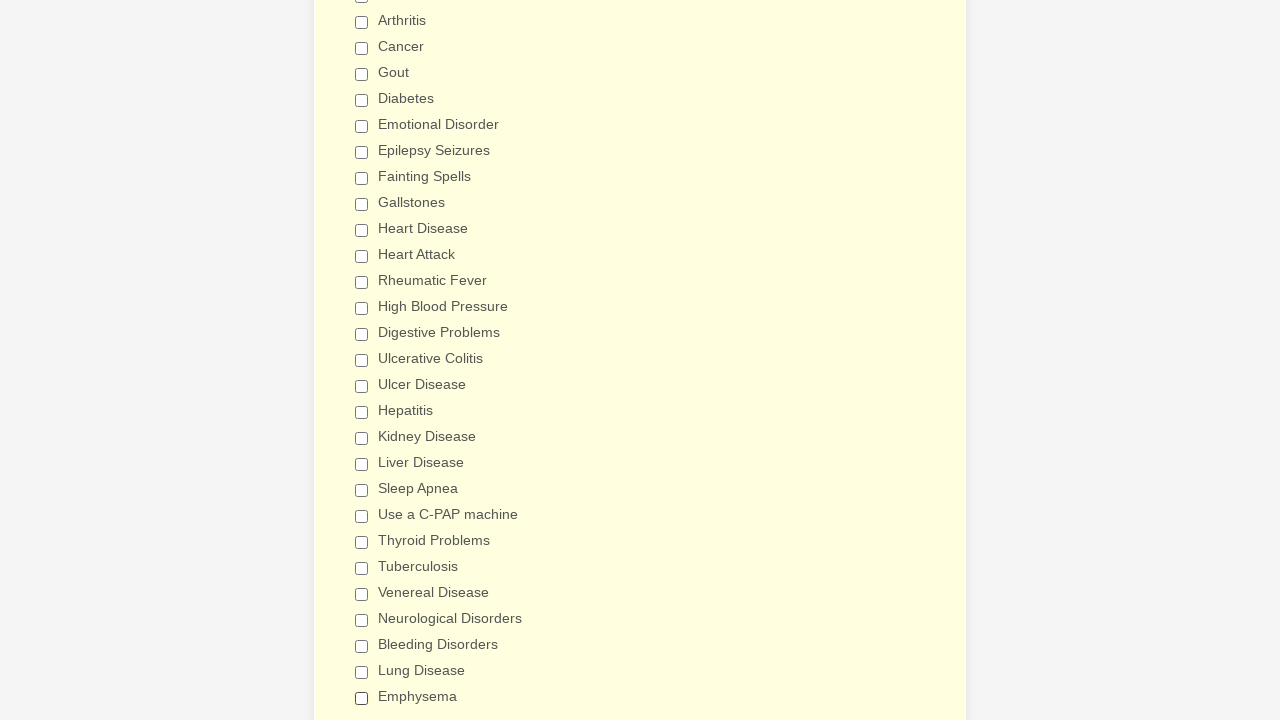

Verified checkbox 15 is deselected
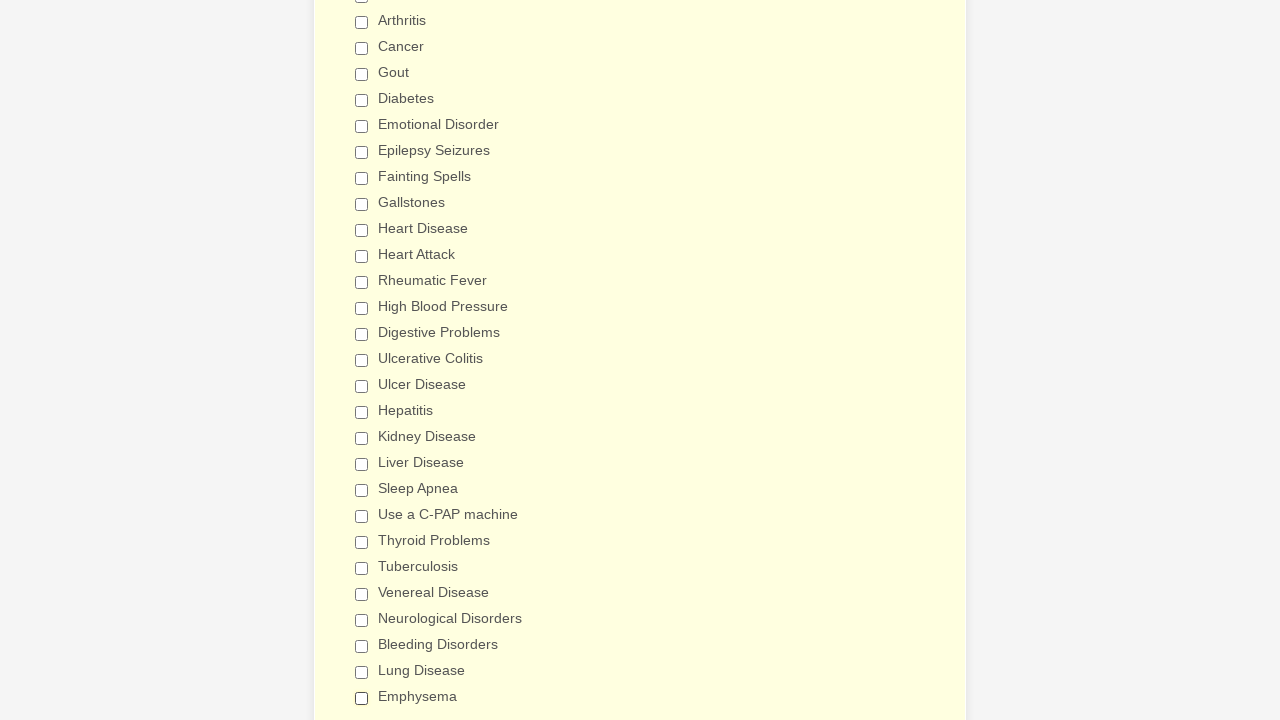

Verified checkbox 16 is deselected
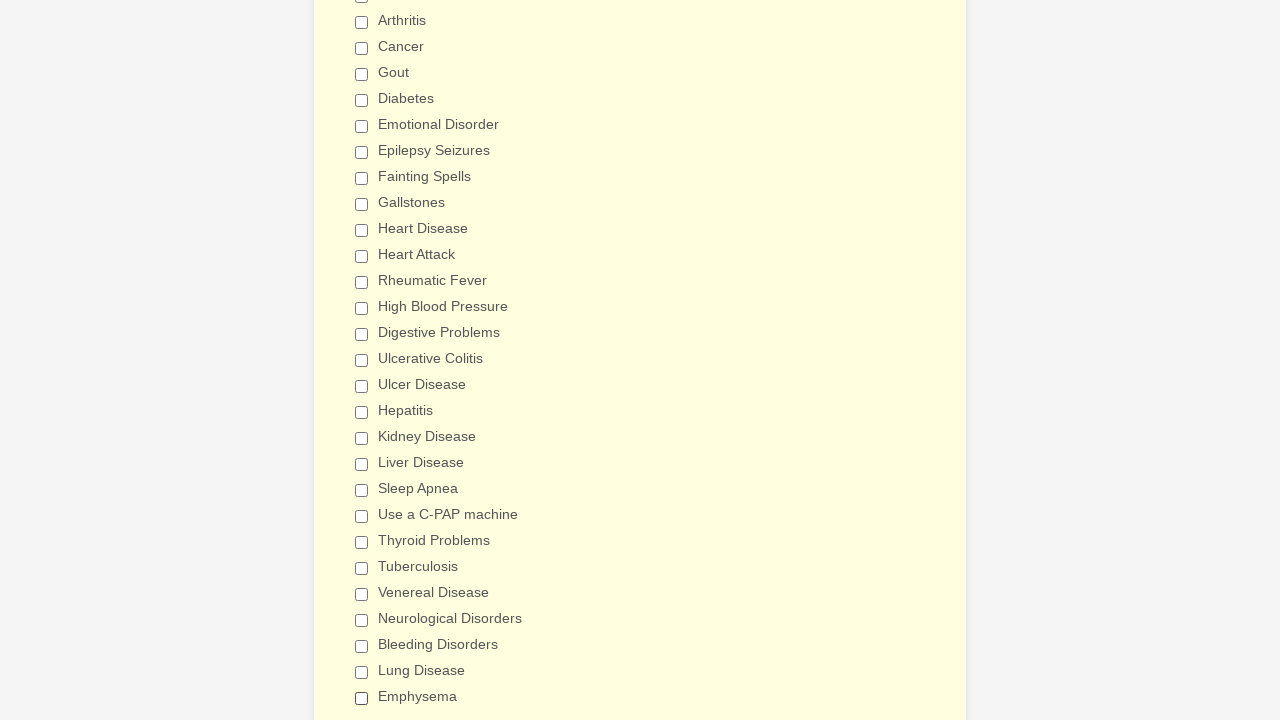

Verified checkbox 17 is deselected
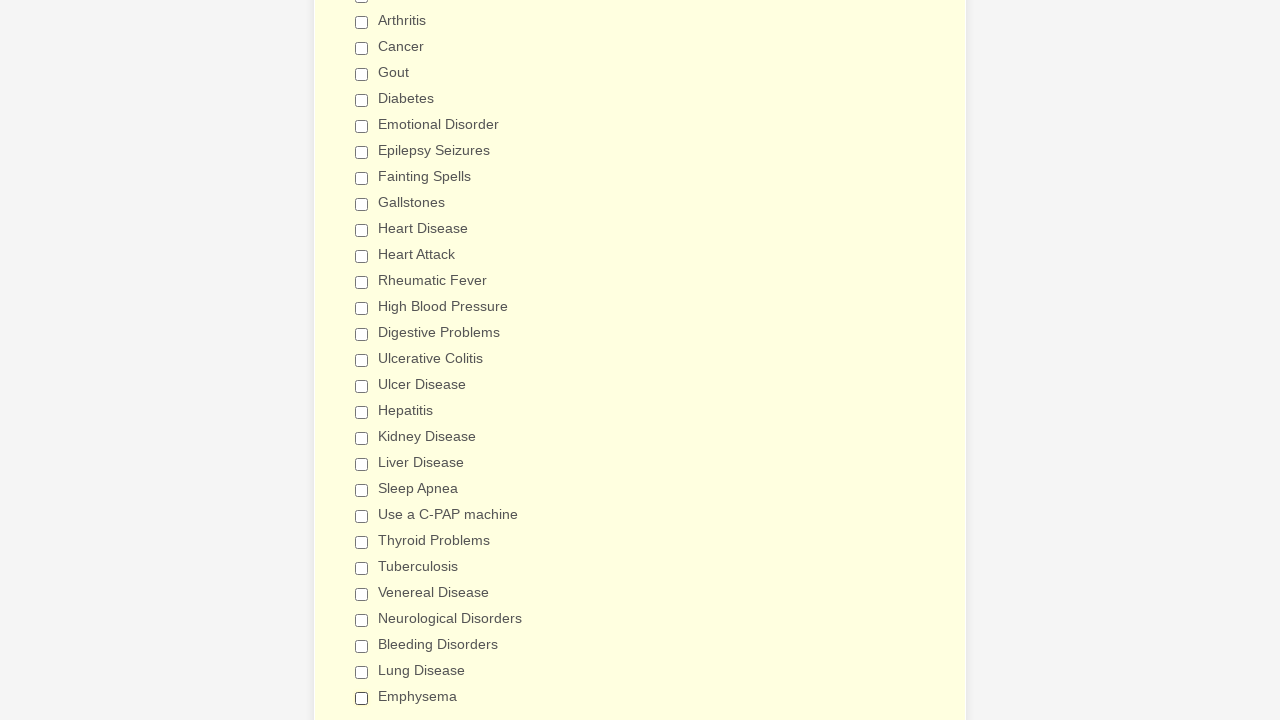

Verified checkbox 18 is deselected
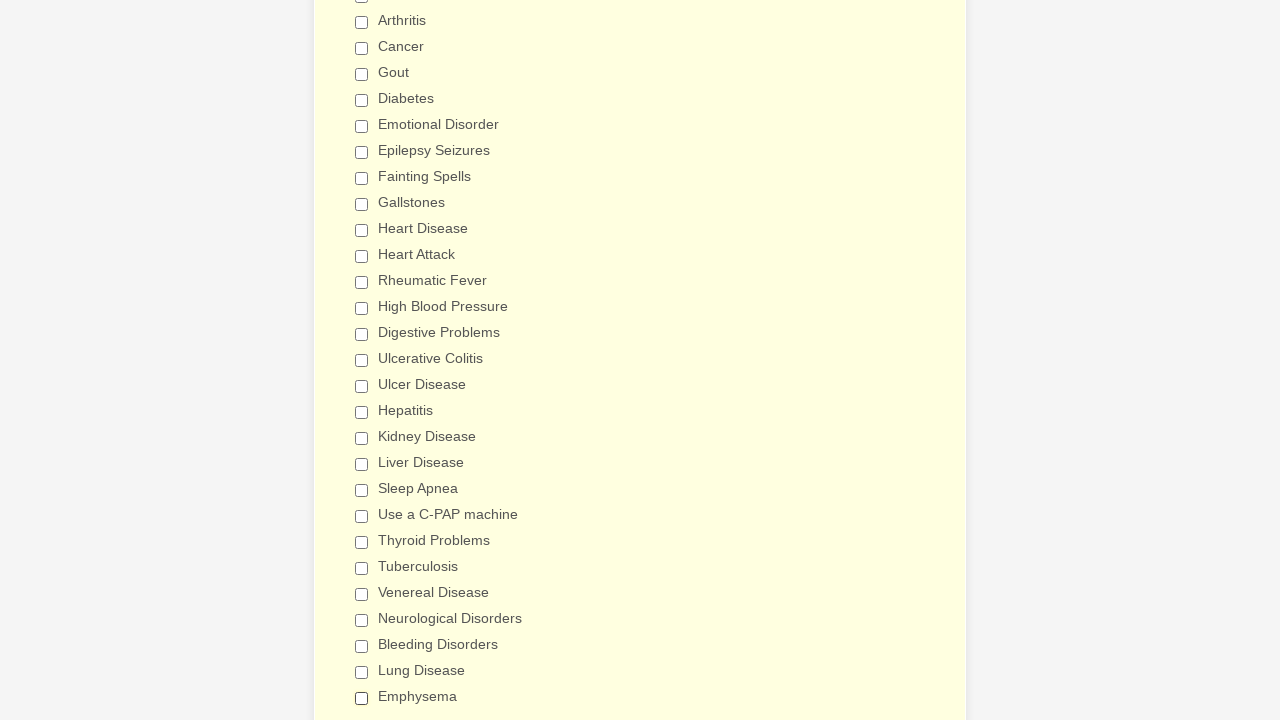

Verified checkbox 19 is deselected
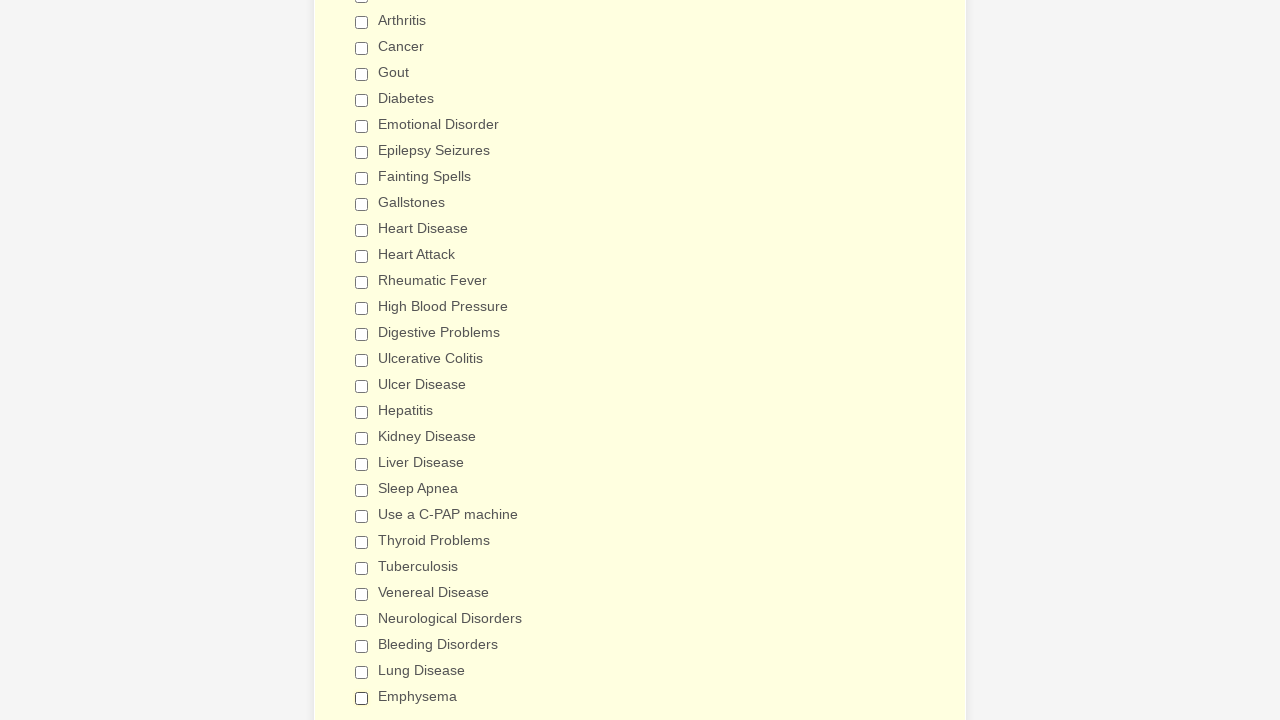

Verified checkbox 20 is deselected
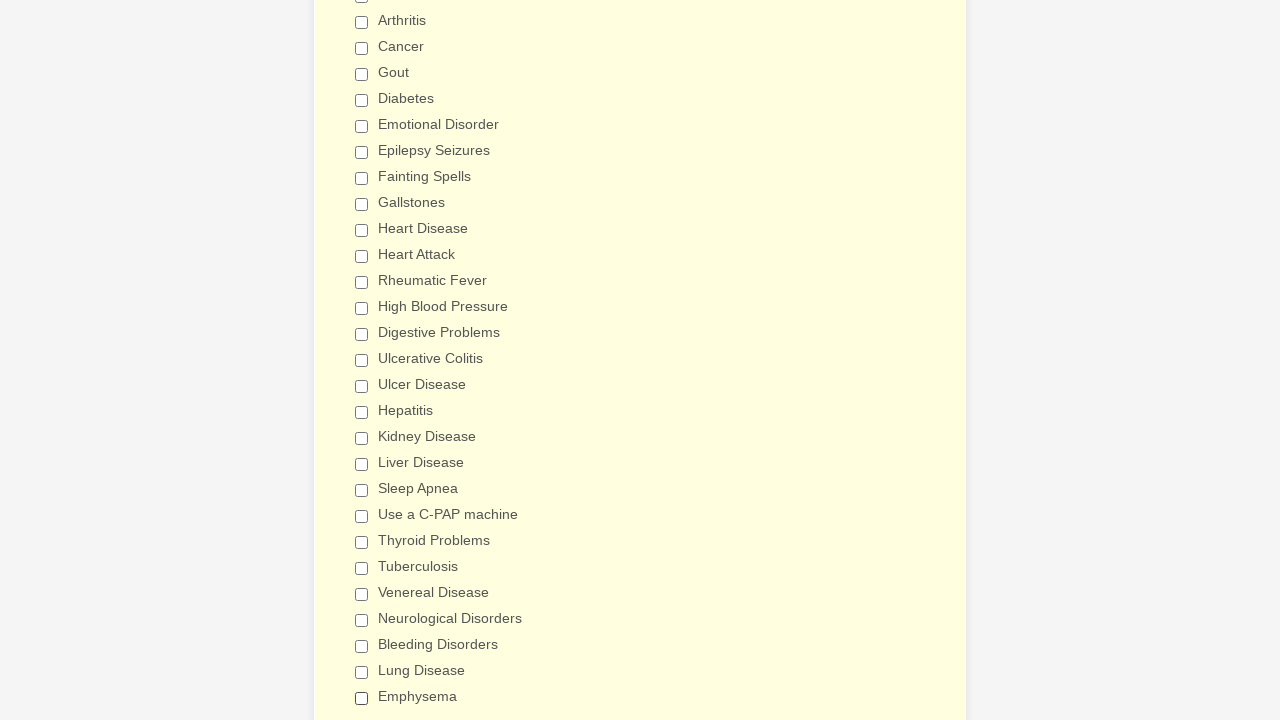

Verified checkbox 21 is deselected
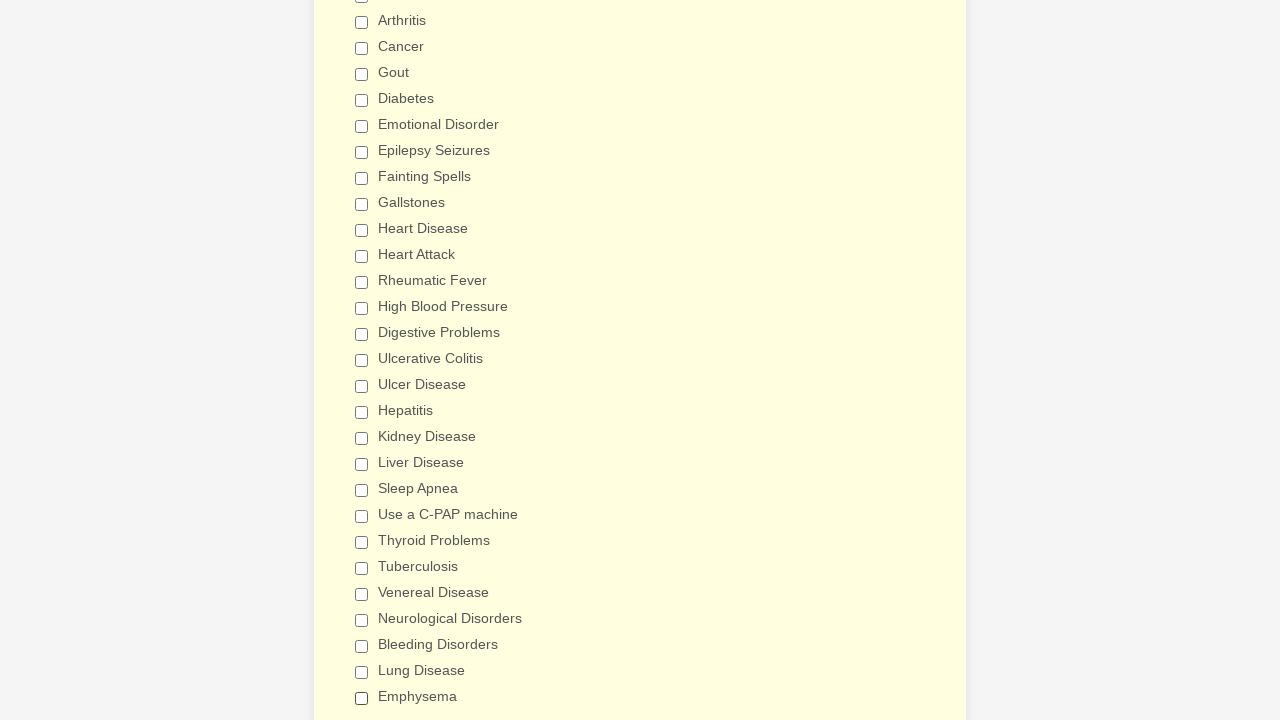

Verified checkbox 22 is deselected
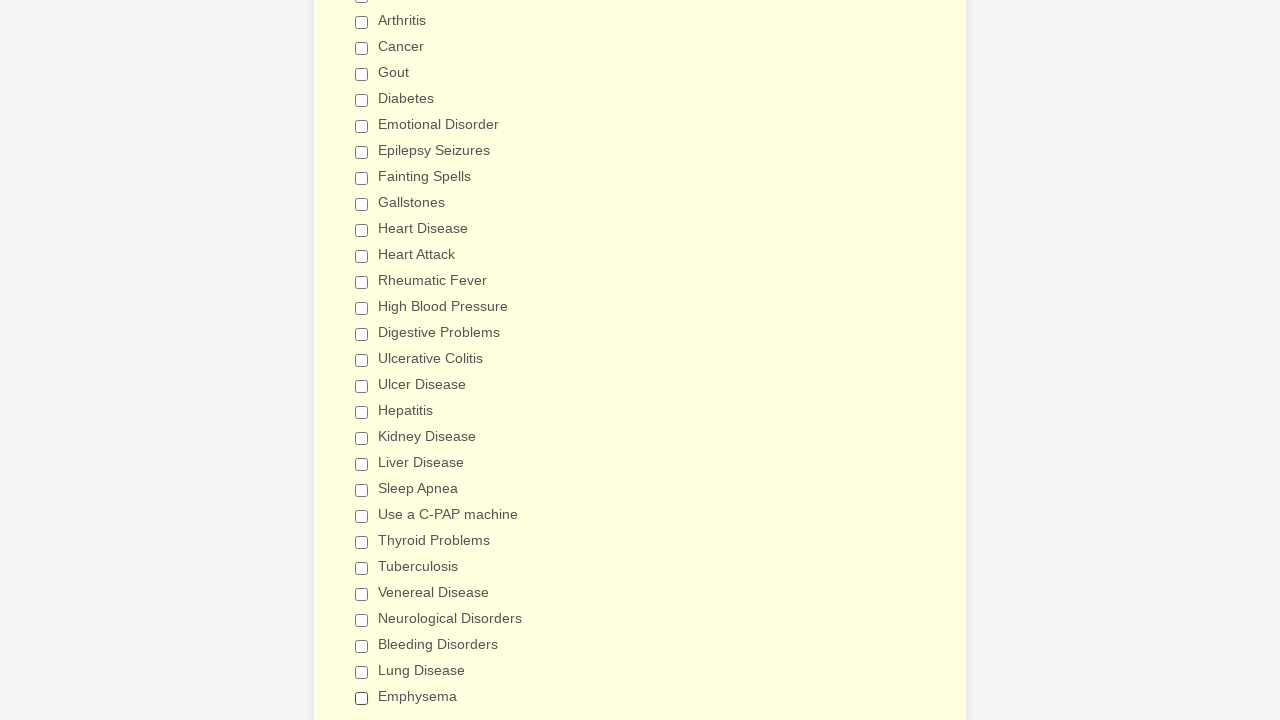

Verified checkbox 23 is deselected
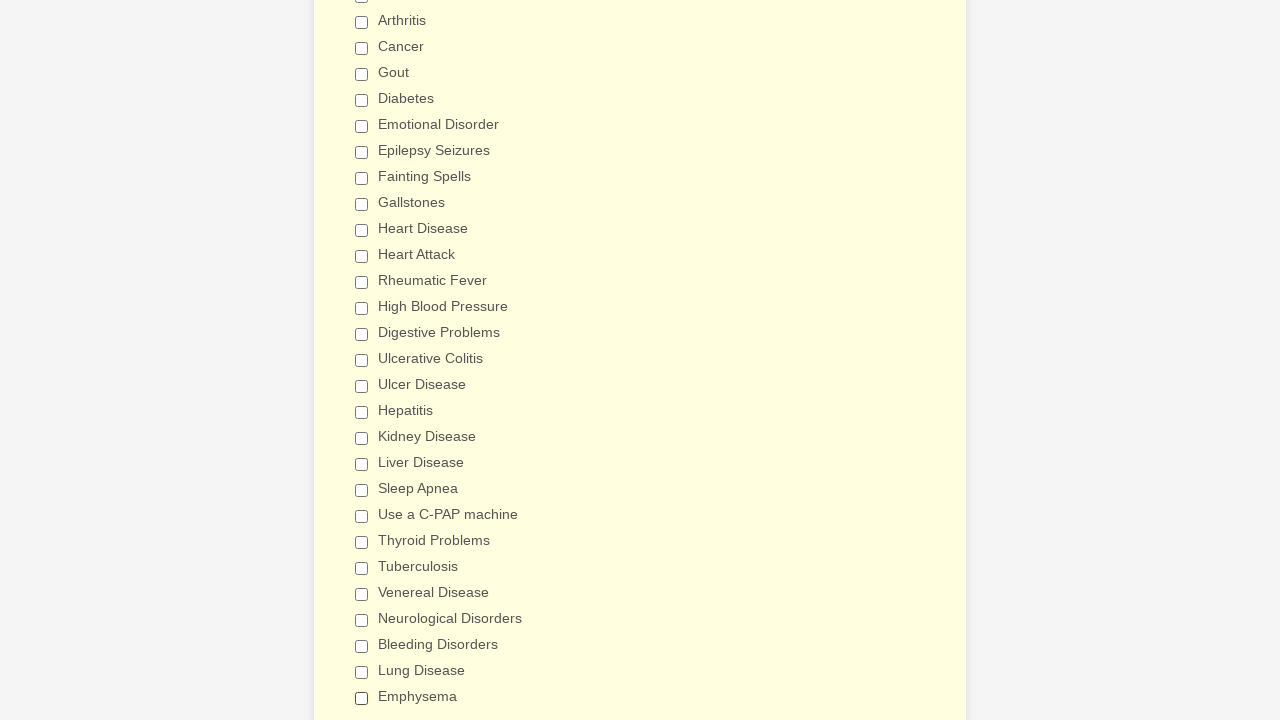

Verified checkbox 24 is deselected
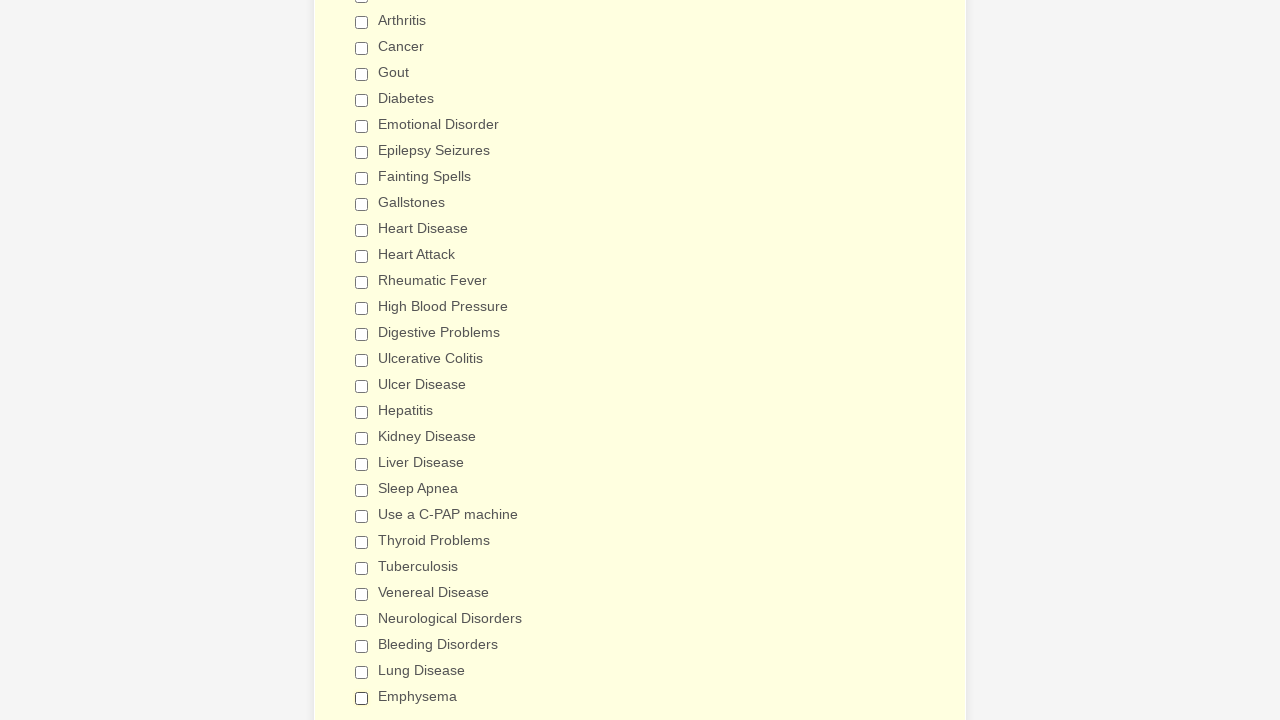

Verified checkbox 25 is deselected
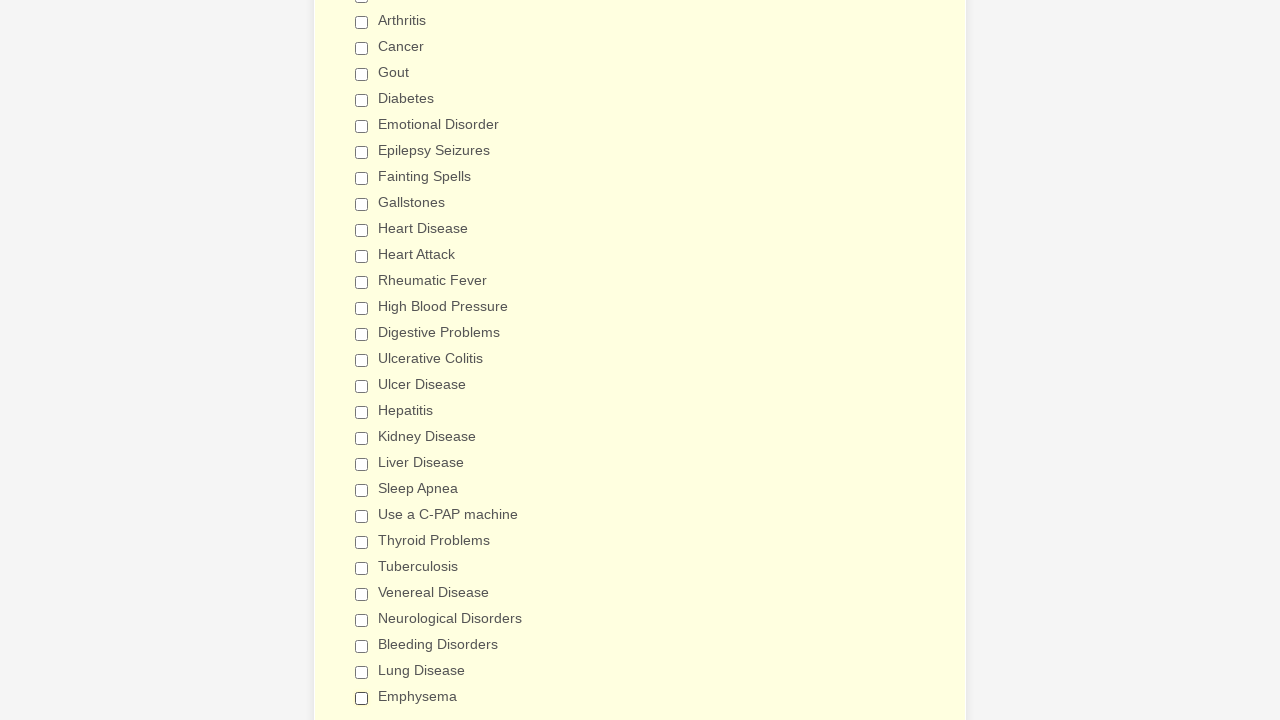

Verified checkbox 26 is deselected
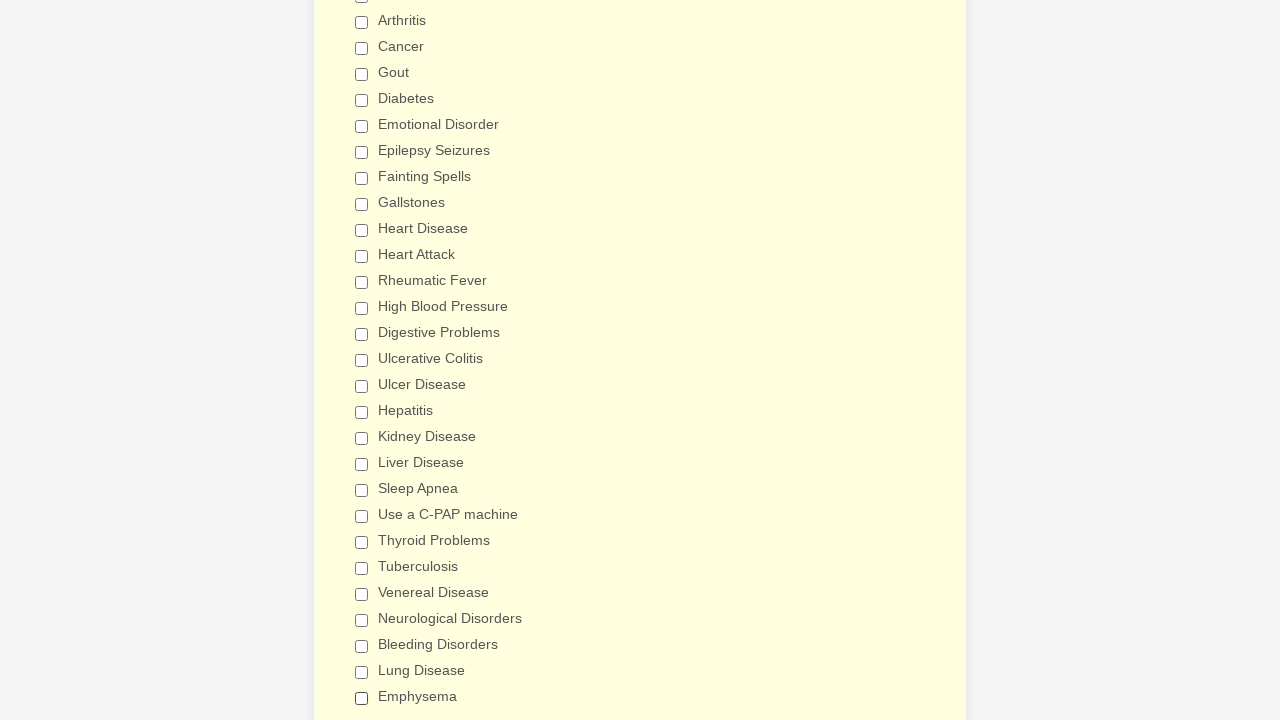

Verified checkbox 27 is deselected
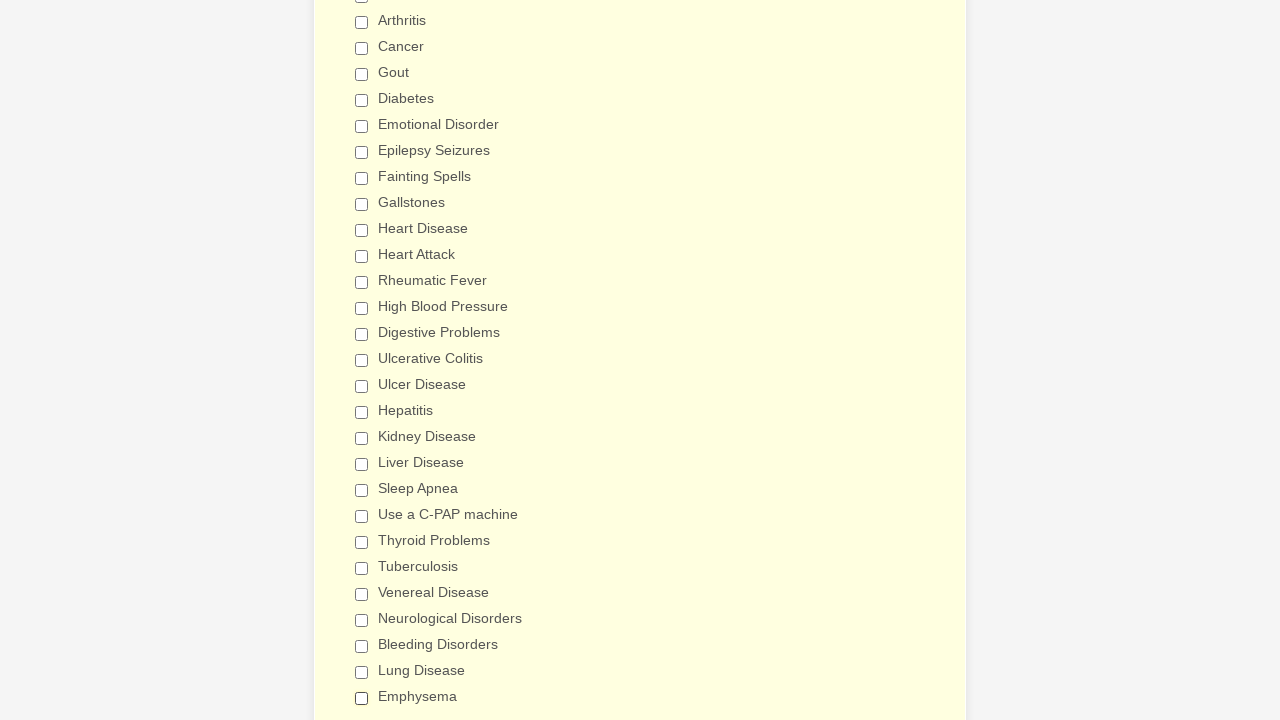

Verified checkbox 28 is deselected
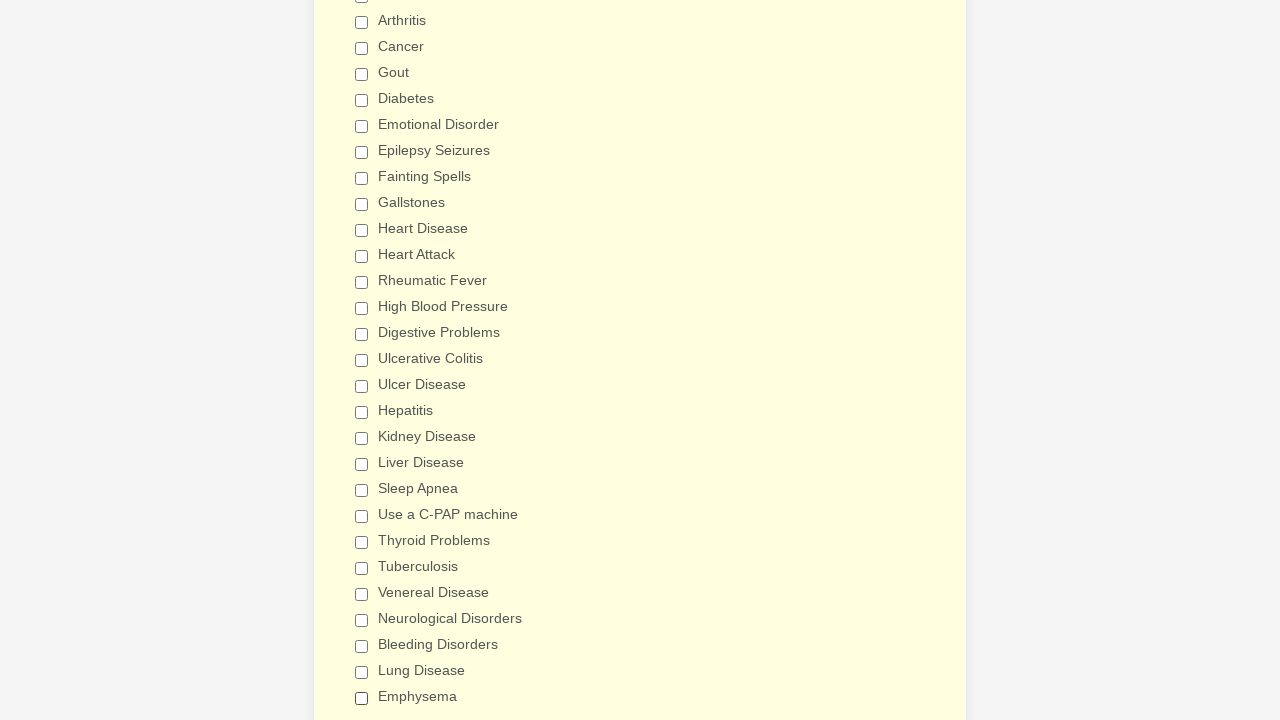

Verified checkbox 29 is deselected
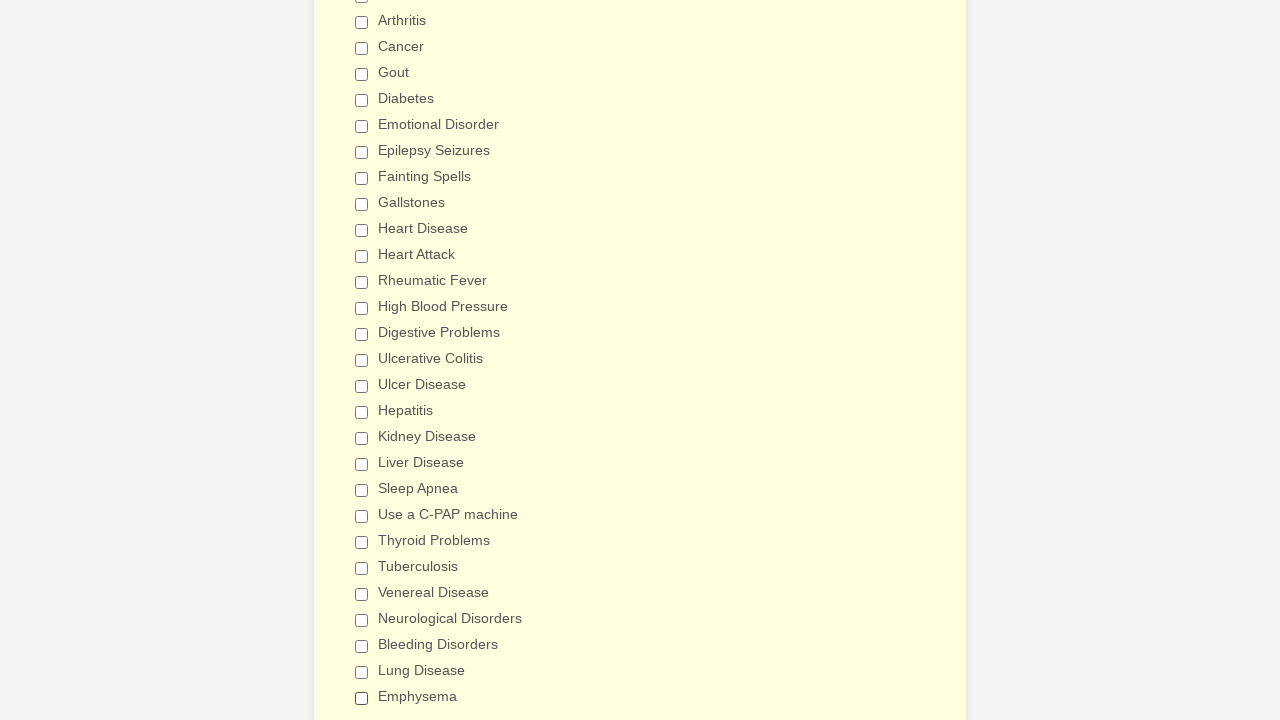

Selected the Anemia checkbox at (362, 360) on input.form-checkbox >> nth=0
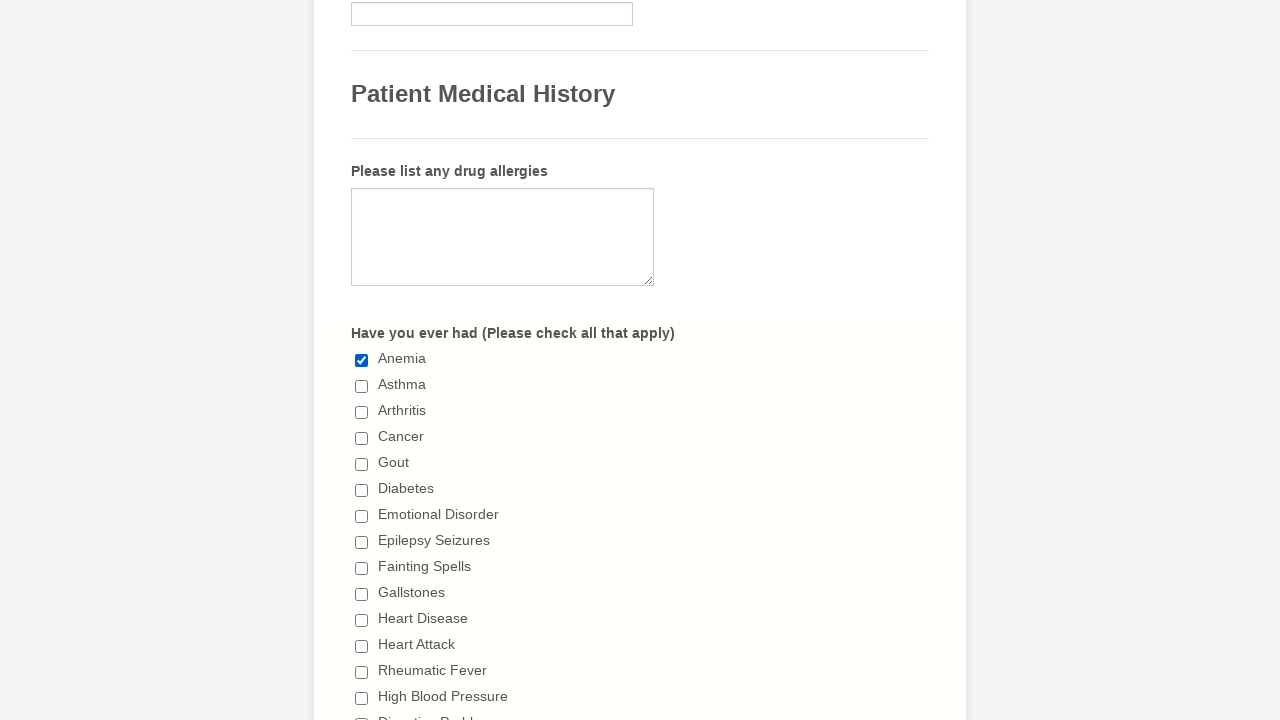

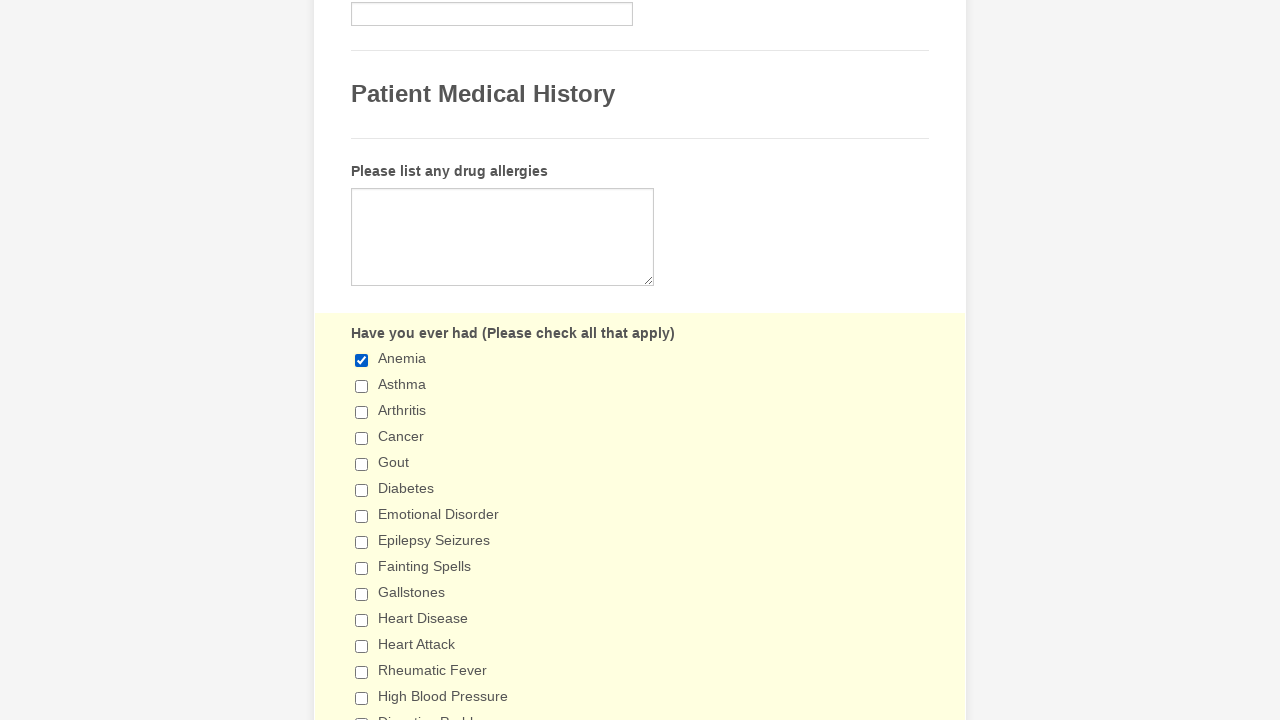